Fills all text input fields on a large form with test data and submits the form by clicking the submit button

Starting URL: http://suninjuly.github.io/huge_form.html

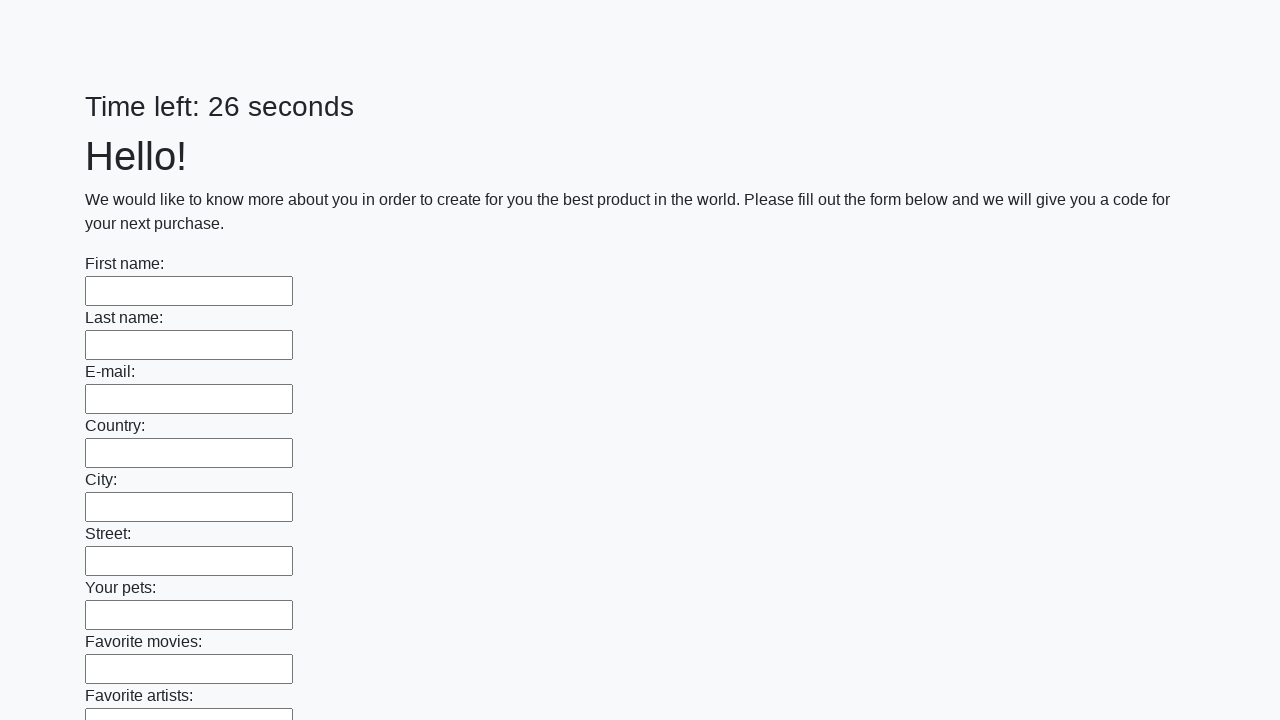

Located all text input fields on the form
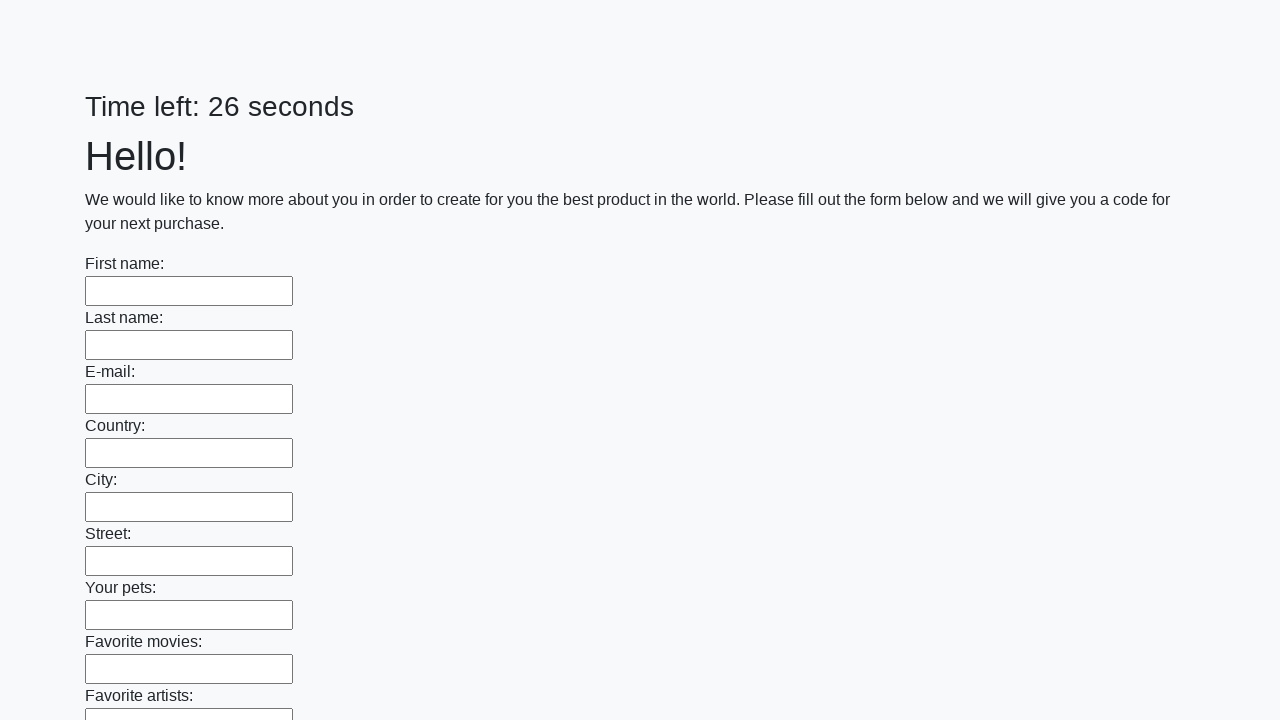

Counted 100 text input fields
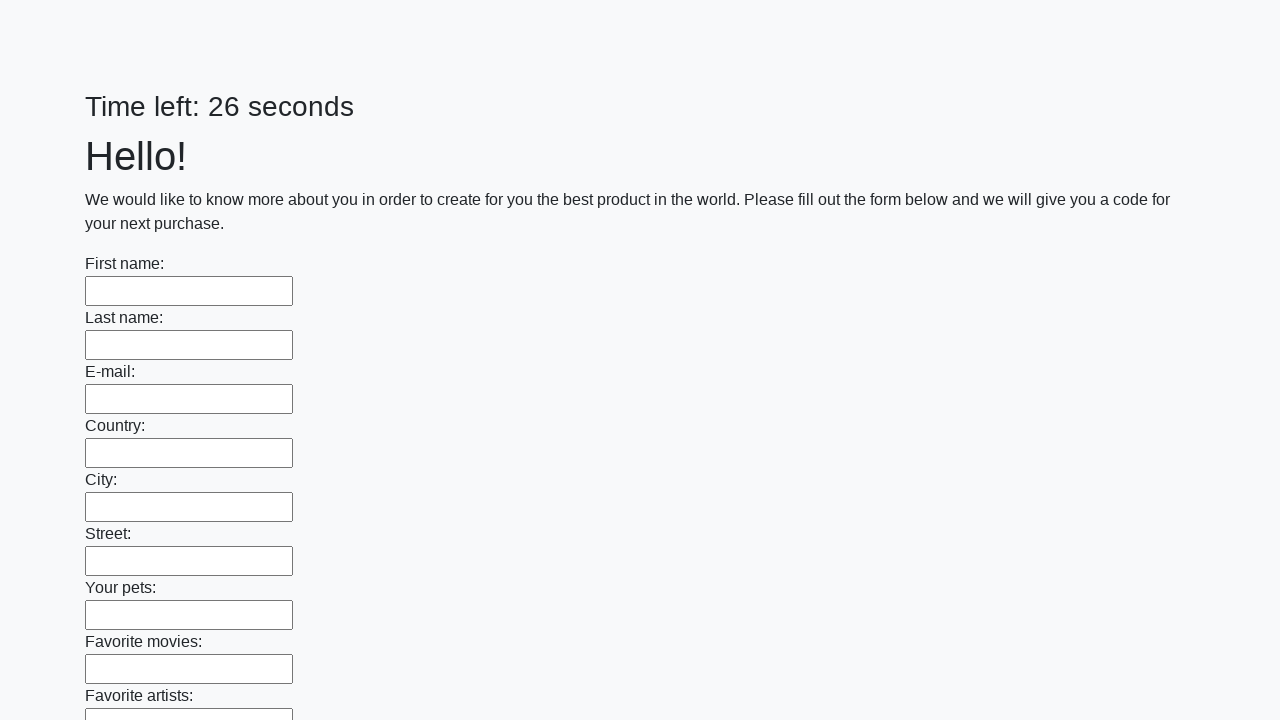

Filled text input field 1 of 100 with test data on input[type="text"] >> nth=0
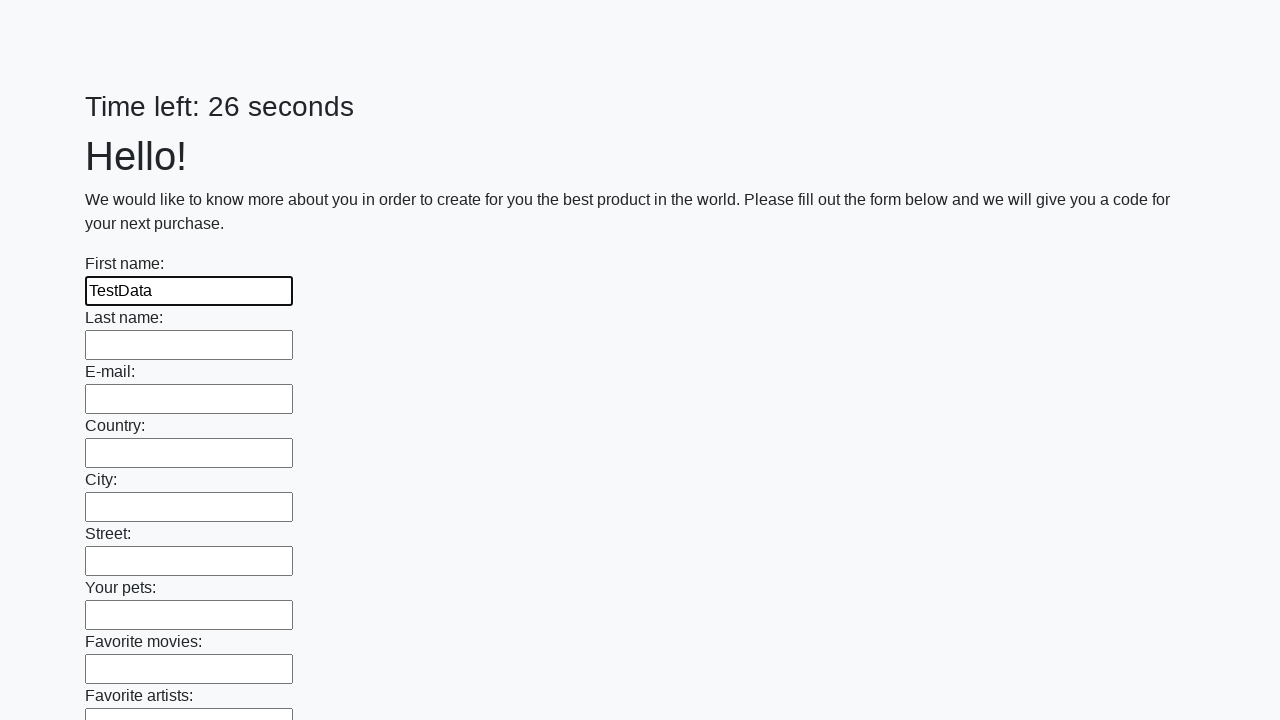

Filled text input field 2 of 100 with test data on input[type="text"] >> nth=1
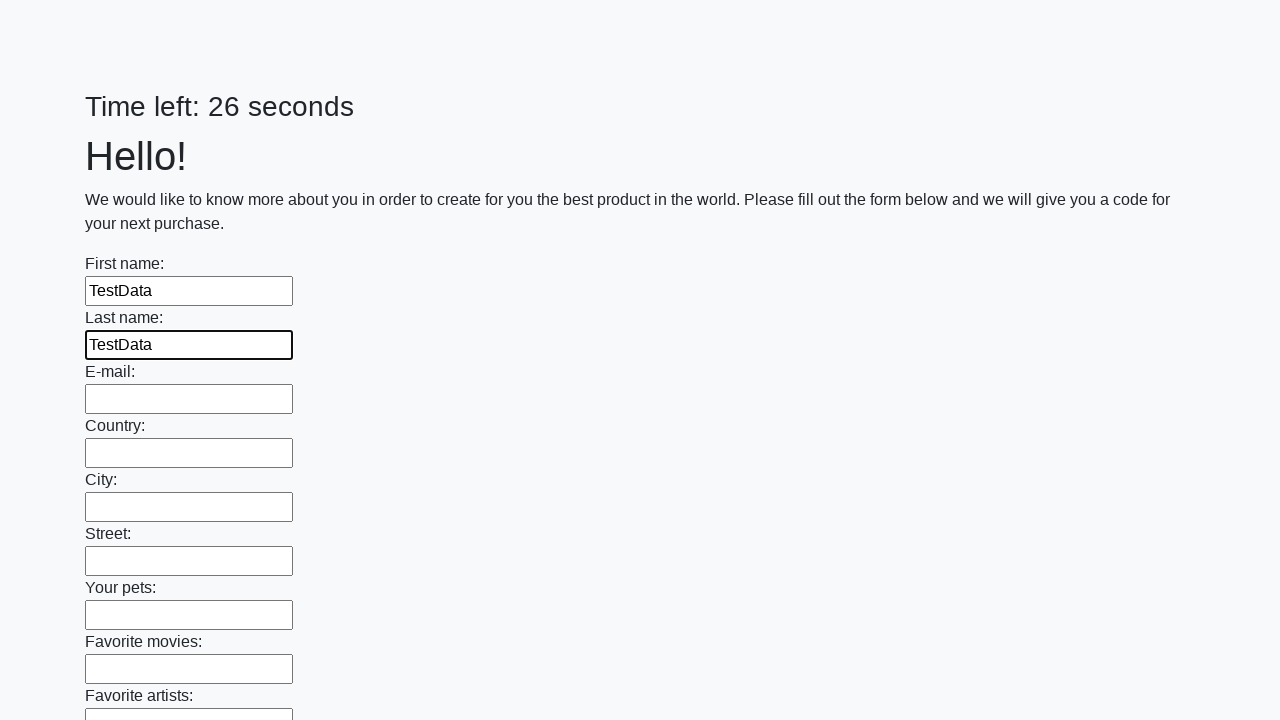

Filled text input field 3 of 100 with test data on input[type="text"] >> nth=2
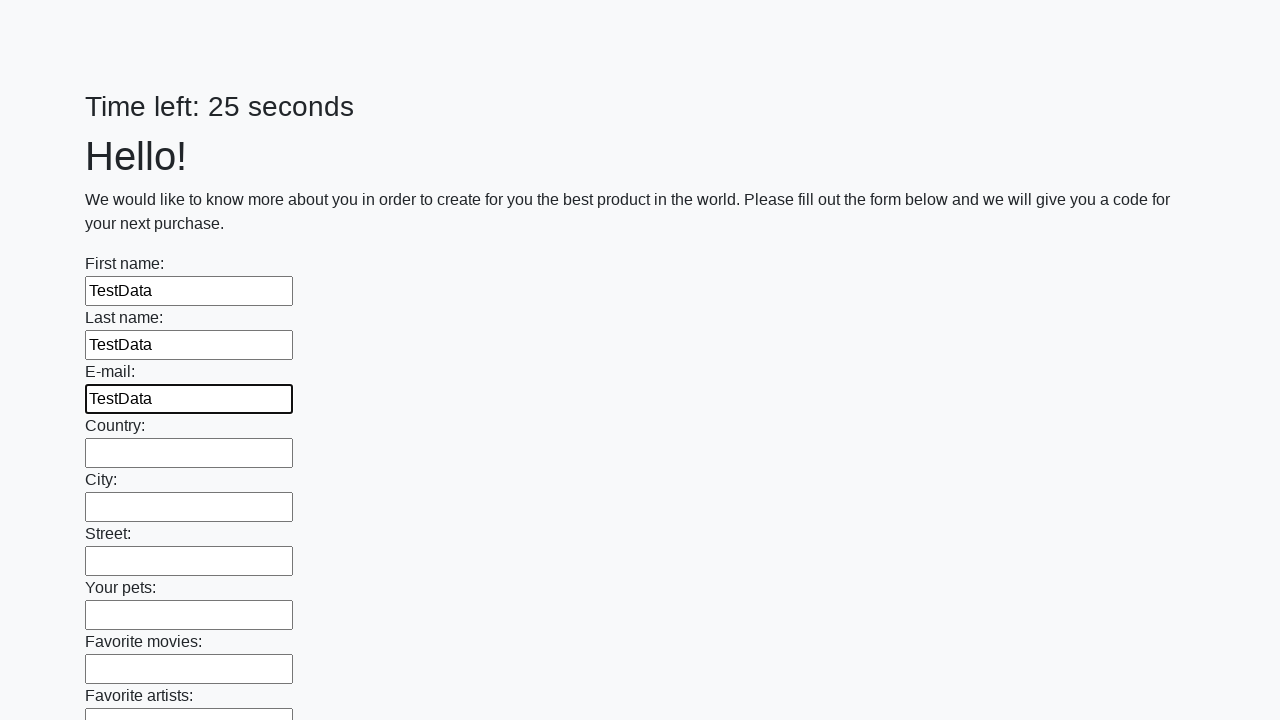

Filled text input field 4 of 100 with test data on input[type="text"] >> nth=3
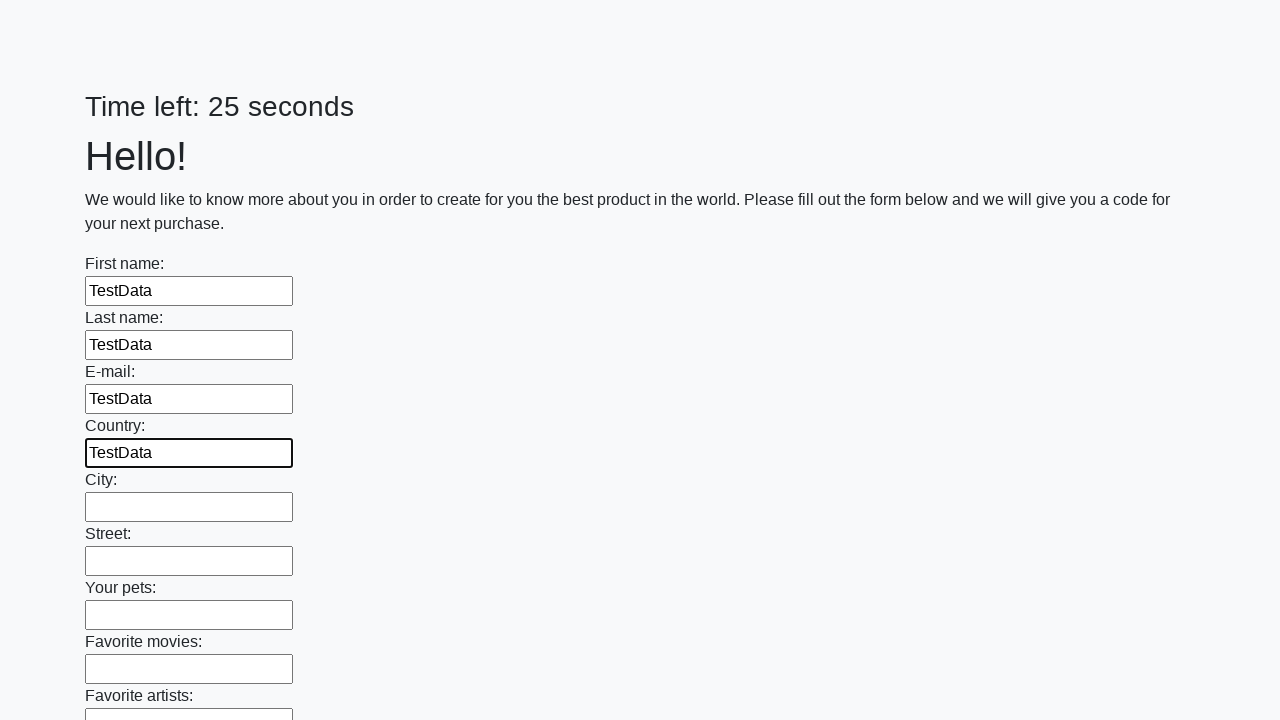

Filled text input field 5 of 100 with test data on input[type="text"] >> nth=4
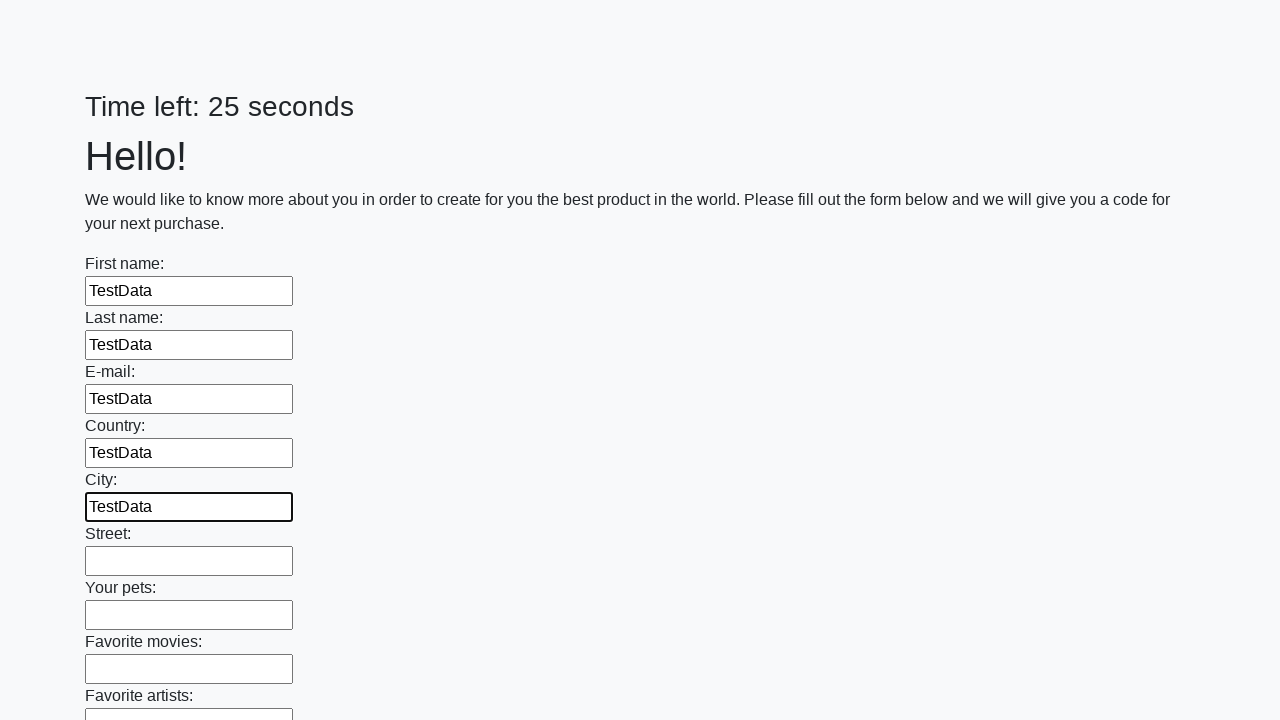

Filled text input field 6 of 100 with test data on input[type="text"] >> nth=5
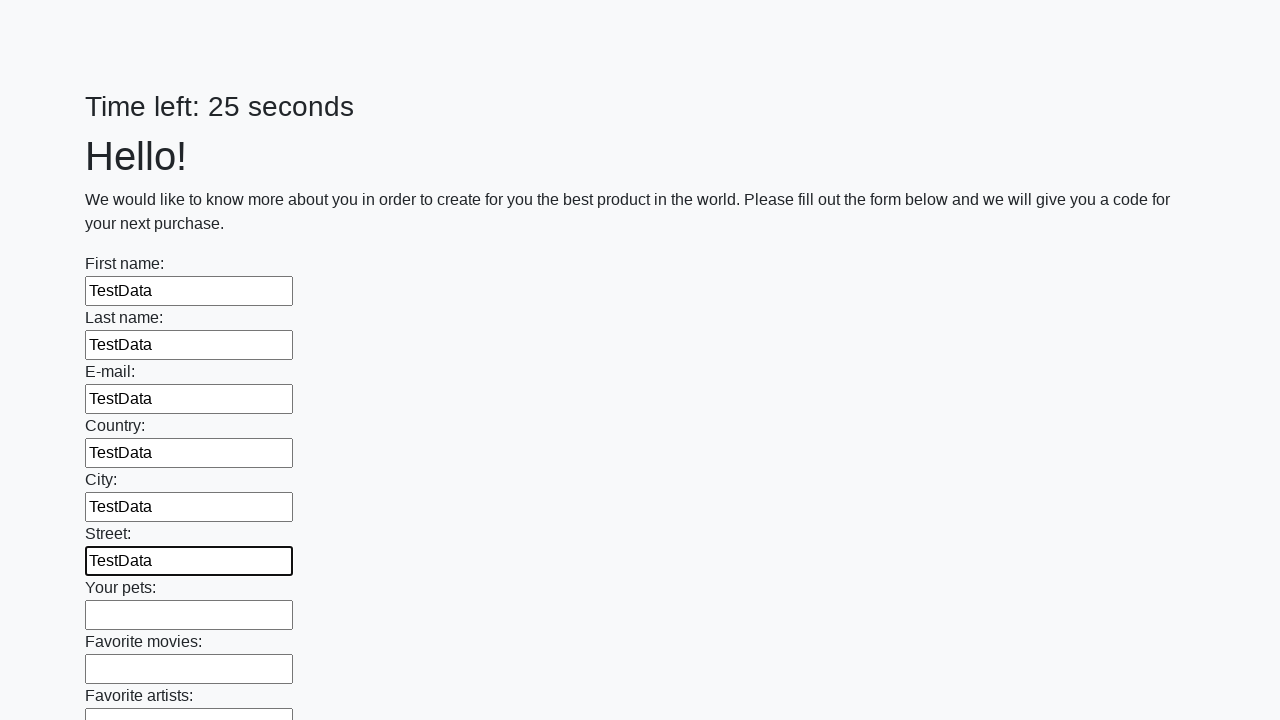

Filled text input field 7 of 100 with test data on input[type="text"] >> nth=6
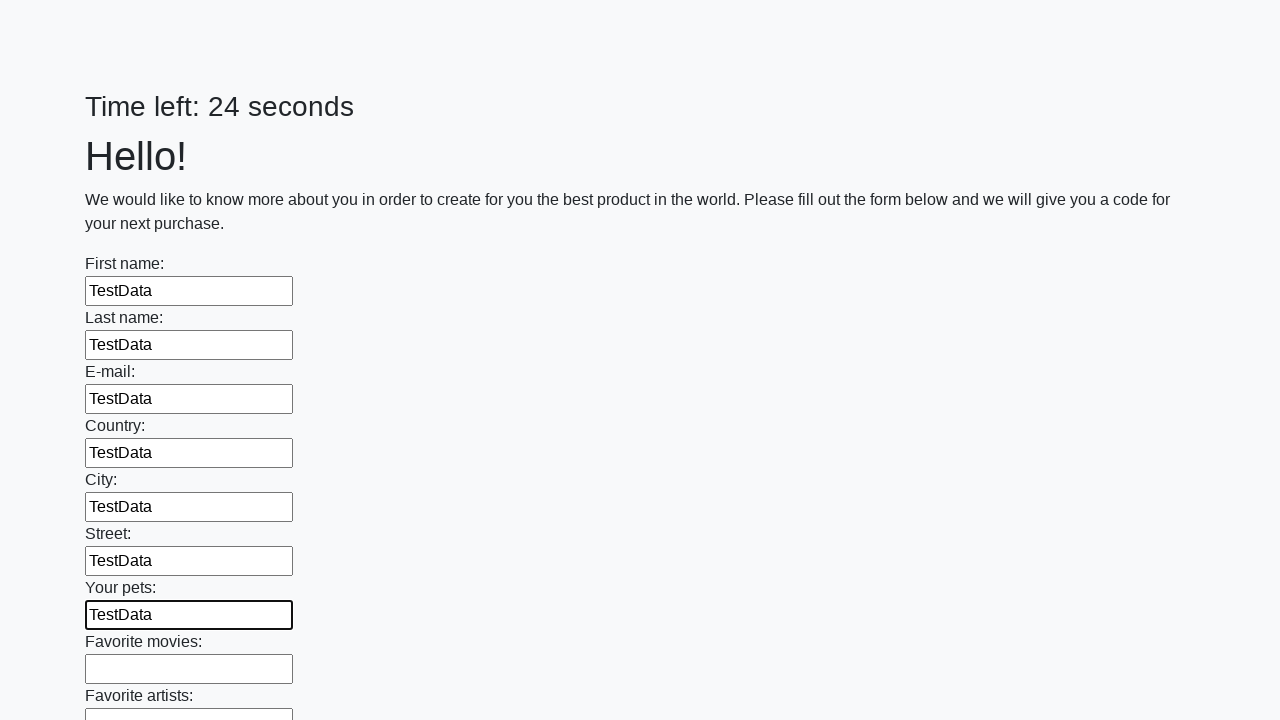

Filled text input field 8 of 100 with test data on input[type="text"] >> nth=7
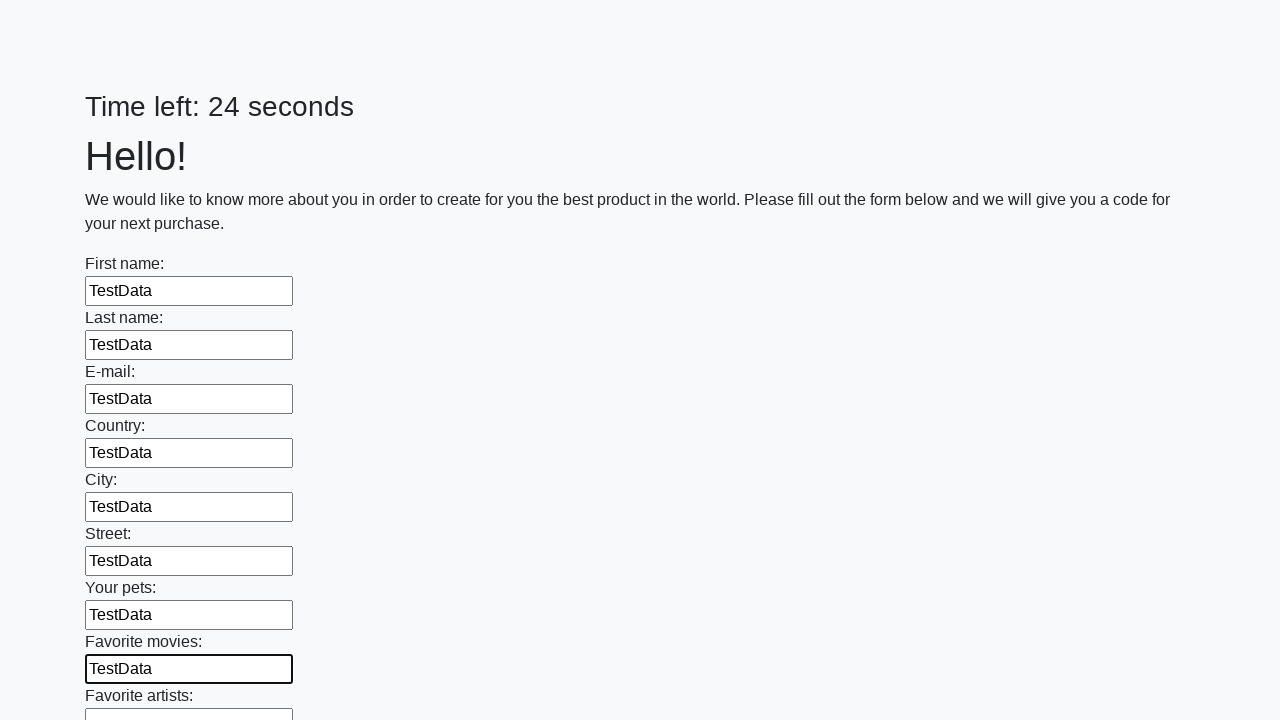

Filled text input field 9 of 100 with test data on input[type="text"] >> nth=8
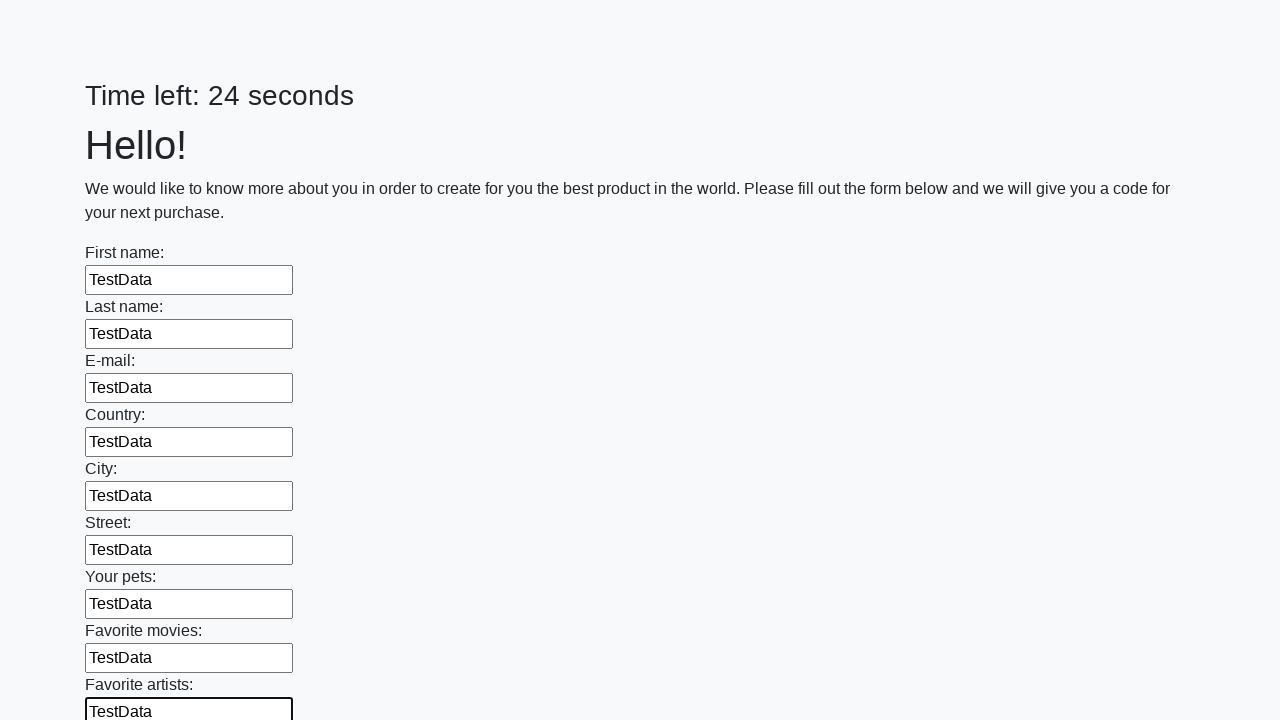

Filled text input field 10 of 100 with test data on input[type="text"] >> nth=9
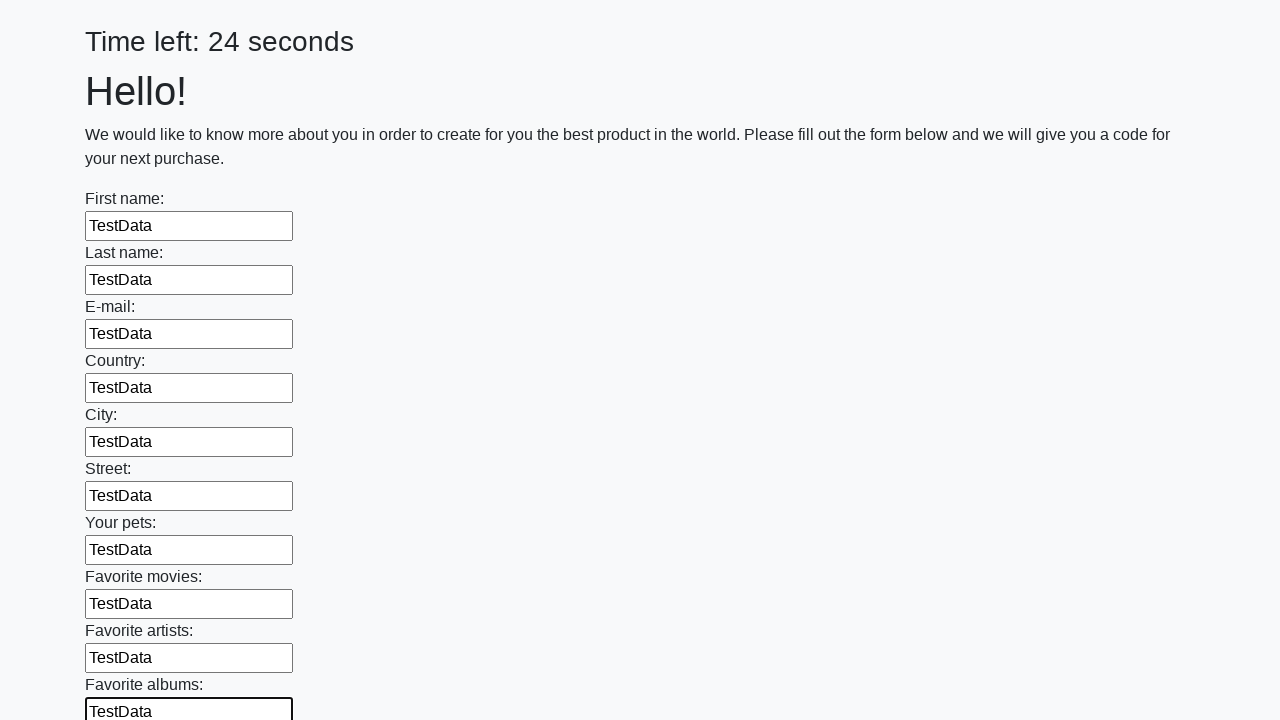

Filled text input field 11 of 100 with test data on input[type="text"] >> nth=10
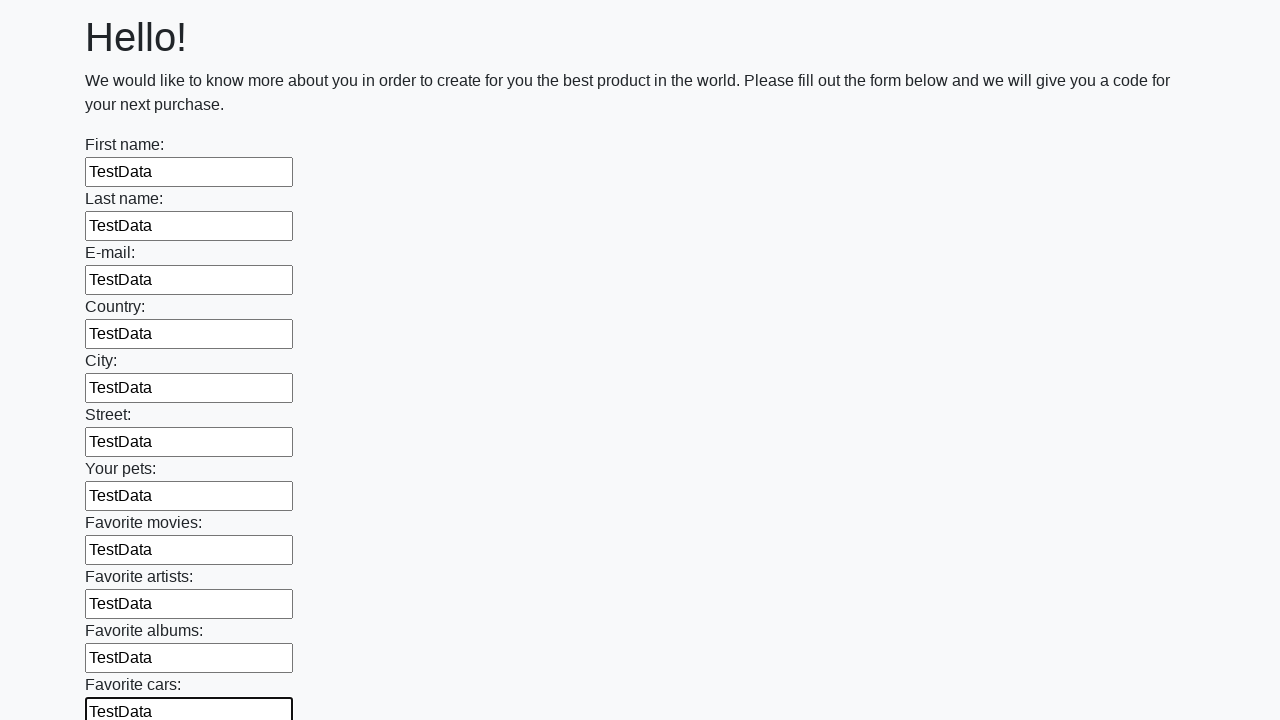

Filled text input field 12 of 100 with test data on input[type="text"] >> nth=11
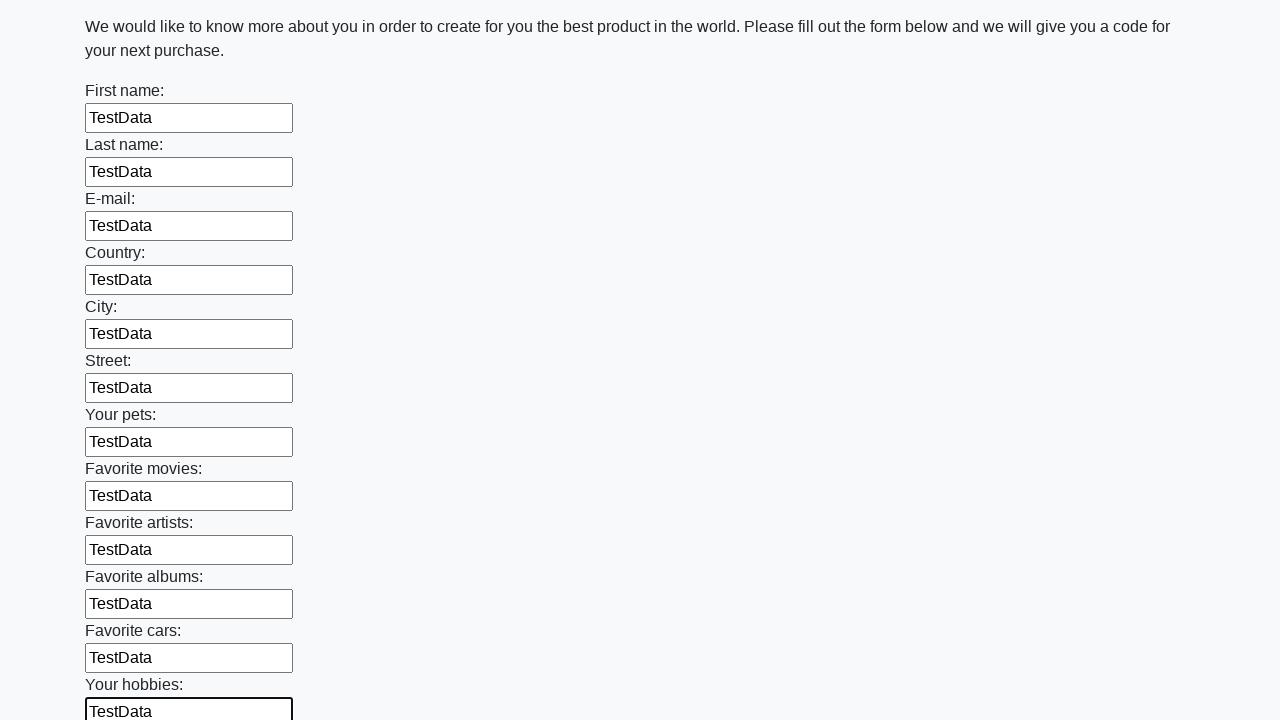

Filled text input field 13 of 100 with test data on input[type="text"] >> nth=12
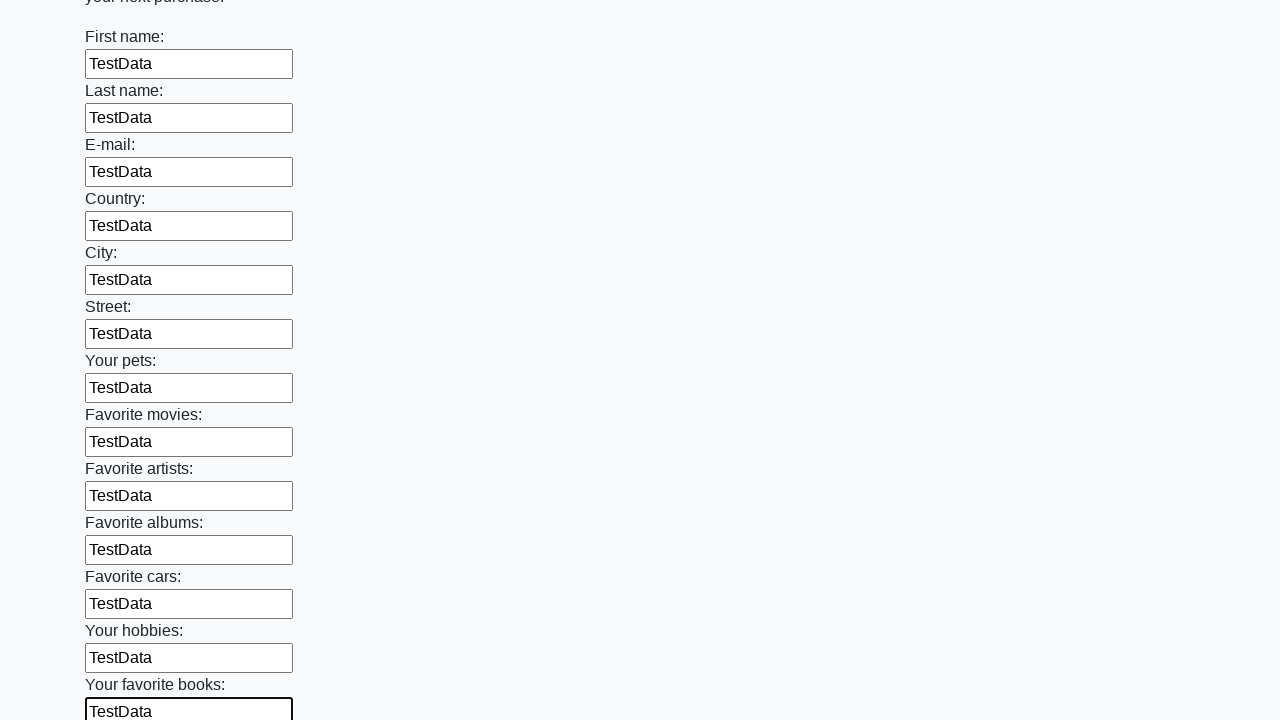

Filled text input field 14 of 100 with test data on input[type="text"] >> nth=13
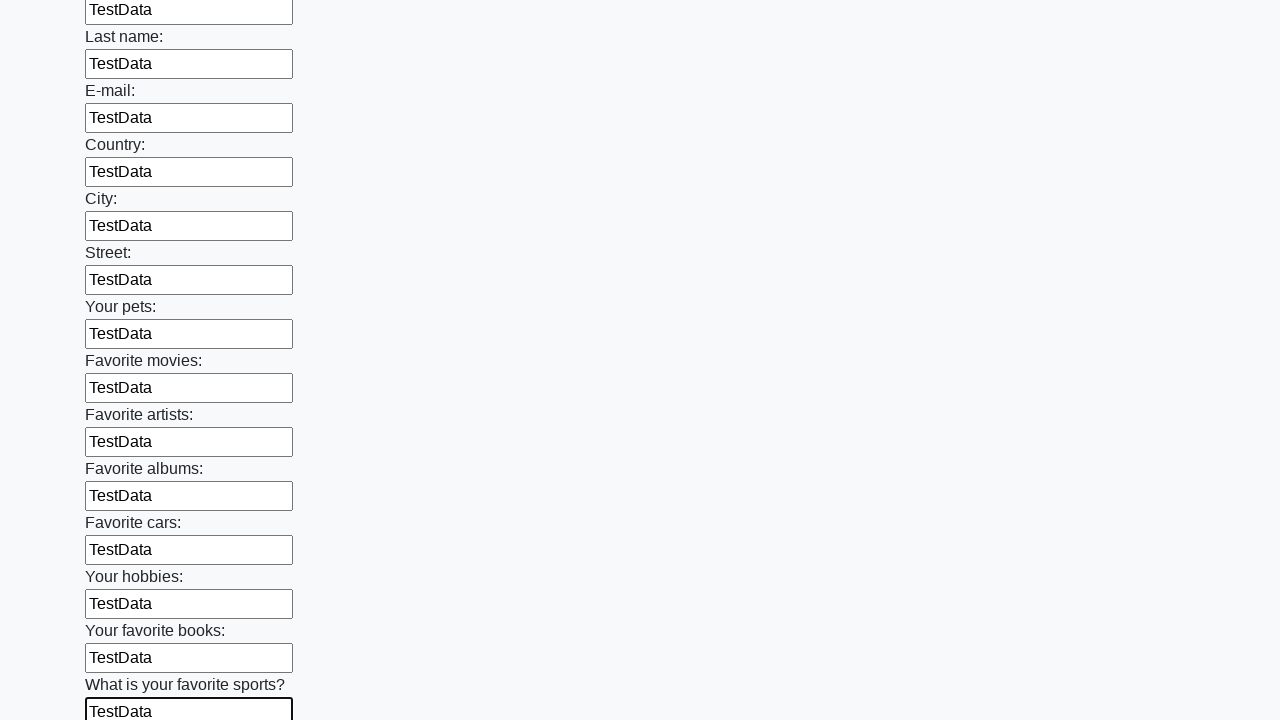

Filled text input field 15 of 100 with test data on input[type="text"] >> nth=14
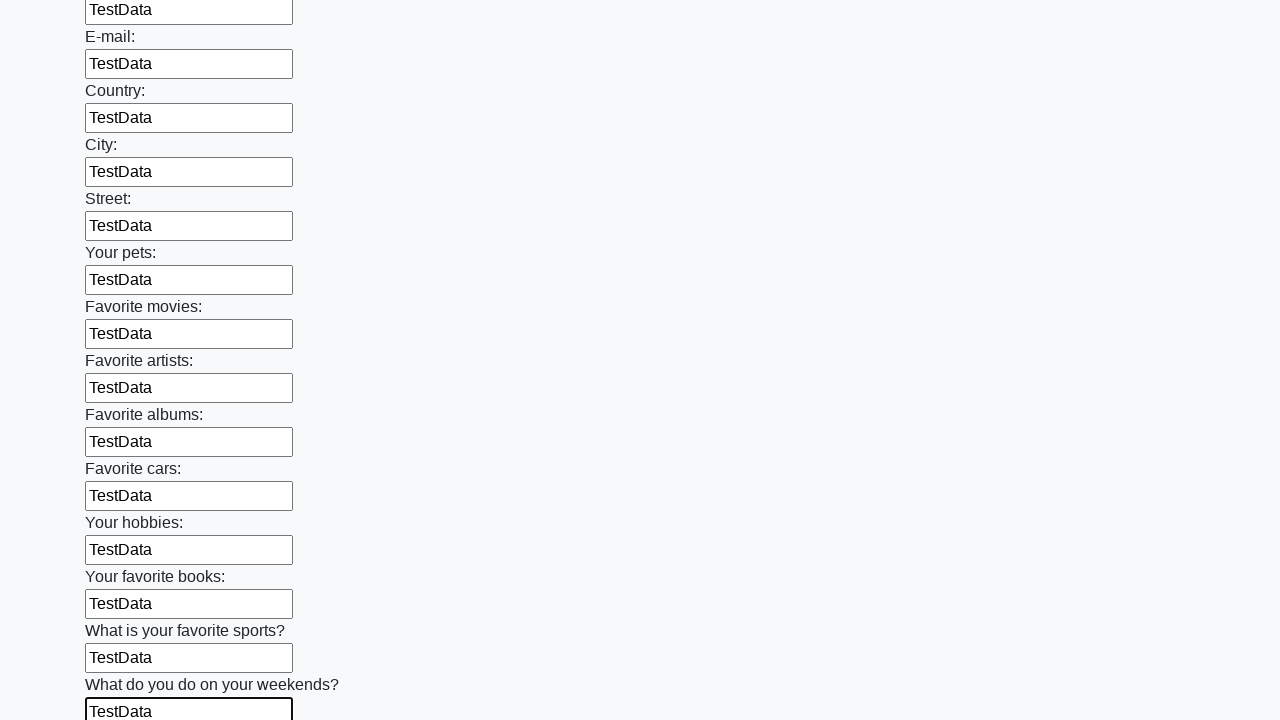

Filled text input field 16 of 100 with test data on input[type="text"] >> nth=15
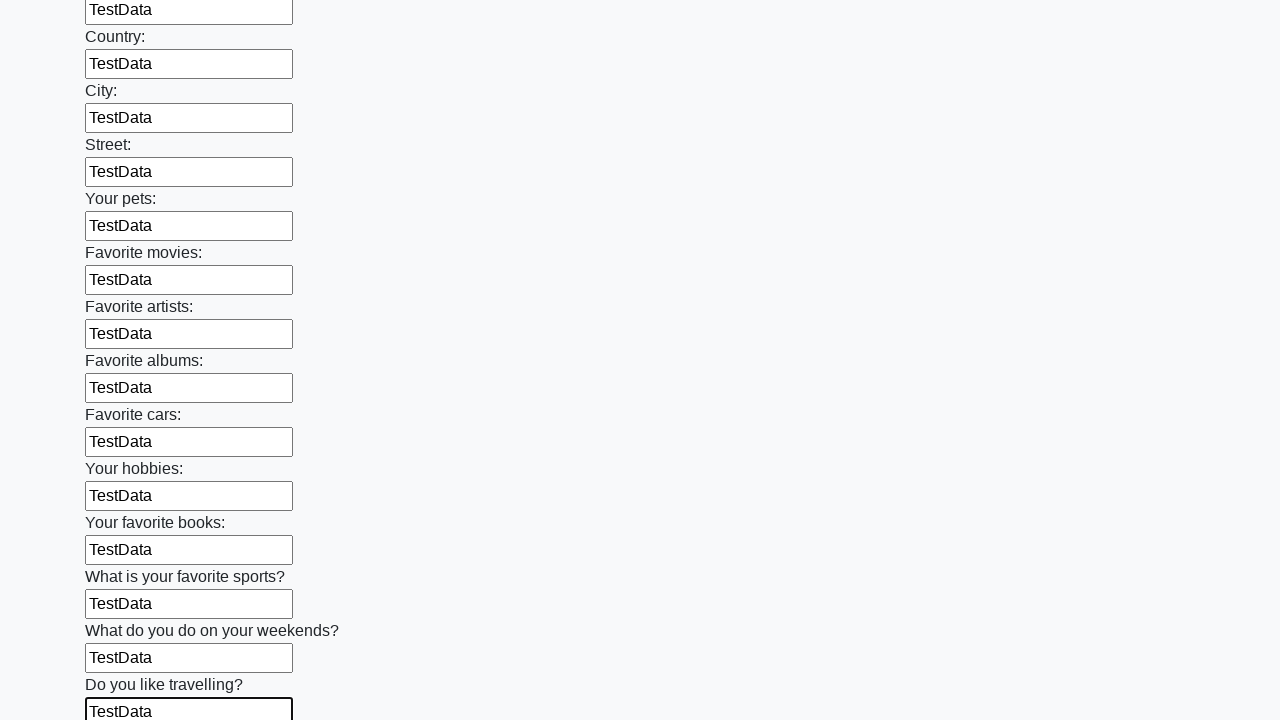

Filled text input field 17 of 100 with test data on input[type="text"] >> nth=16
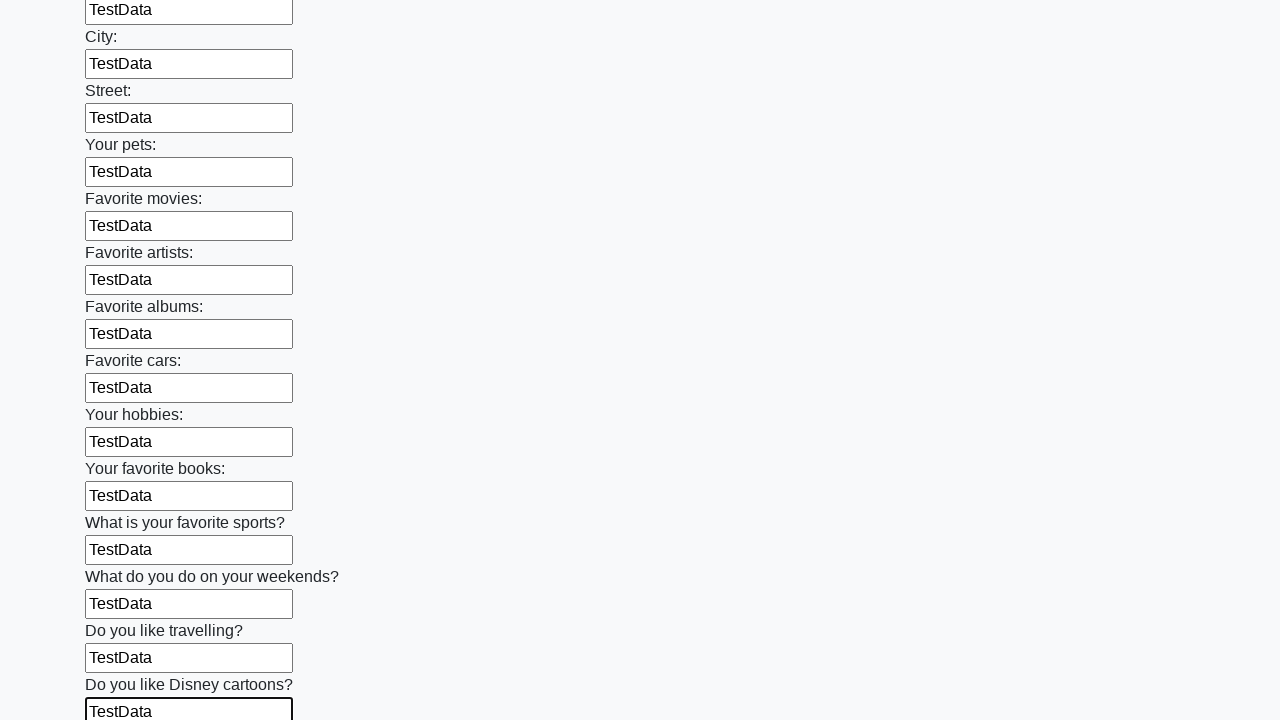

Filled text input field 18 of 100 with test data on input[type="text"] >> nth=17
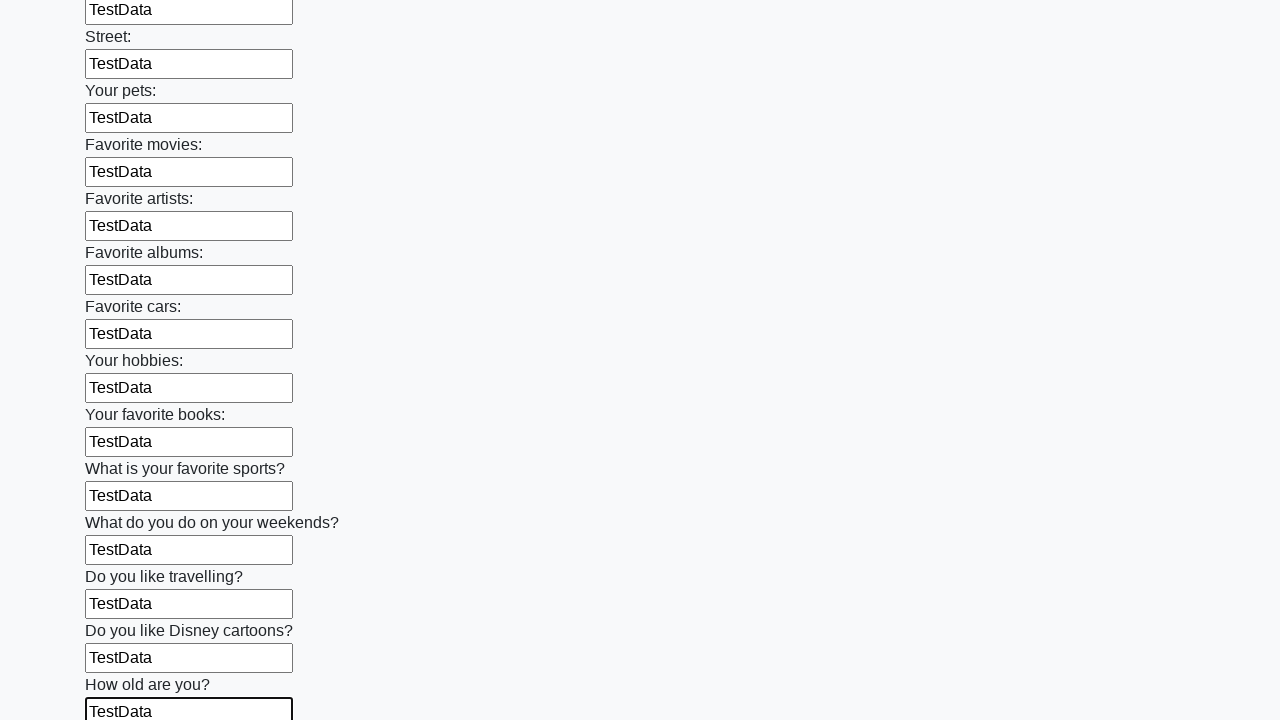

Filled text input field 19 of 100 with test data on input[type="text"] >> nth=18
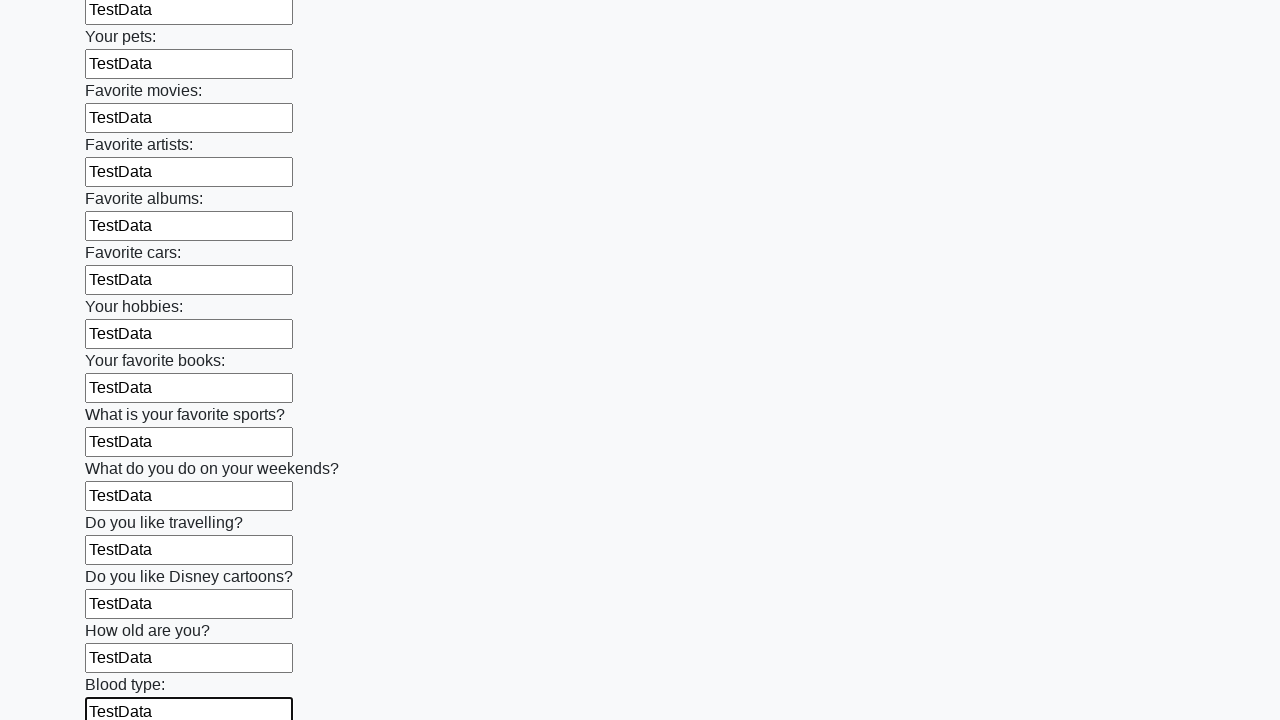

Filled text input field 20 of 100 with test data on input[type="text"] >> nth=19
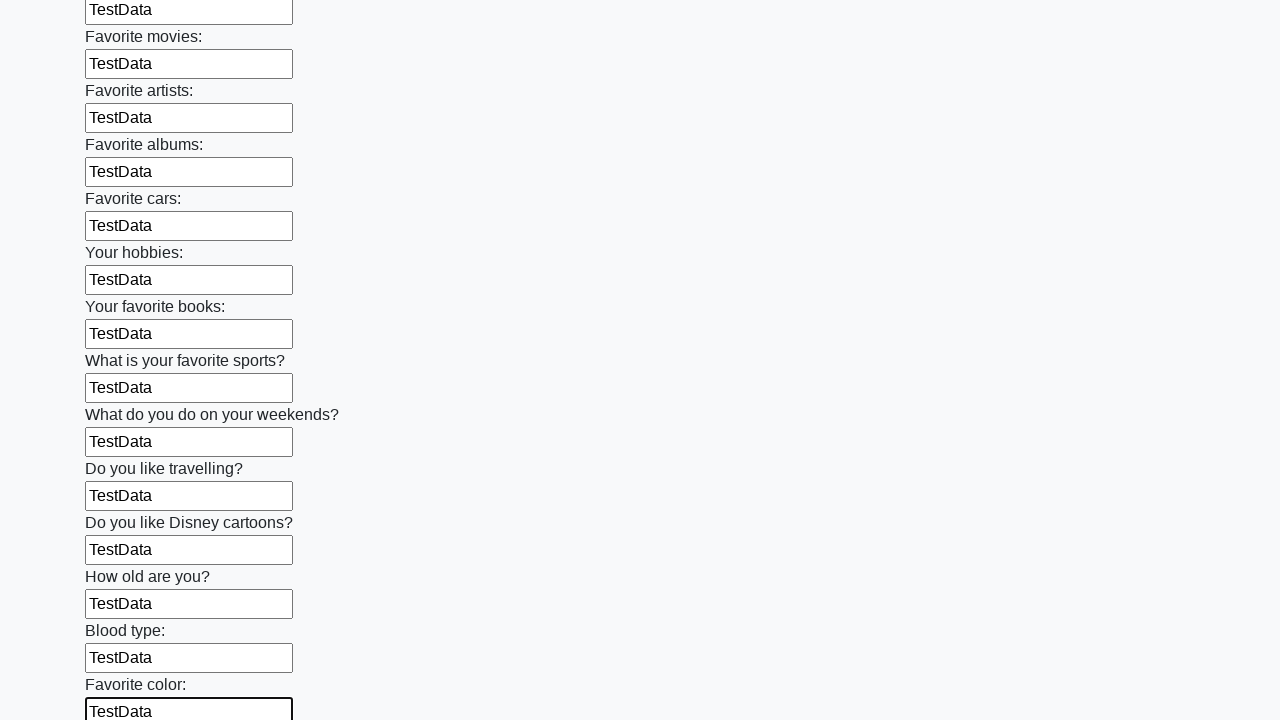

Filled text input field 21 of 100 with test data on input[type="text"] >> nth=20
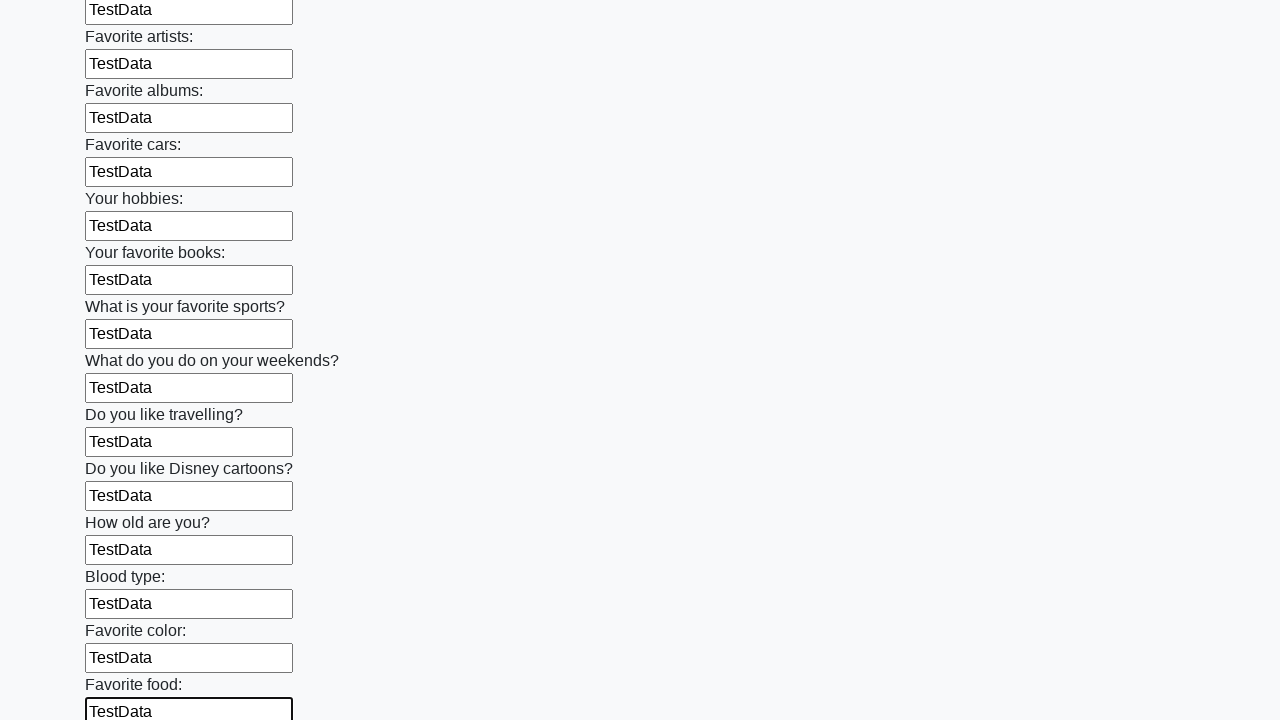

Filled text input field 22 of 100 with test data on input[type="text"] >> nth=21
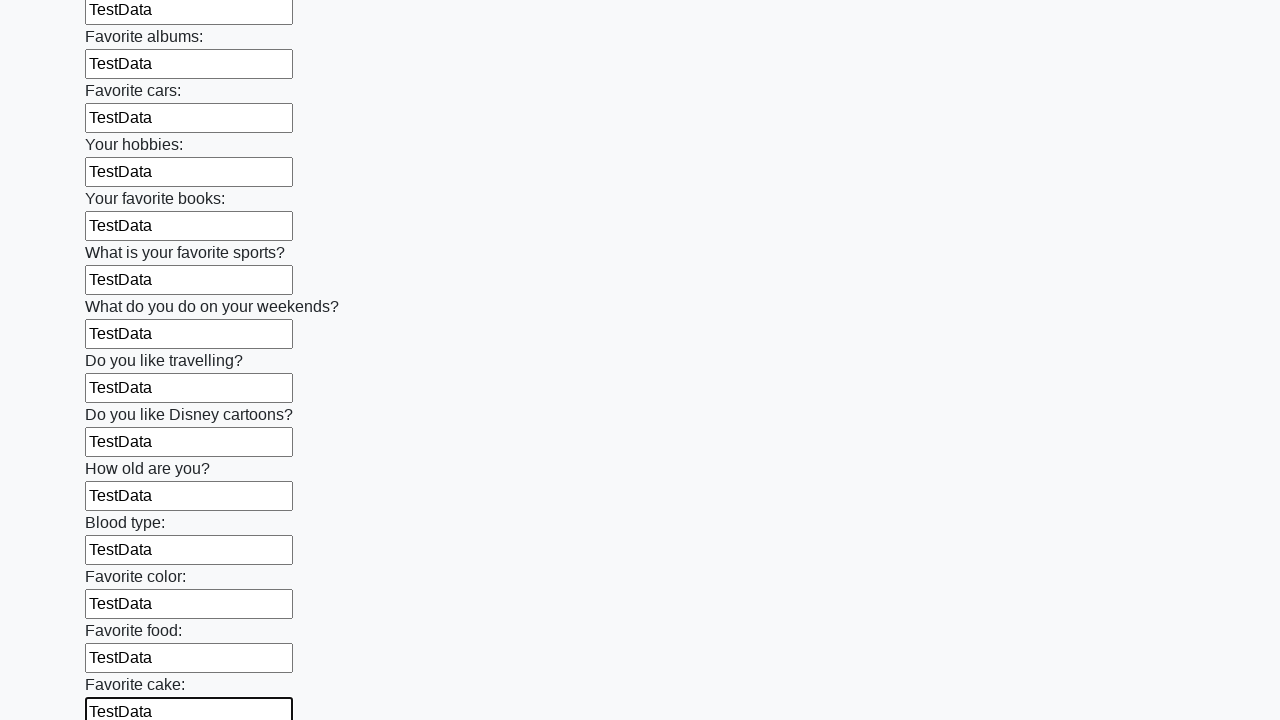

Filled text input field 23 of 100 with test data on input[type="text"] >> nth=22
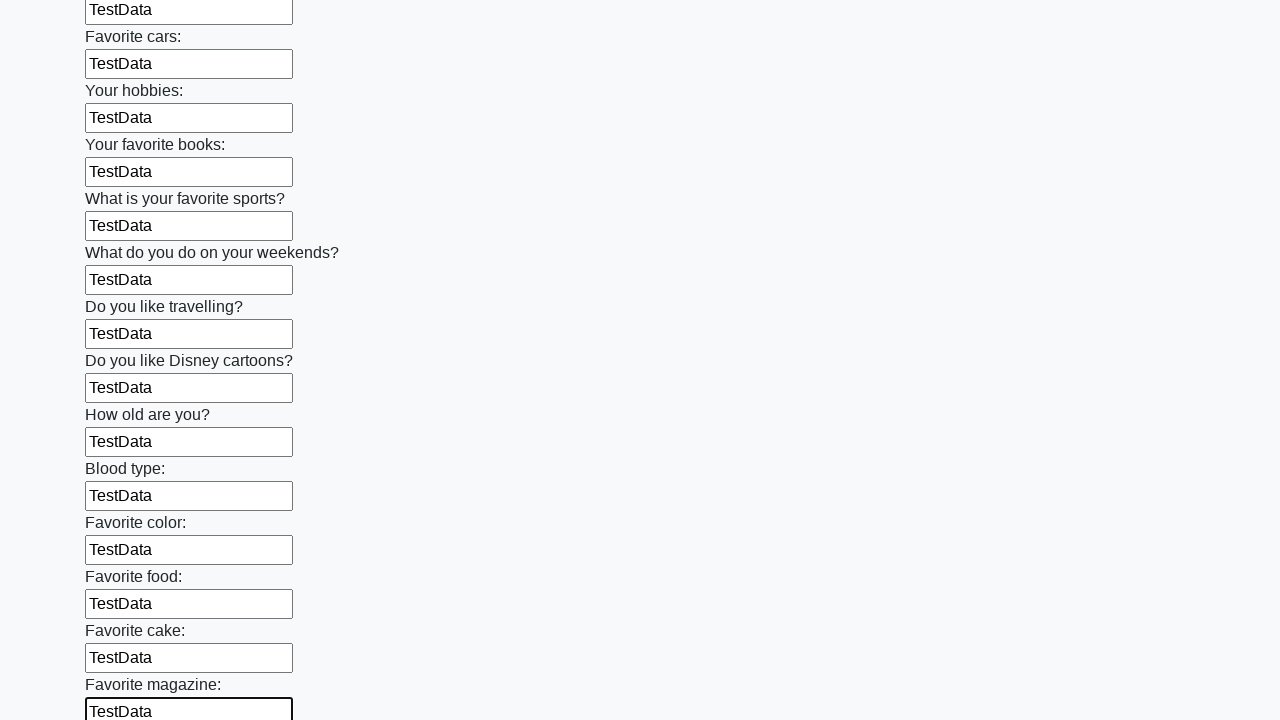

Filled text input field 24 of 100 with test data on input[type="text"] >> nth=23
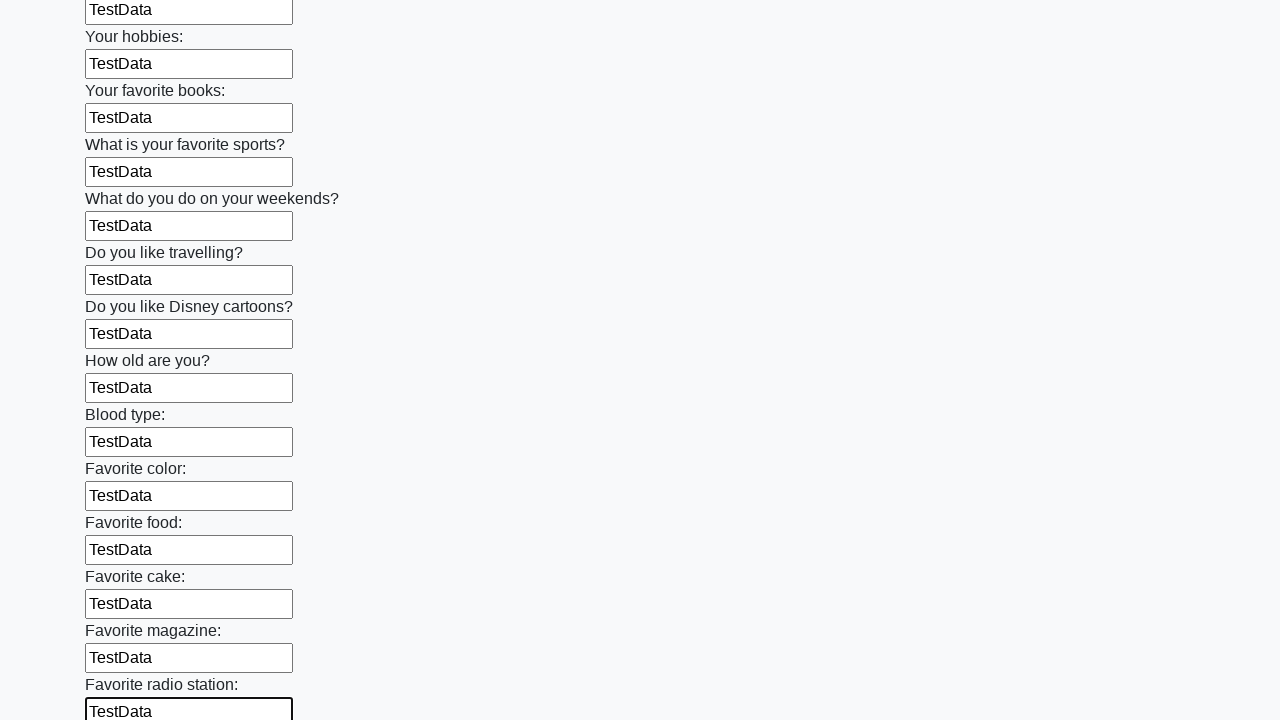

Filled text input field 25 of 100 with test data on input[type="text"] >> nth=24
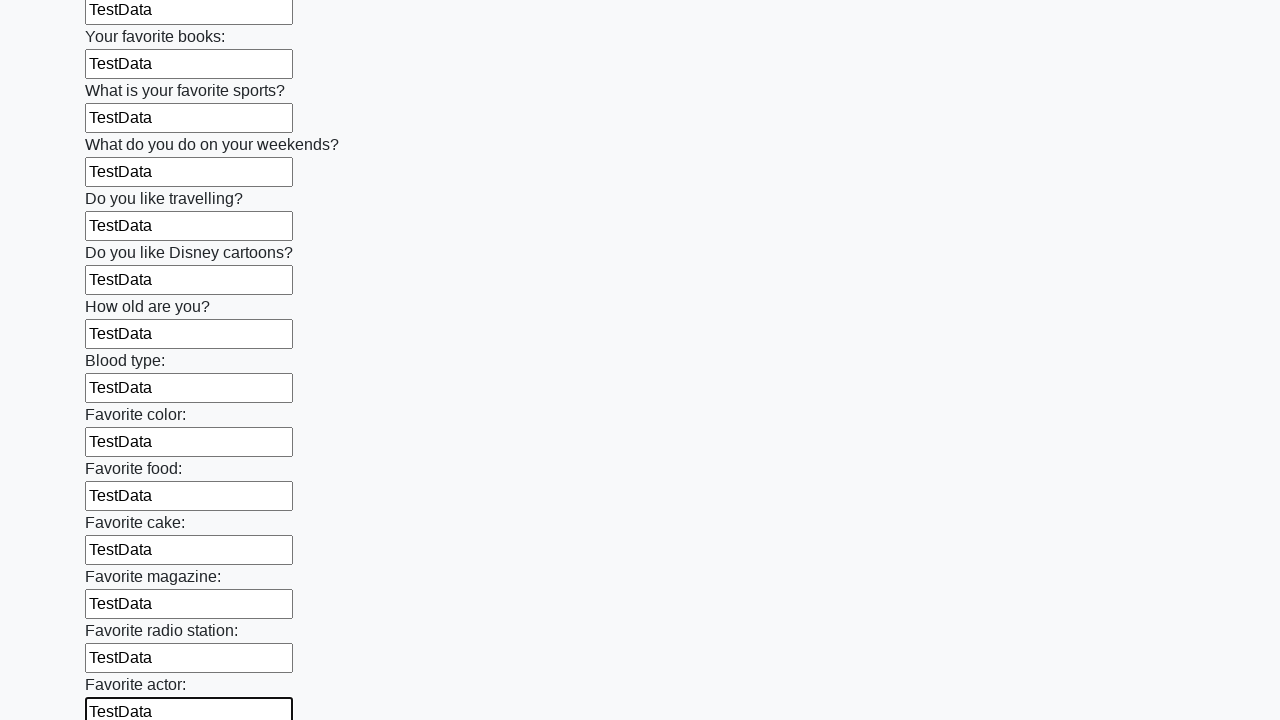

Filled text input field 26 of 100 with test data on input[type="text"] >> nth=25
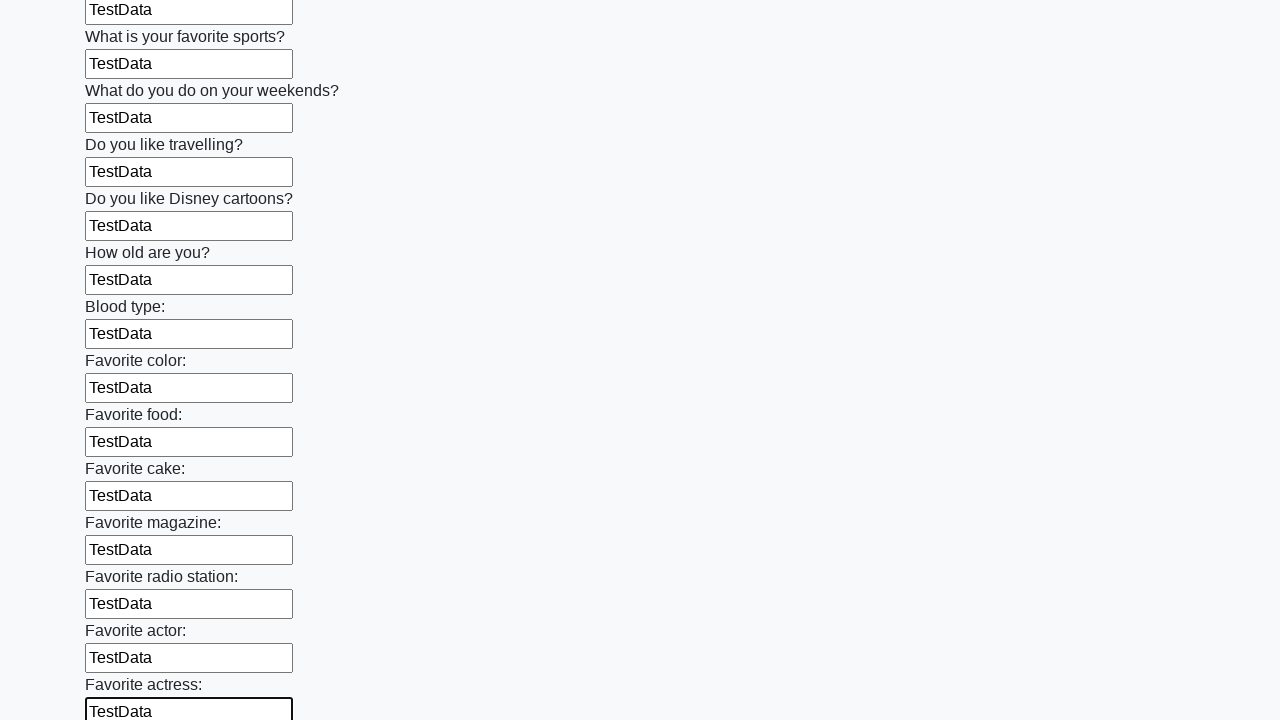

Filled text input field 27 of 100 with test data on input[type="text"] >> nth=26
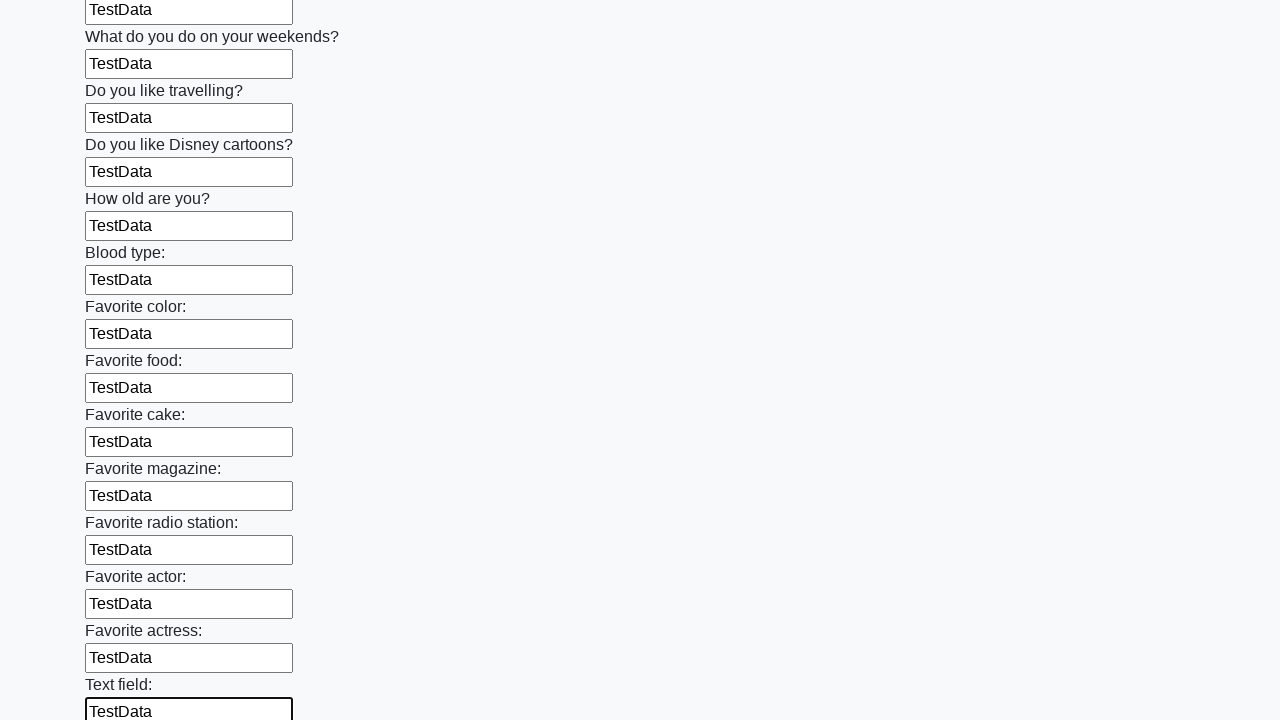

Filled text input field 28 of 100 with test data on input[type="text"] >> nth=27
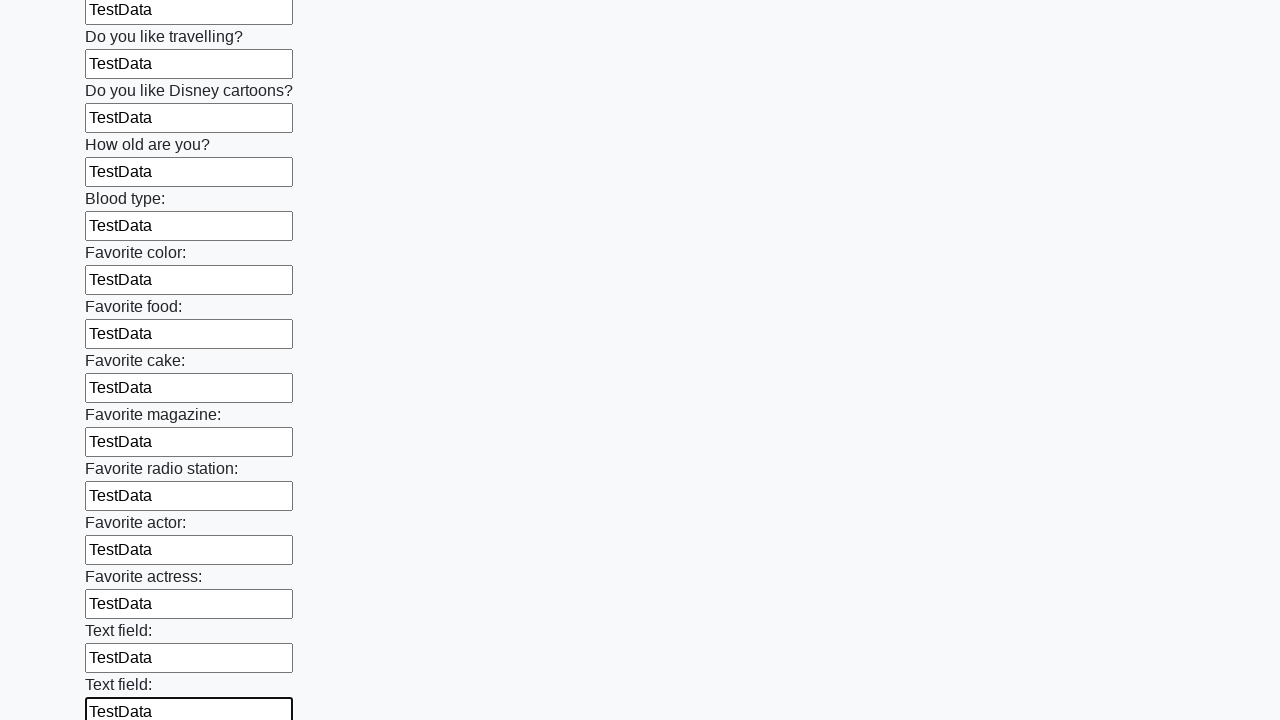

Filled text input field 29 of 100 with test data on input[type="text"] >> nth=28
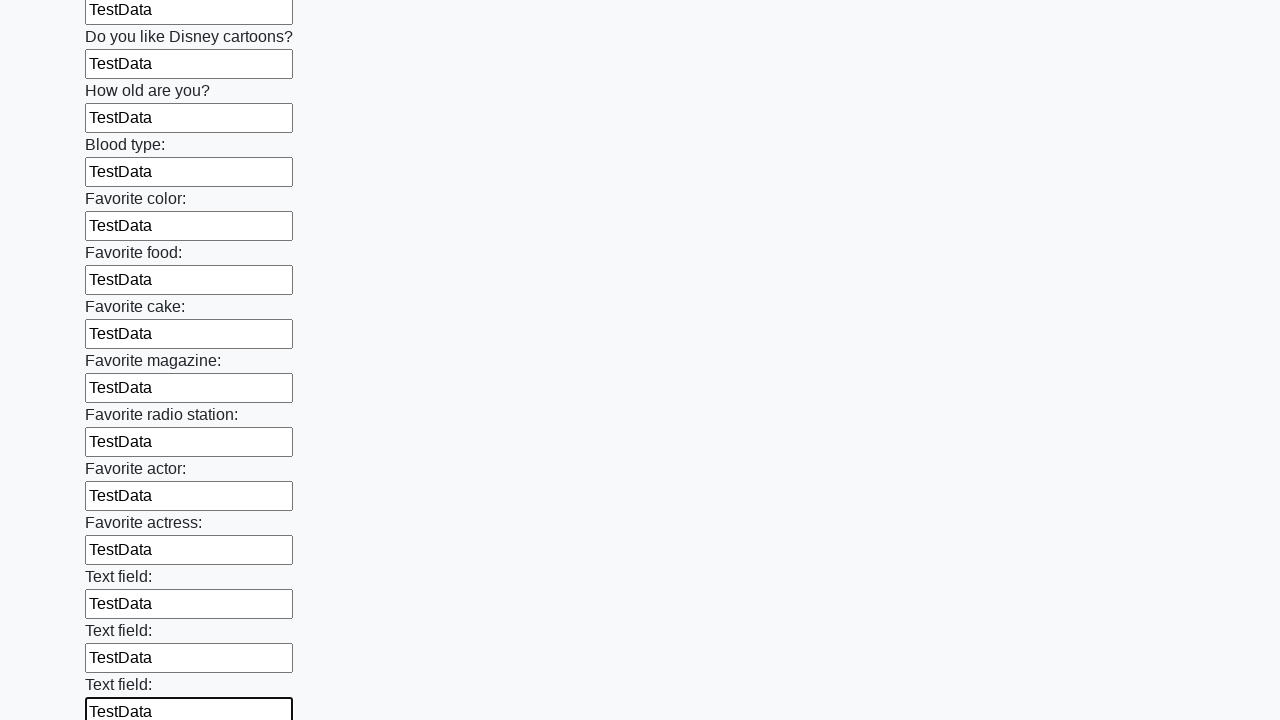

Filled text input field 30 of 100 with test data on input[type="text"] >> nth=29
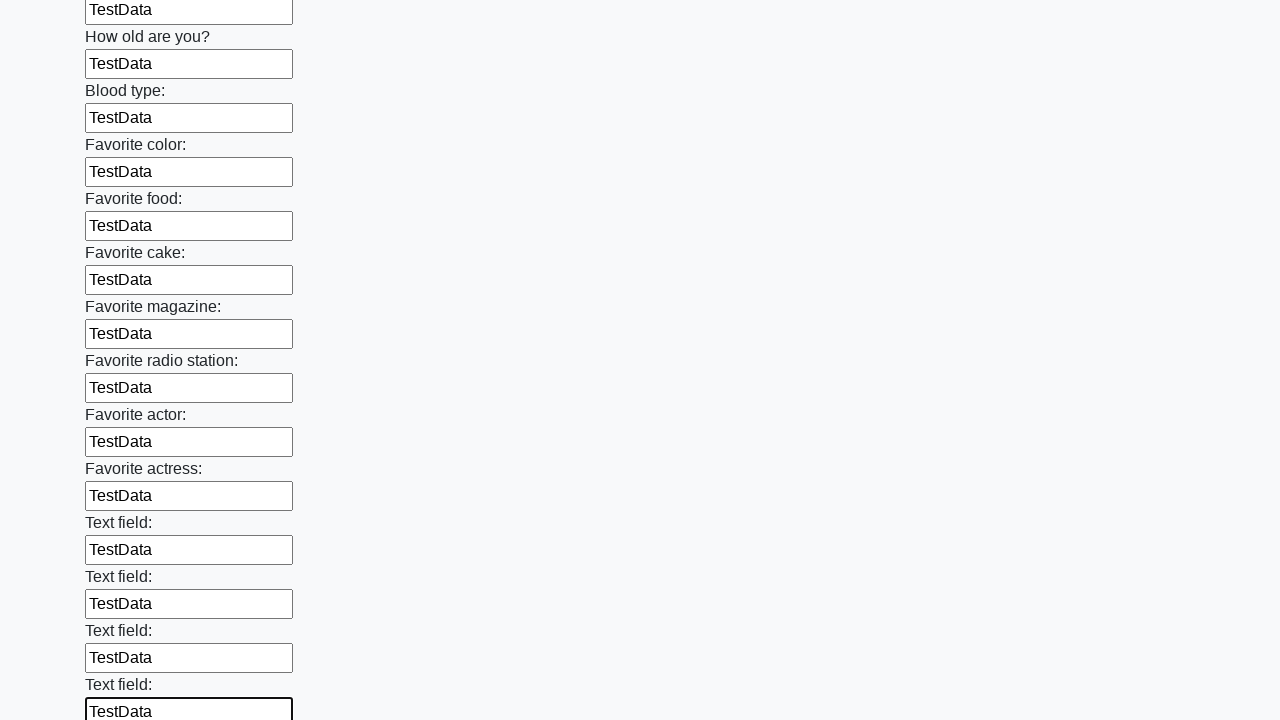

Filled text input field 31 of 100 with test data on input[type="text"] >> nth=30
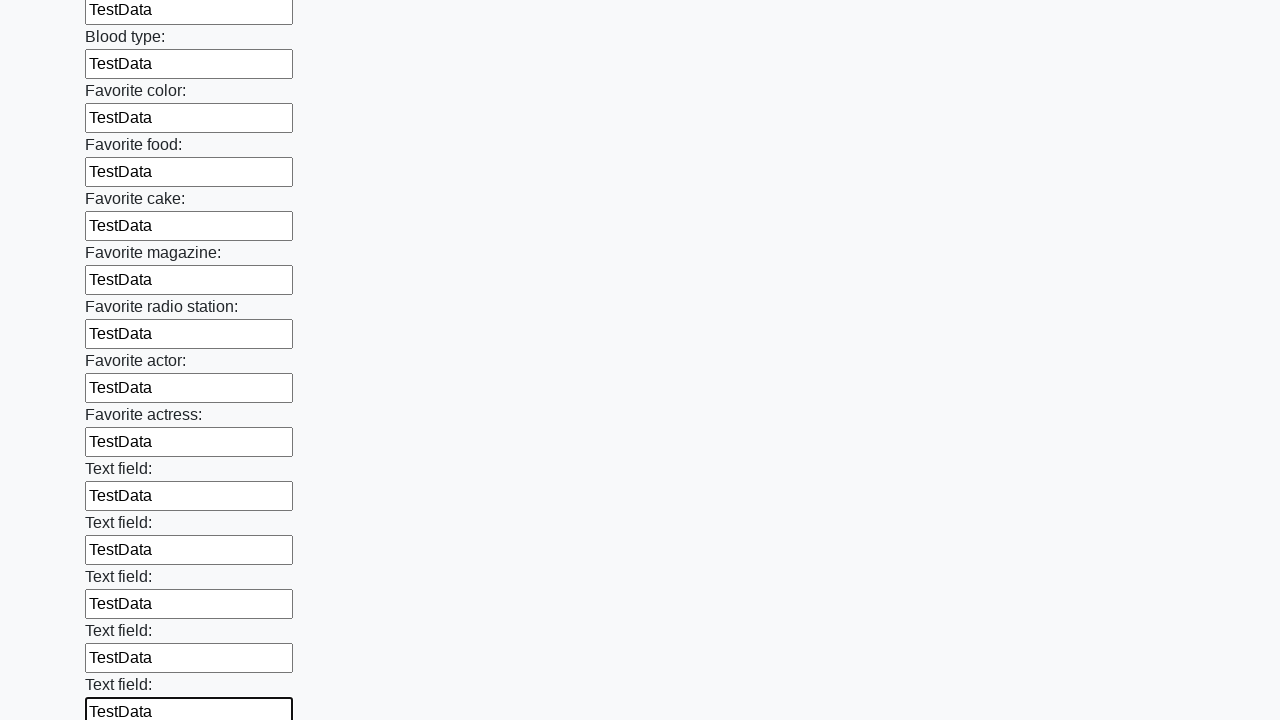

Filled text input field 32 of 100 with test data on input[type="text"] >> nth=31
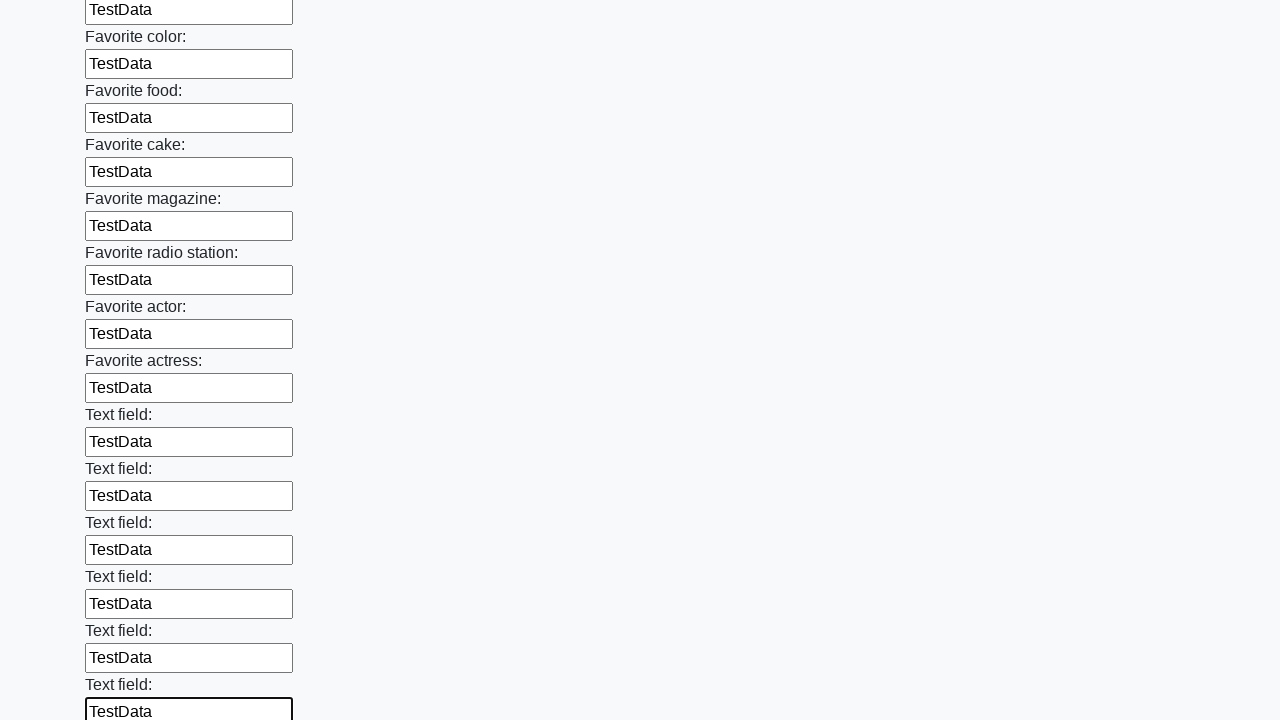

Filled text input field 33 of 100 with test data on input[type="text"] >> nth=32
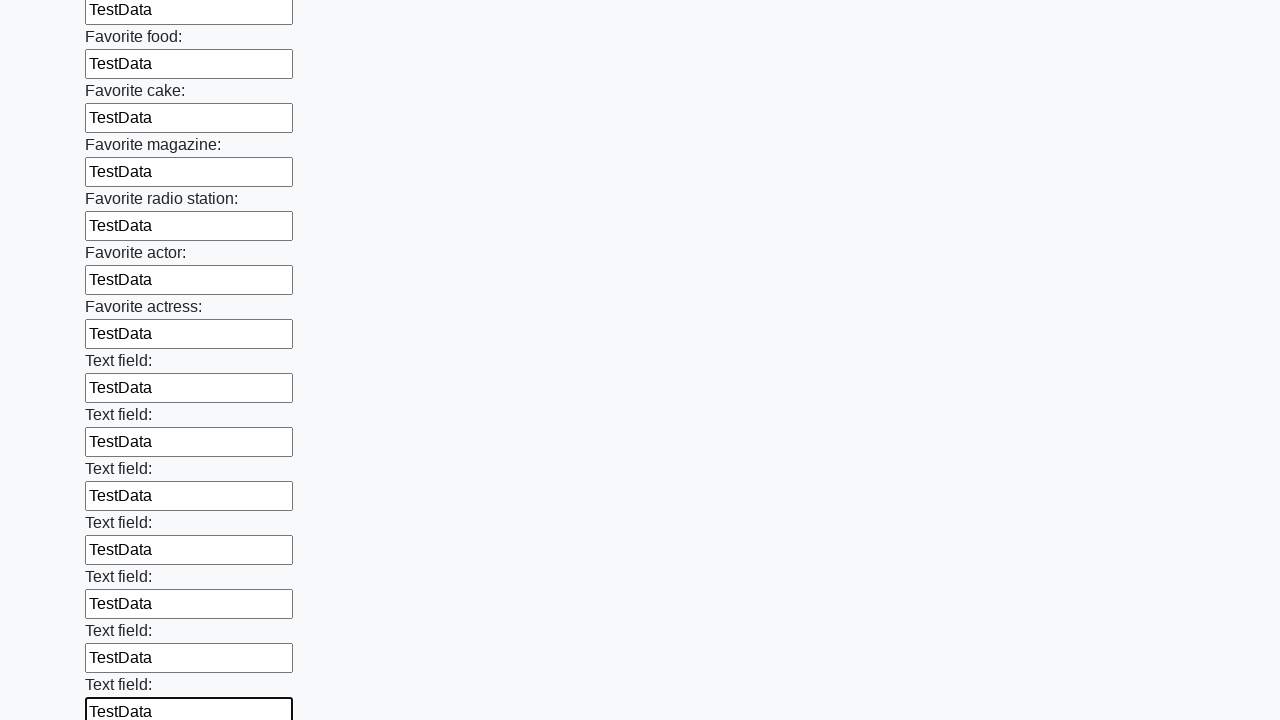

Filled text input field 34 of 100 with test data on input[type="text"] >> nth=33
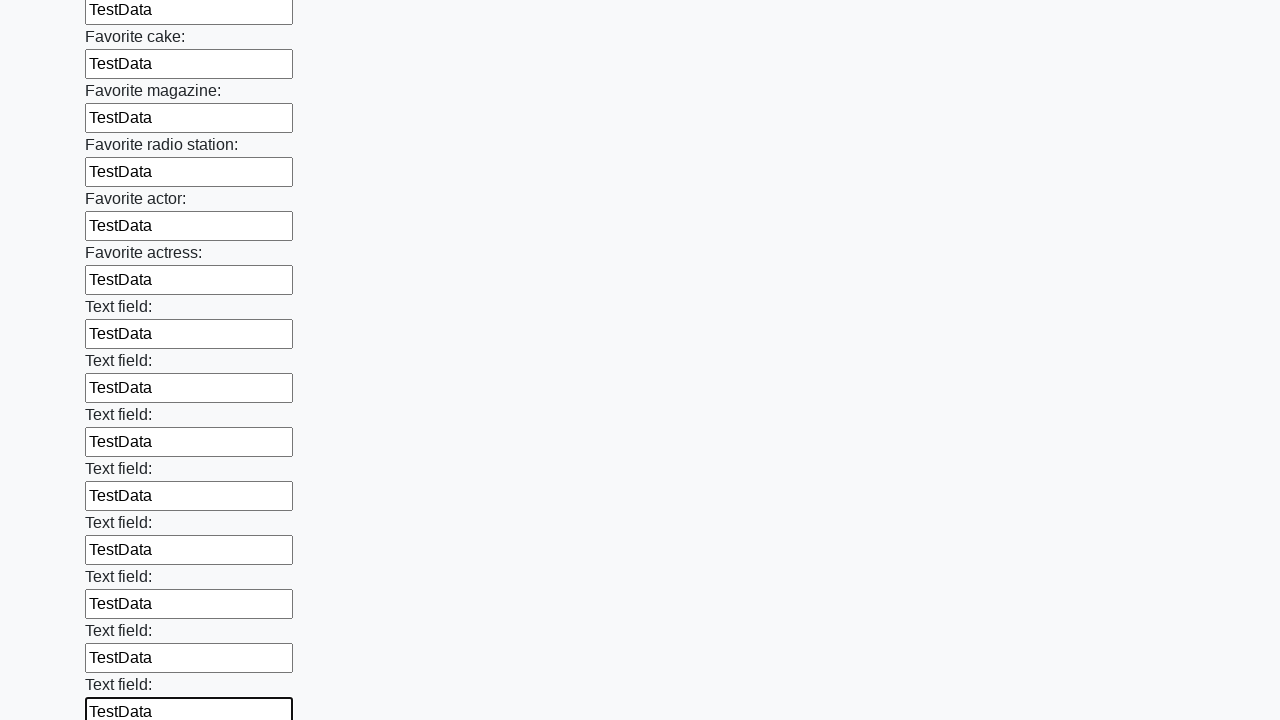

Filled text input field 35 of 100 with test data on input[type="text"] >> nth=34
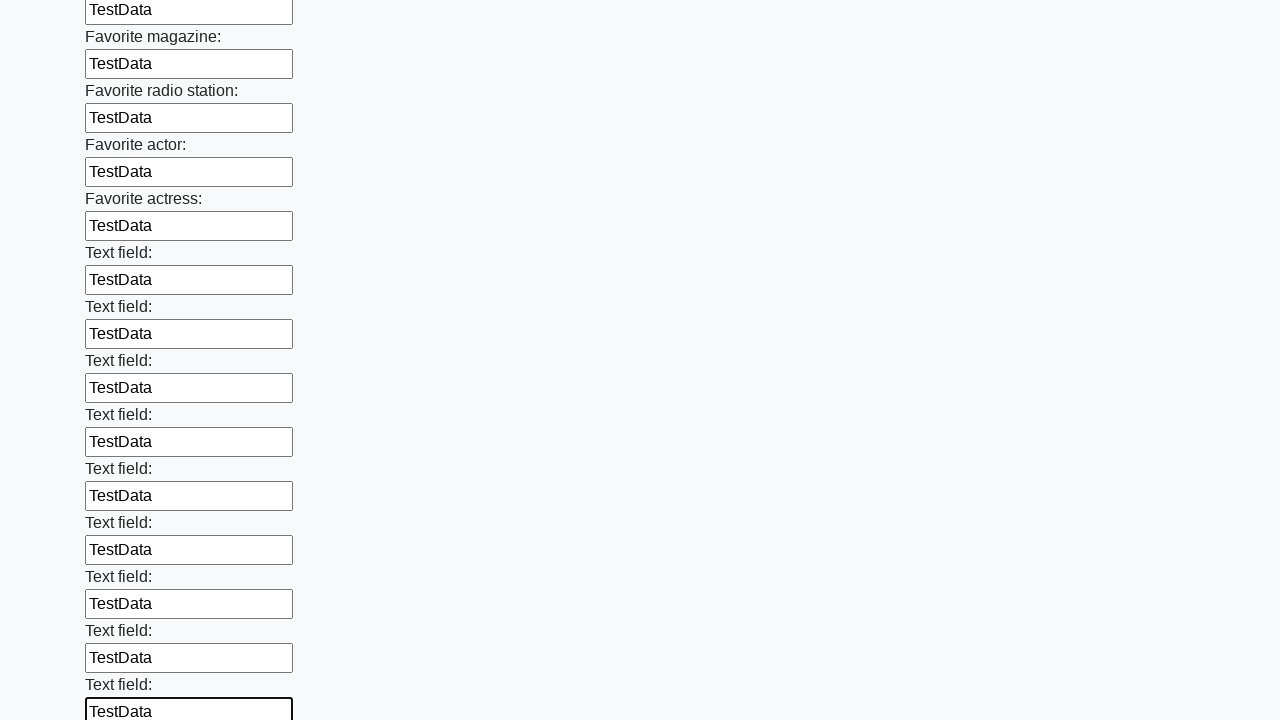

Filled text input field 36 of 100 with test data on input[type="text"] >> nth=35
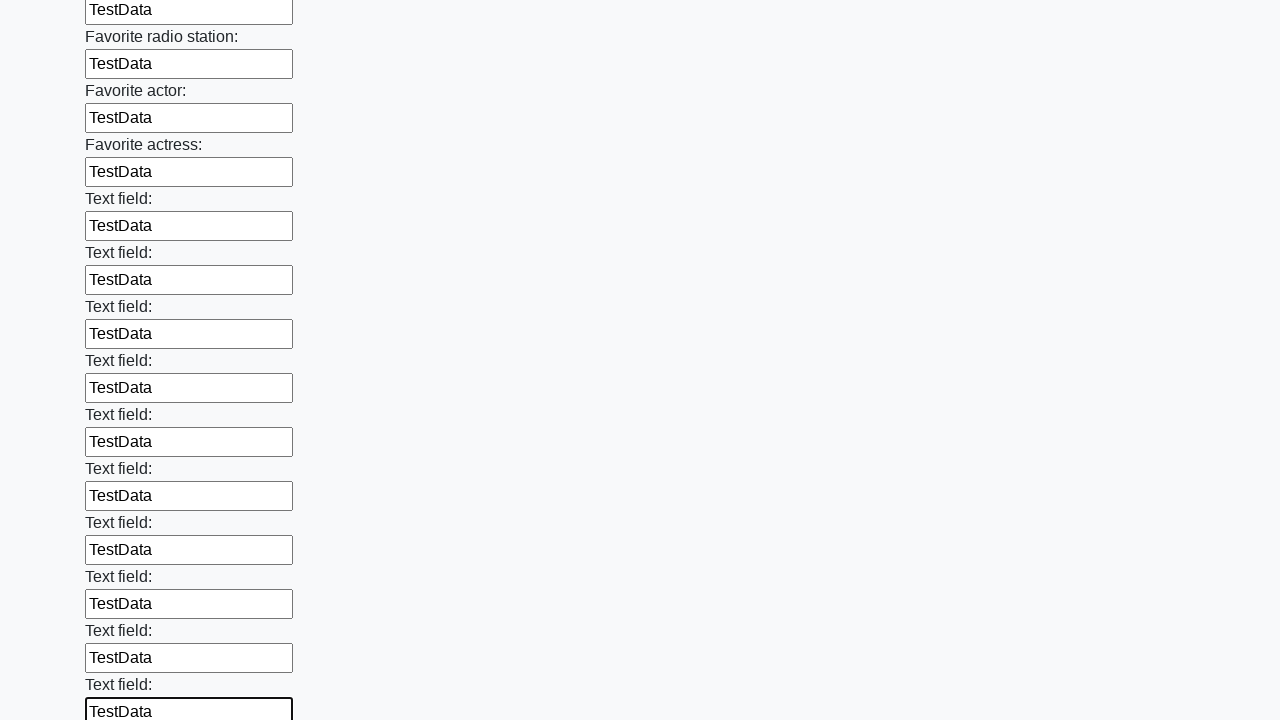

Filled text input field 37 of 100 with test data on input[type="text"] >> nth=36
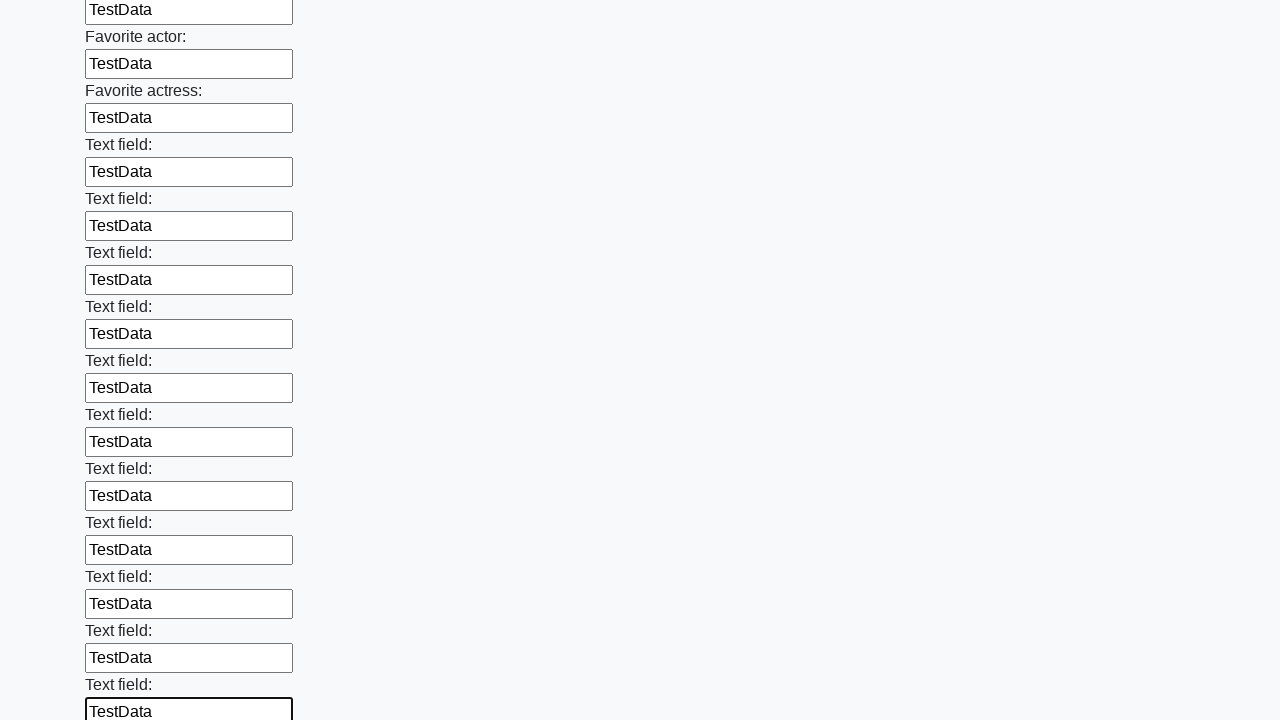

Filled text input field 38 of 100 with test data on input[type="text"] >> nth=37
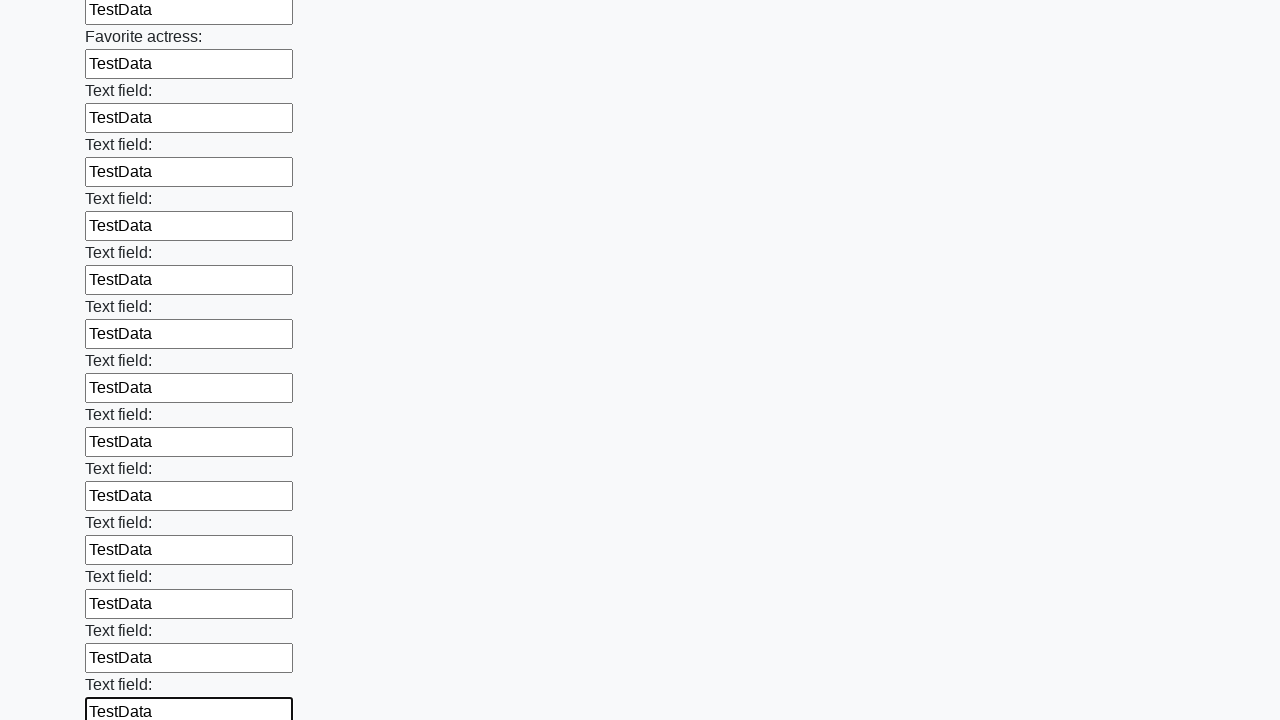

Filled text input field 39 of 100 with test data on input[type="text"] >> nth=38
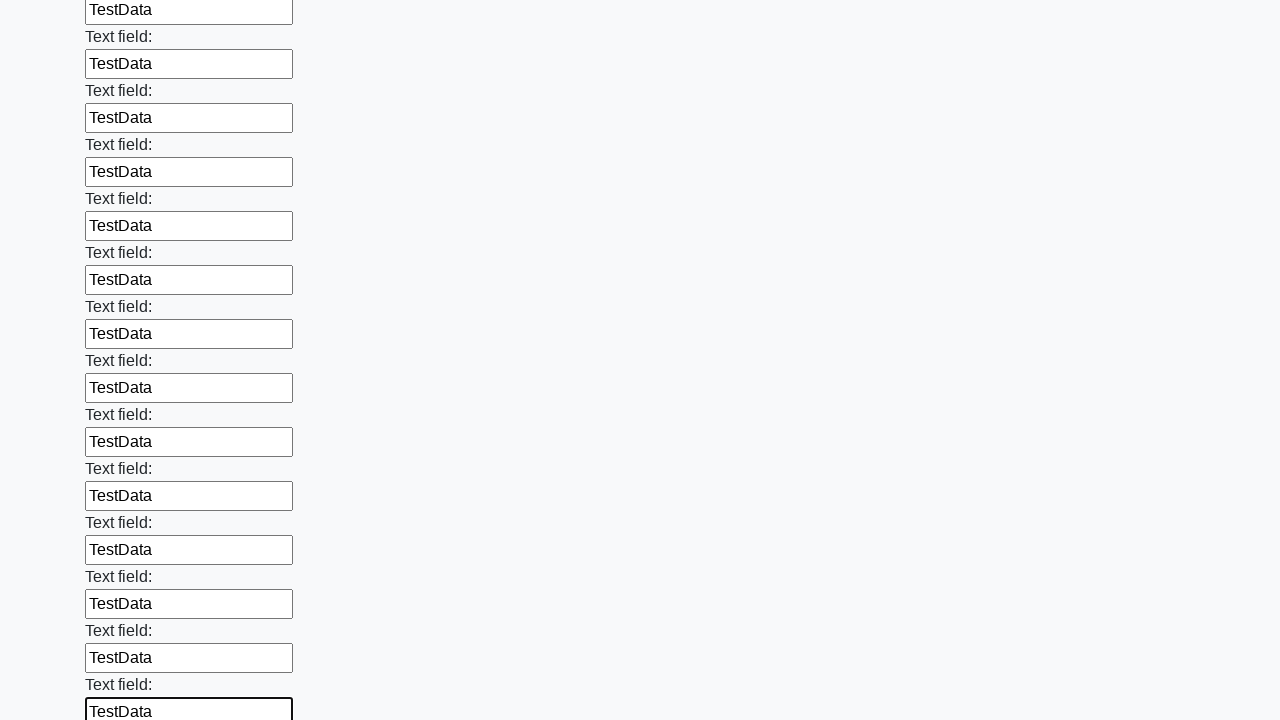

Filled text input field 40 of 100 with test data on input[type="text"] >> nth=39
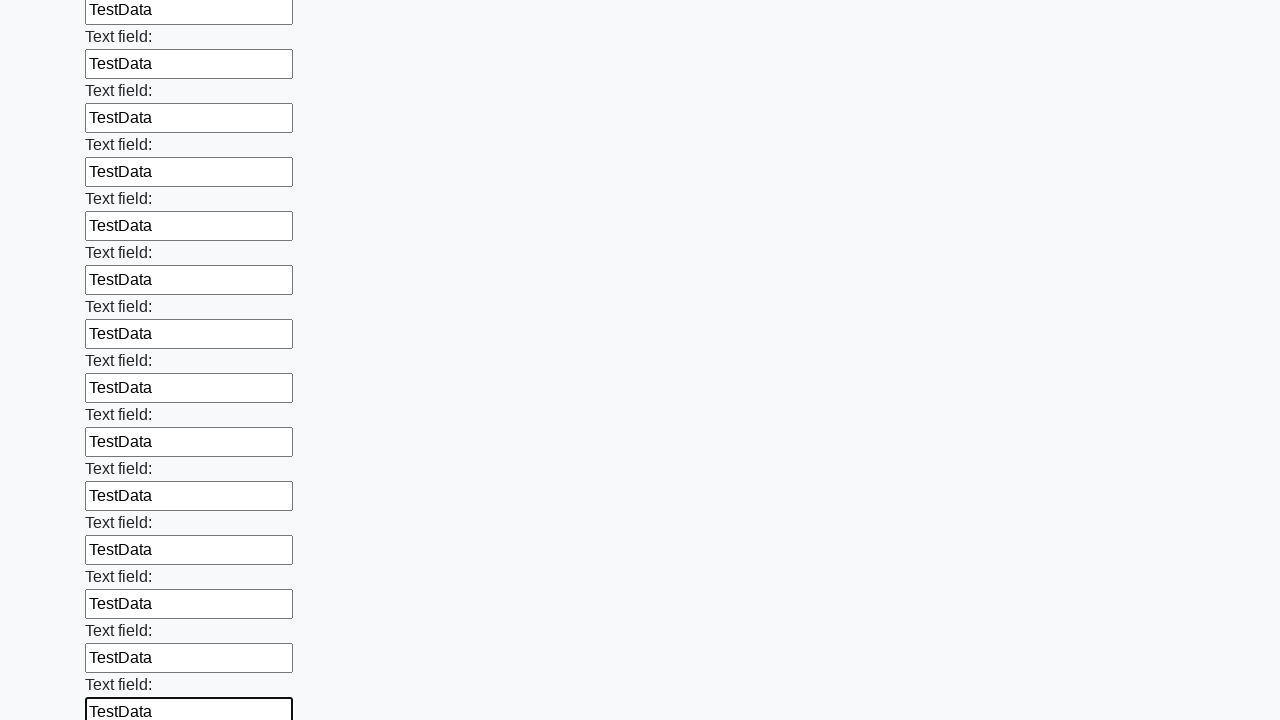

Filled text input field 41 of 100 with test data on input[type="text"] >> nth=40
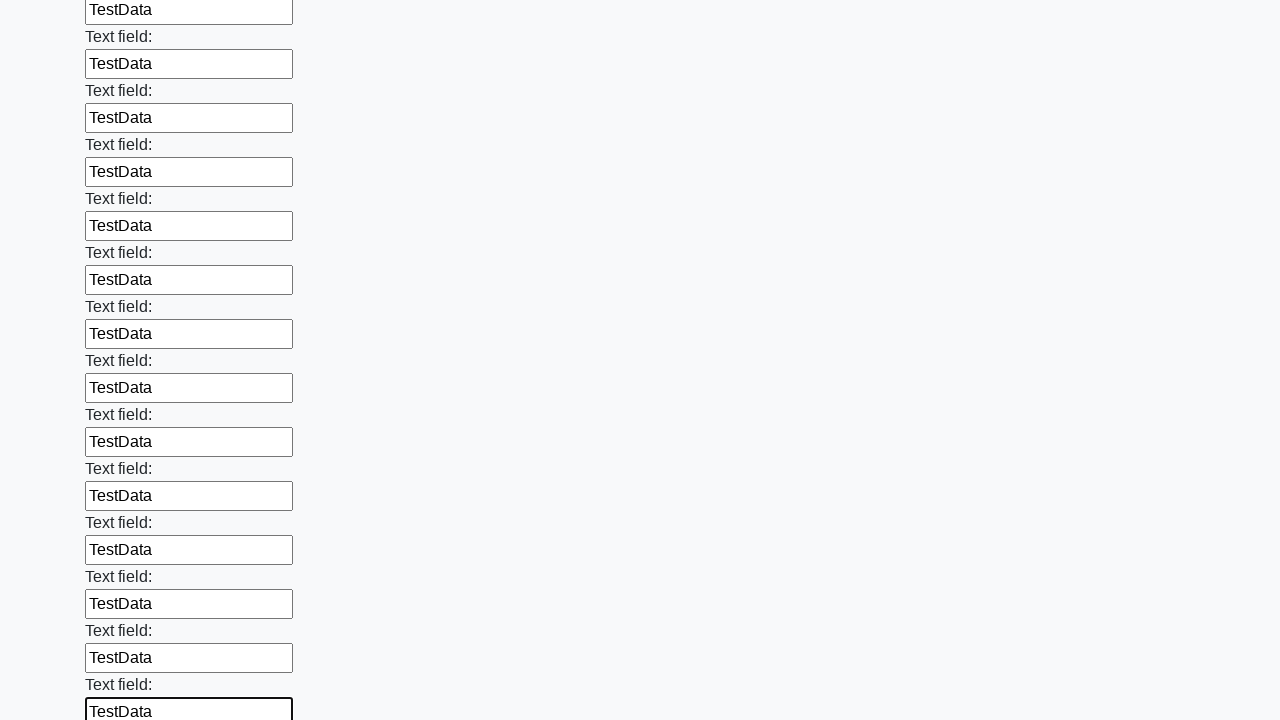

Filled text input field 42 of 100 with test data on input[type="text"] >> nth=41
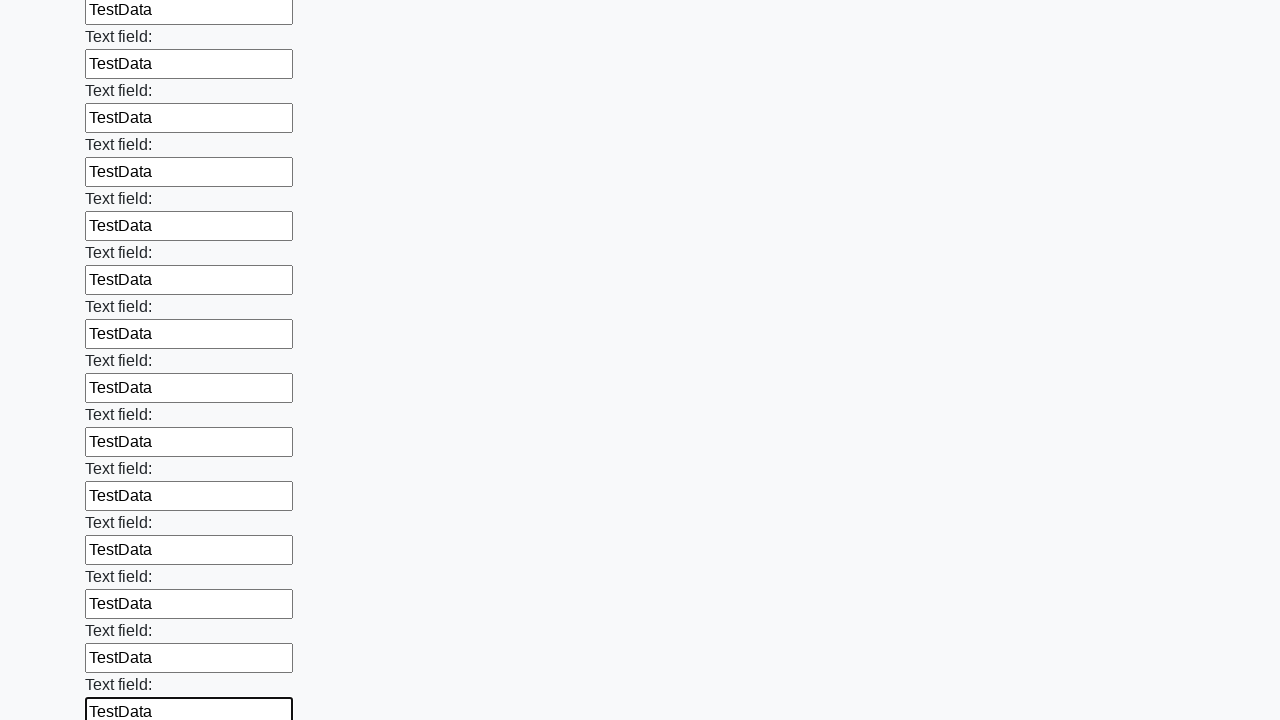

Filled text input field 43 of 100 with test data on input[type="text"] >> nth=42
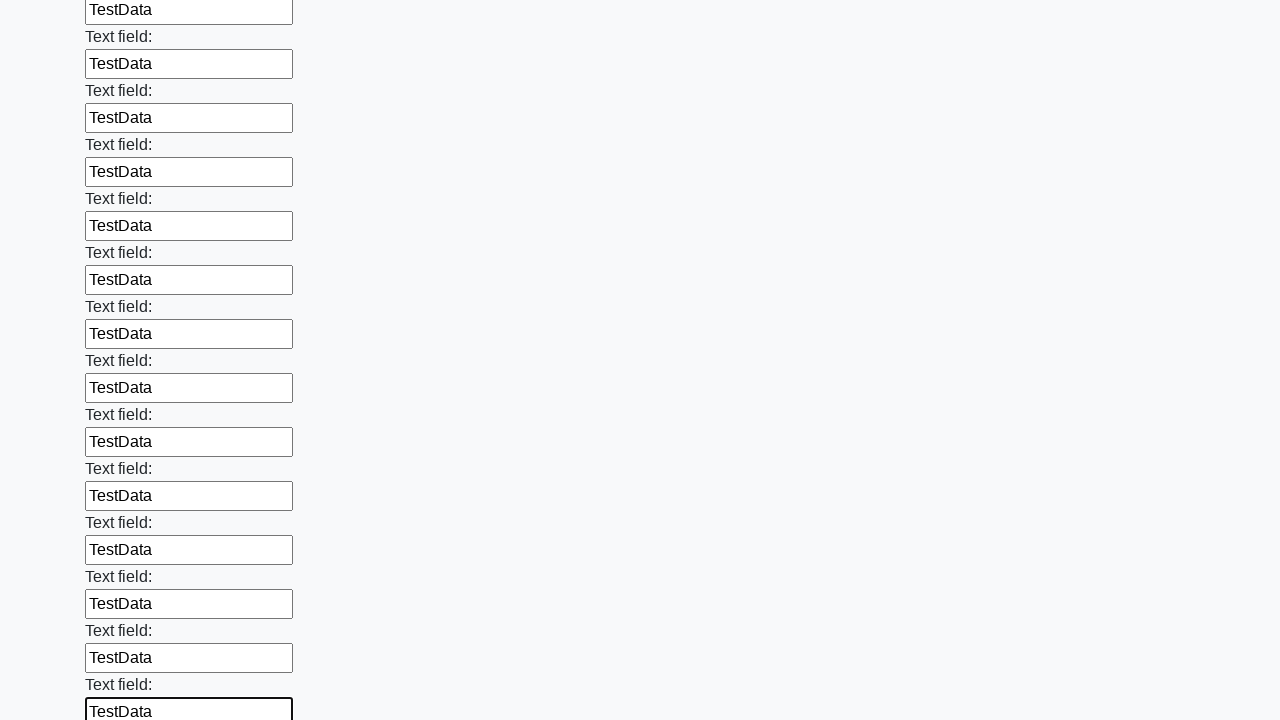

Filled text input field 44 of 100 with test data on input[type="text"] >> nth=43
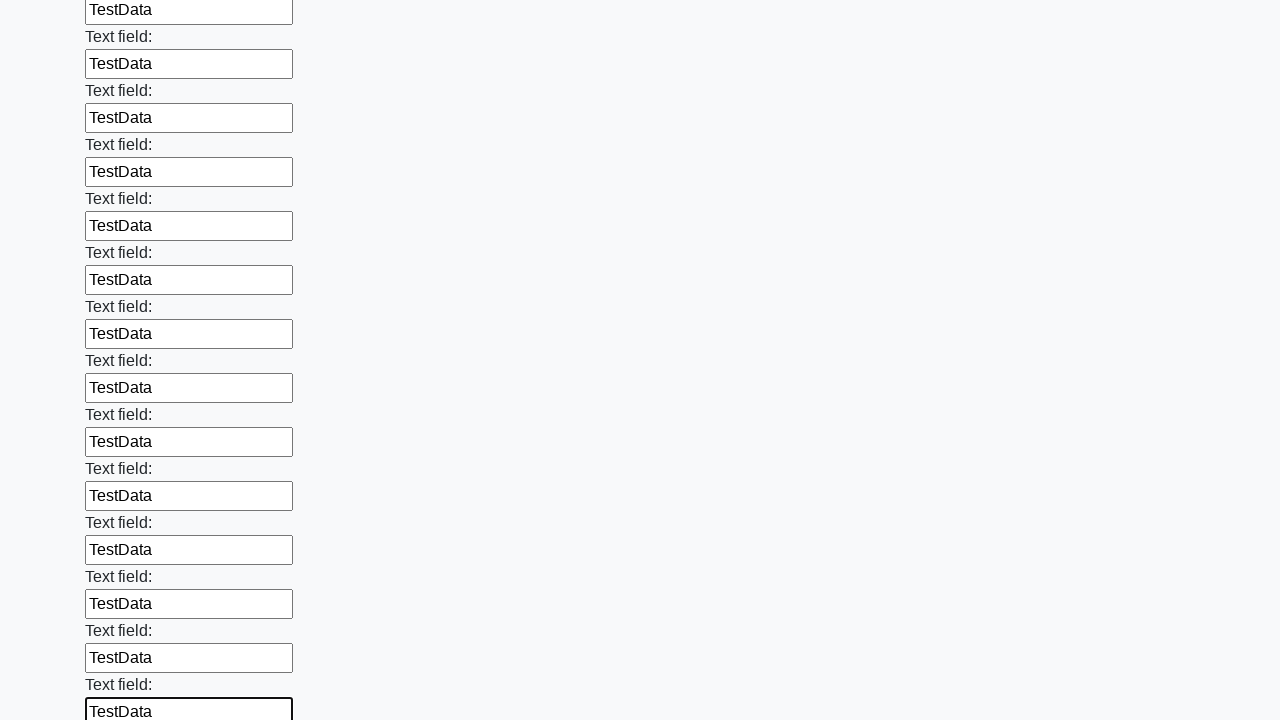

Filled text input field 45 of 100 with test data on input[type="text"] >> nth=44
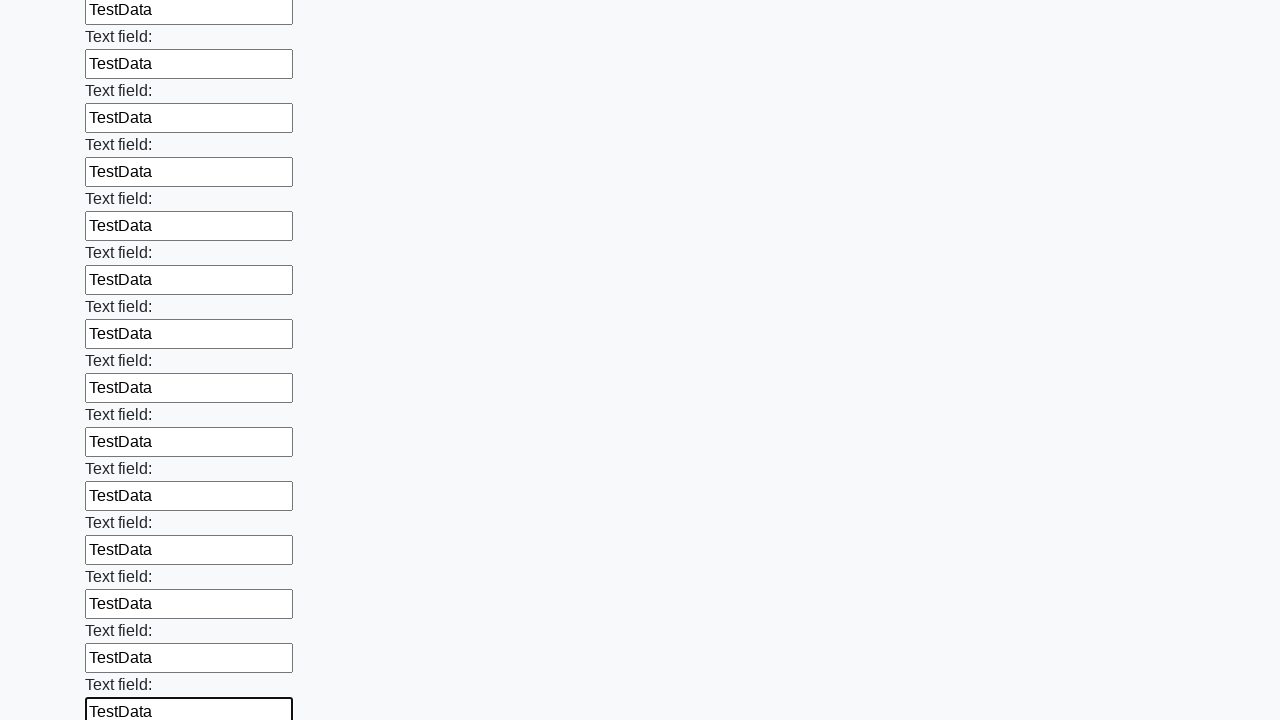

Filled text input field 46 of 100 with test data on input[type="text"] >> nth=45
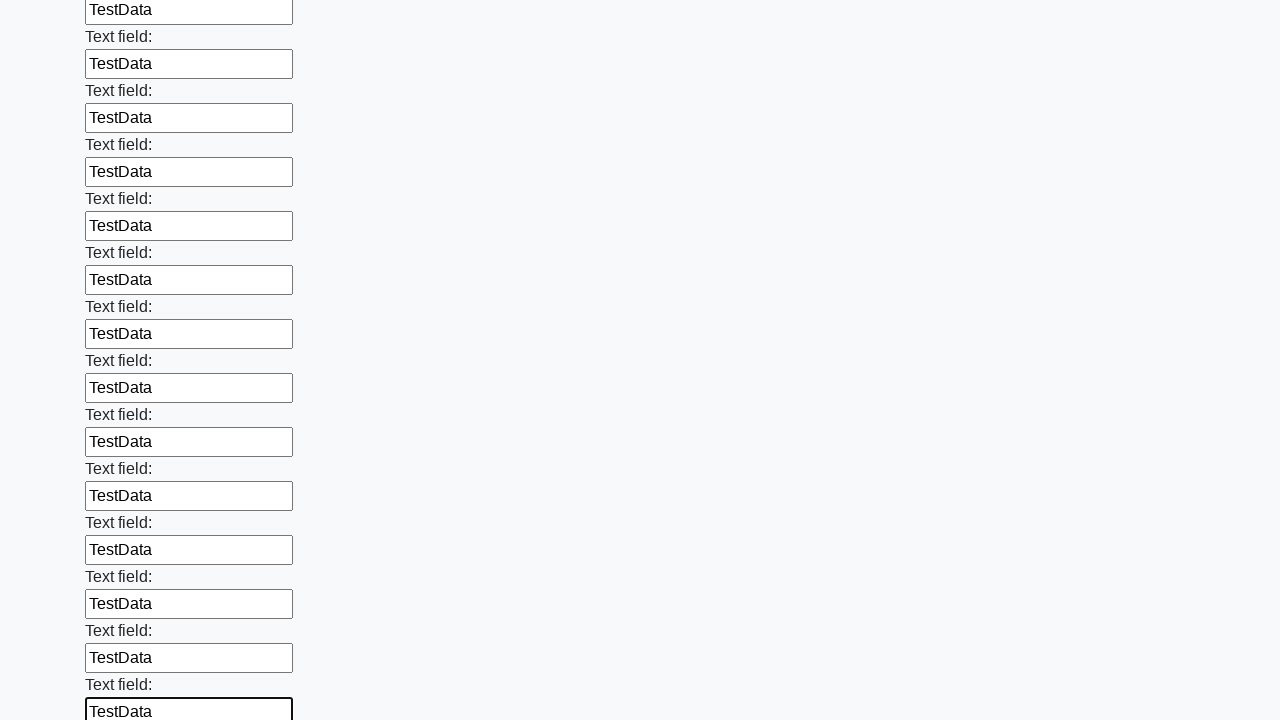

Filled text input field 47 of 100 with test data on input[type="text"] >> nth=46
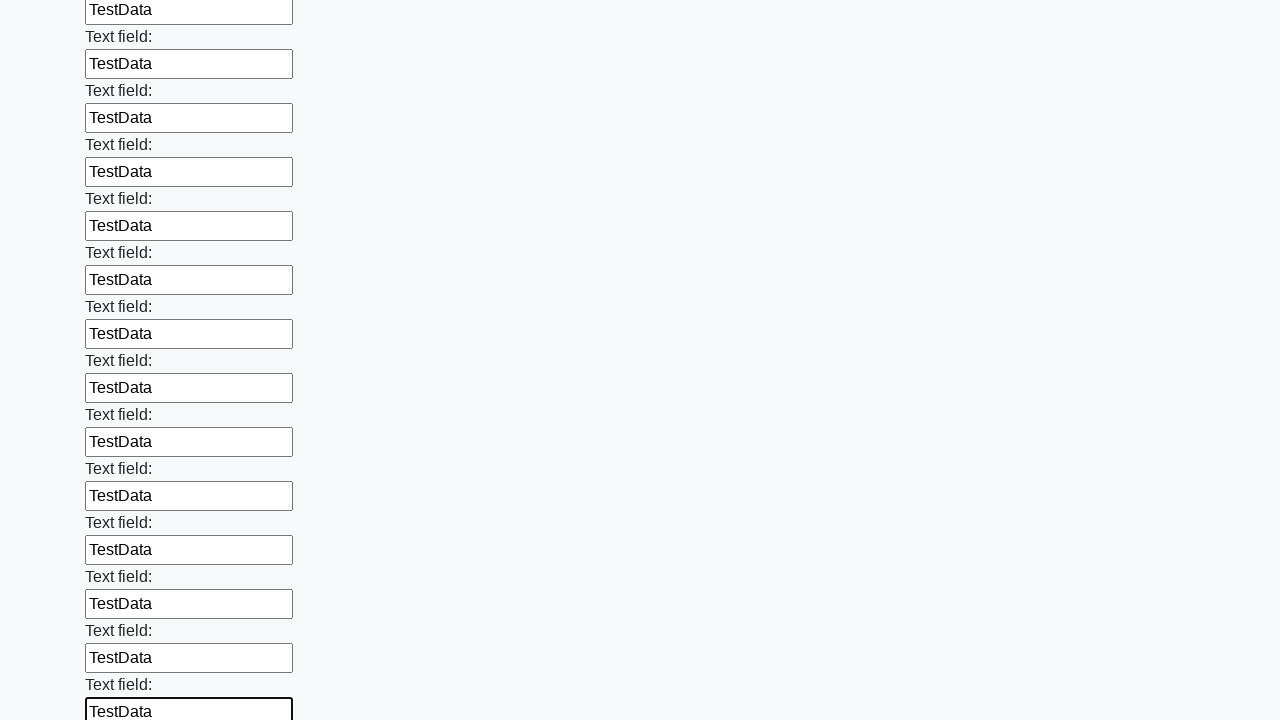

Filled text input field 48 of 100 with test data on input[type="text"] >> nth=47
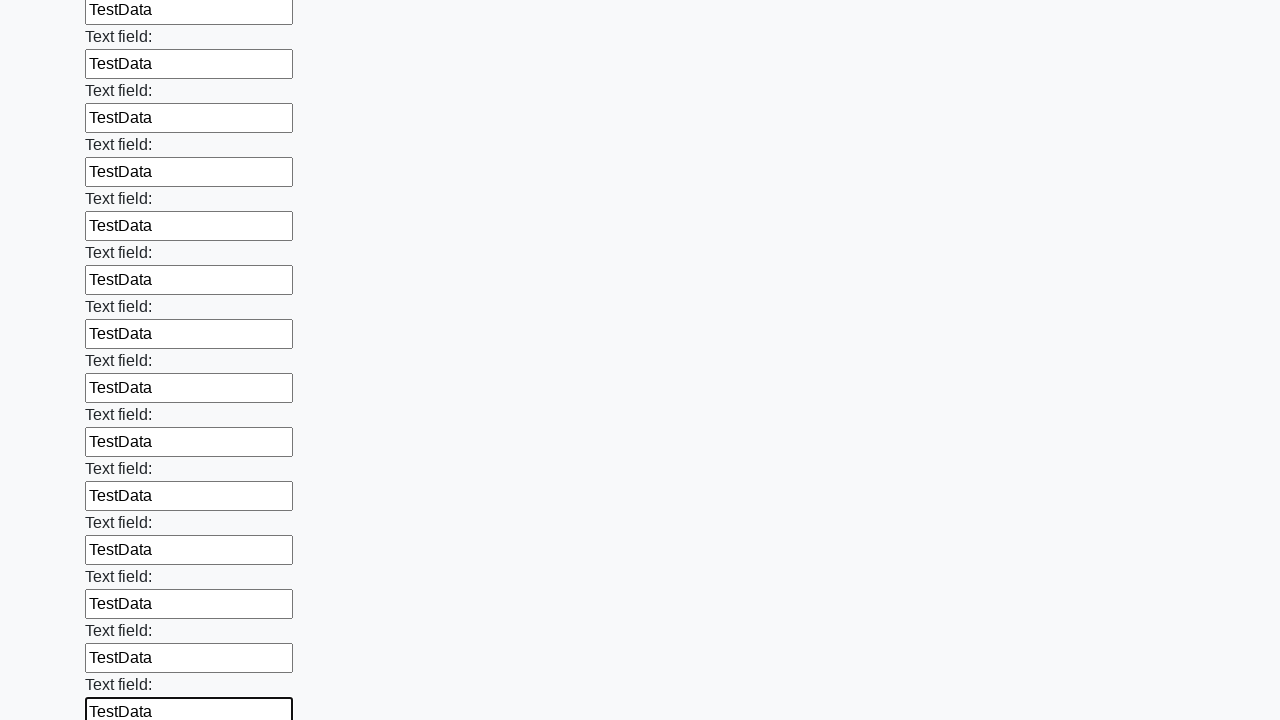

Filled text input field 49 of 100 with test data on input[type="text"] >> nth=48
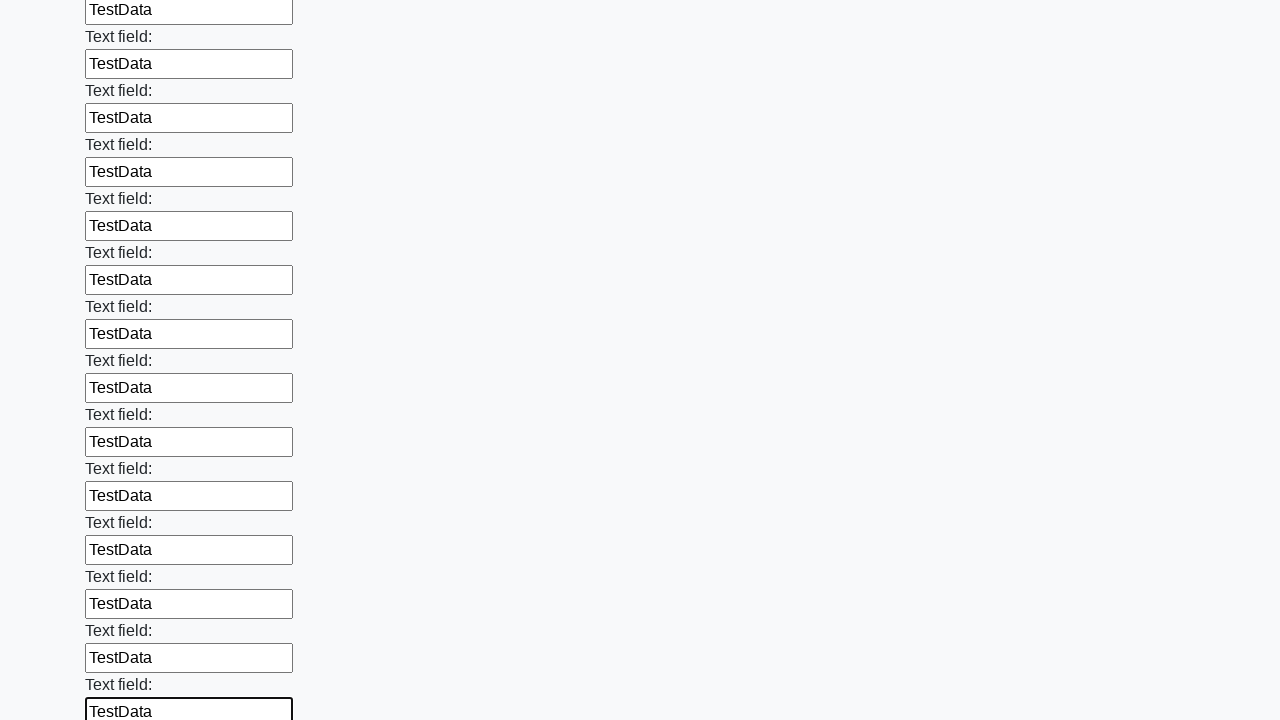

Filled text input field 50 of 100 with test data on input[type="text"] >> nth=49
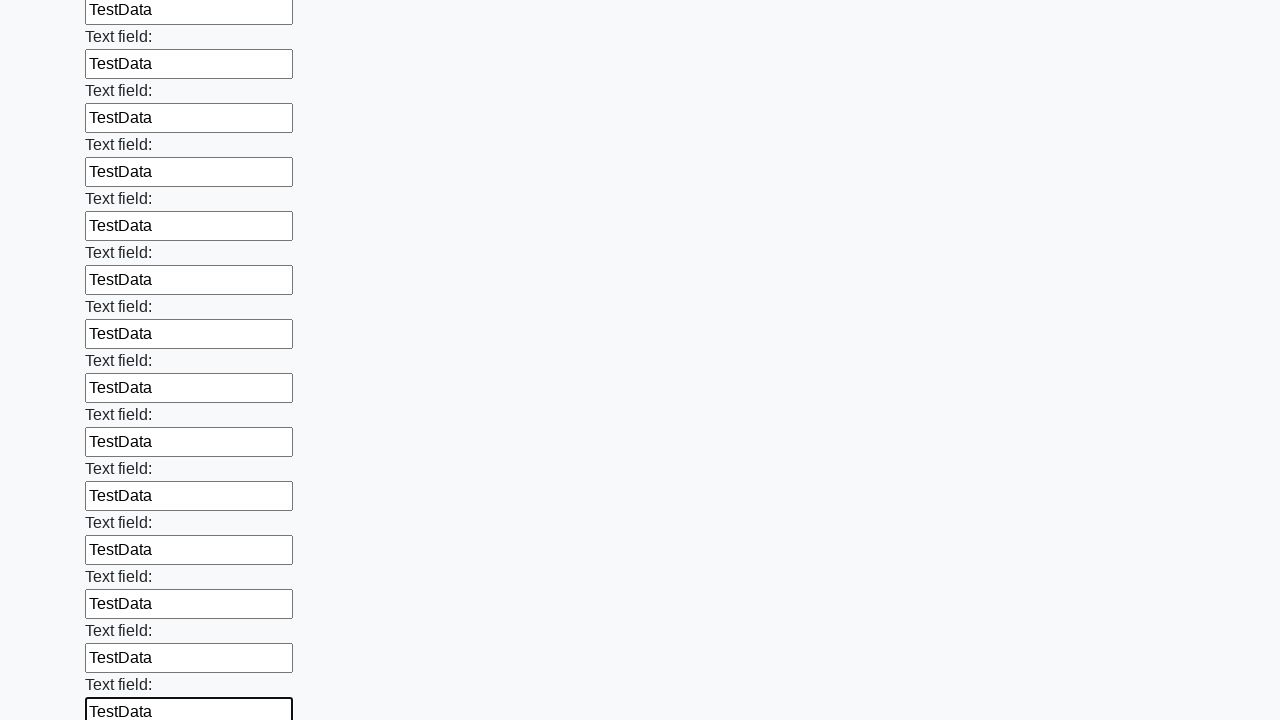

Filled text input field 51 of 100 with test data on input[type="text"] >> nth=50
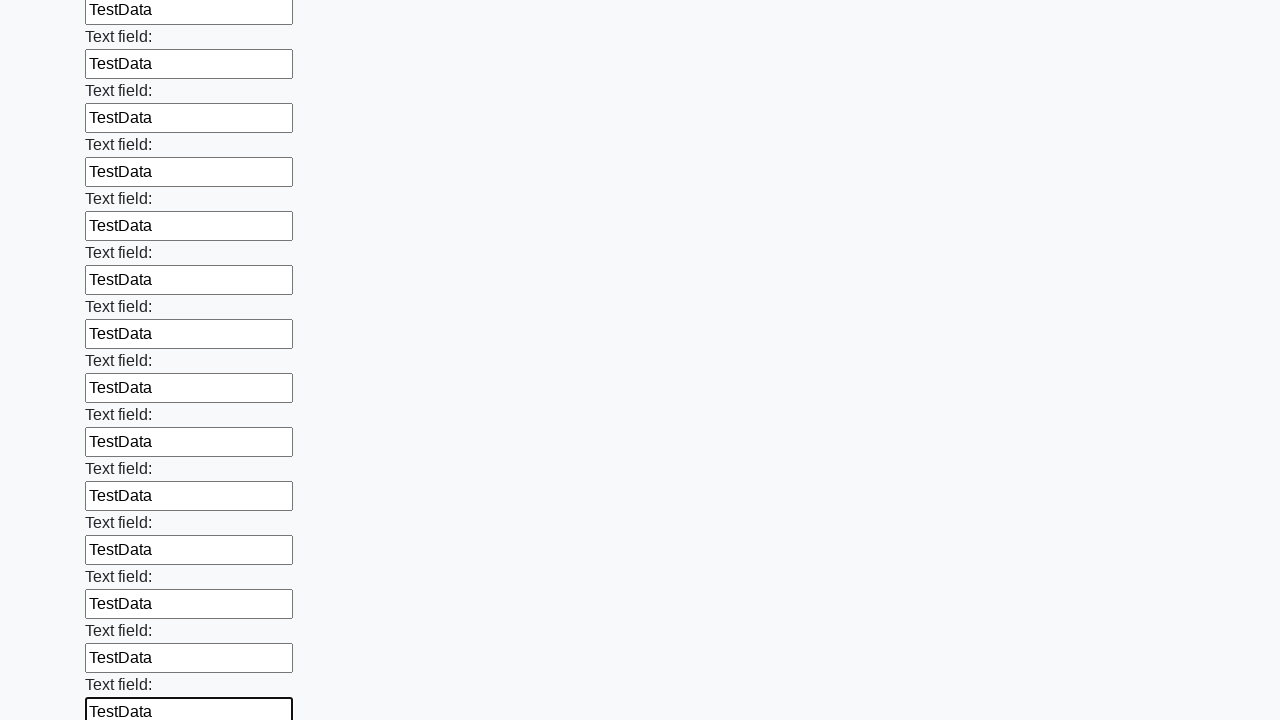

Filled text input field 52 of 100 with test data on input[type="text"] >> nth=51
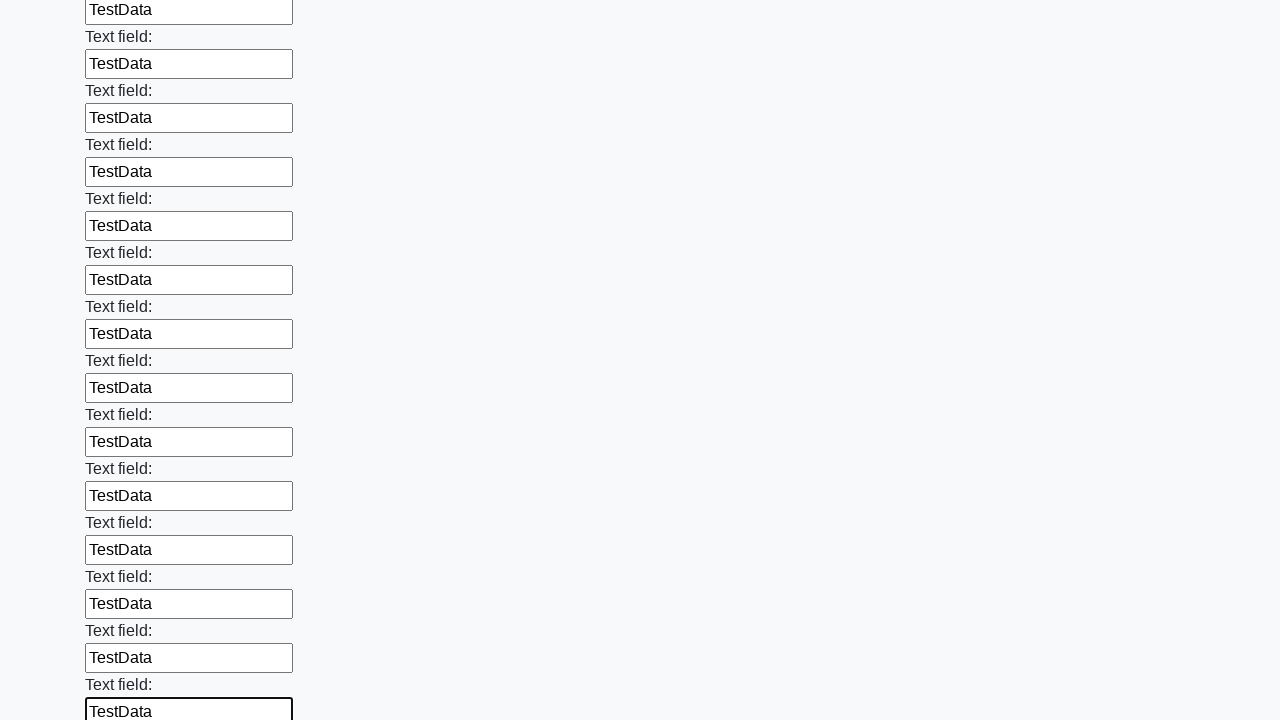

Filled text input field 53 of 100 with test data on input[type="text"] >> nth=52
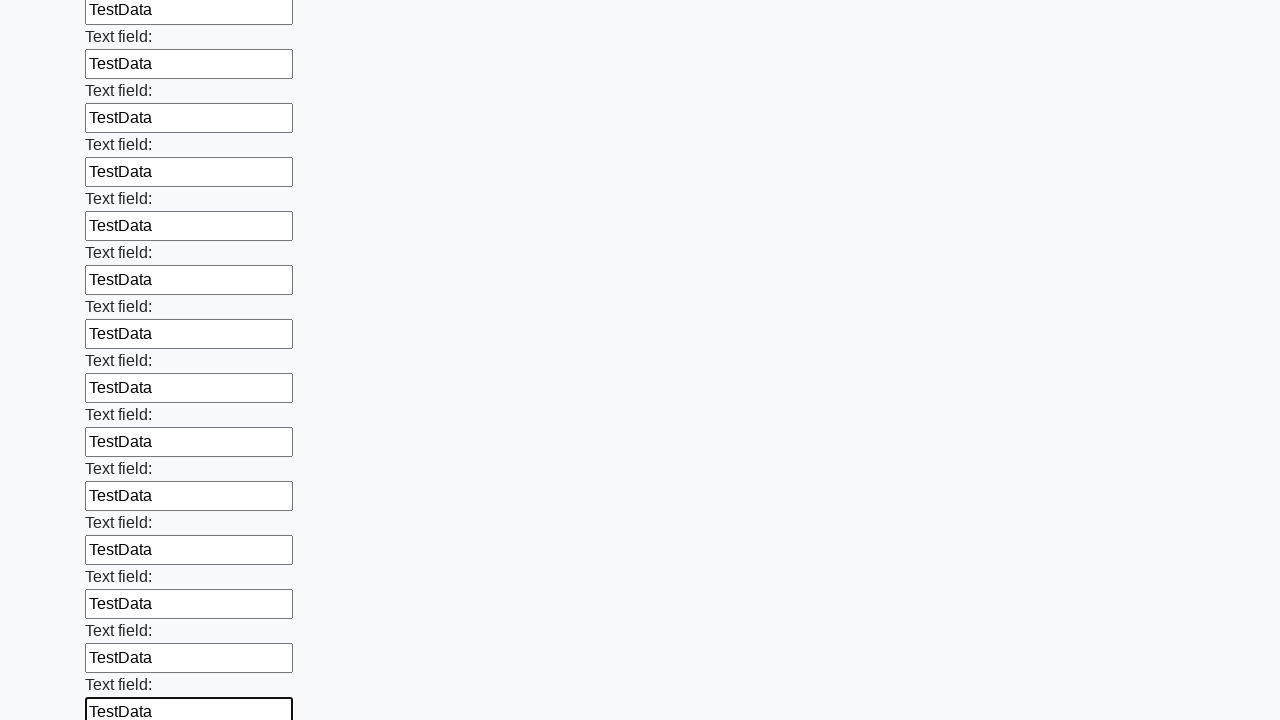

Filled text input field 54 of 100 with test data on input[type="text"] >> nth=53
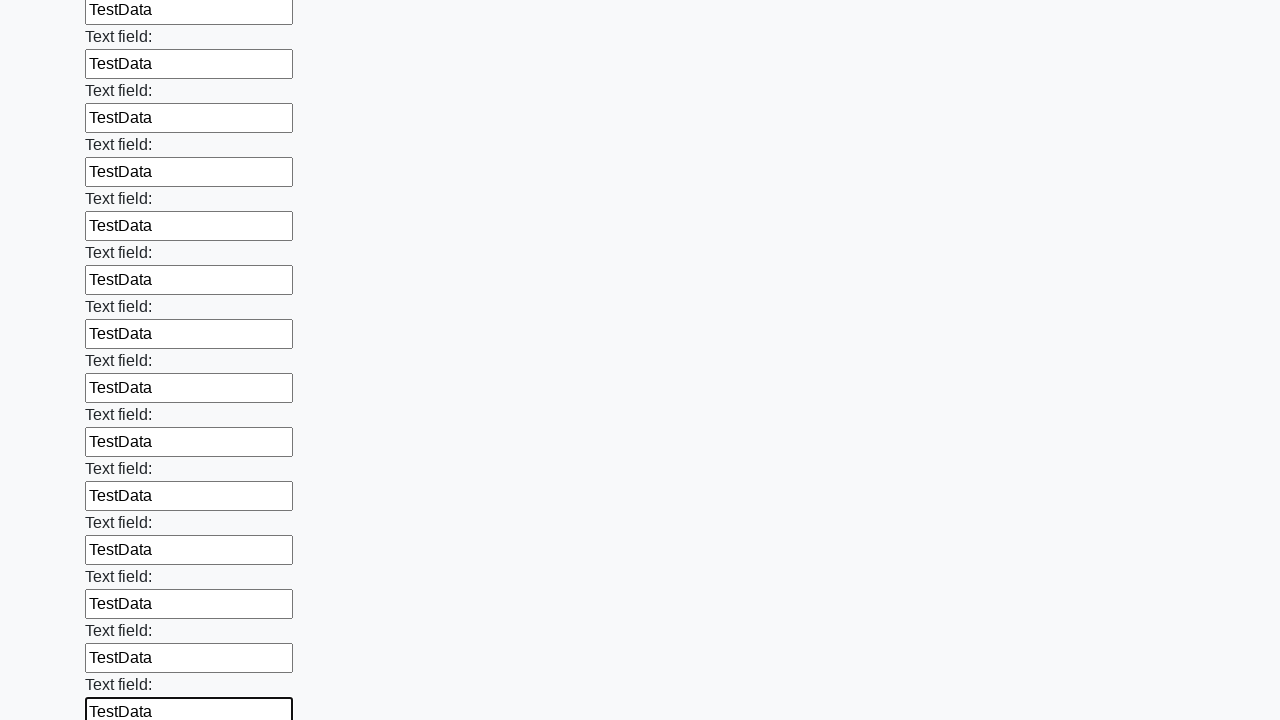

Filled text input field 55 of 100 with test data on input[type="text"] >> nth=54
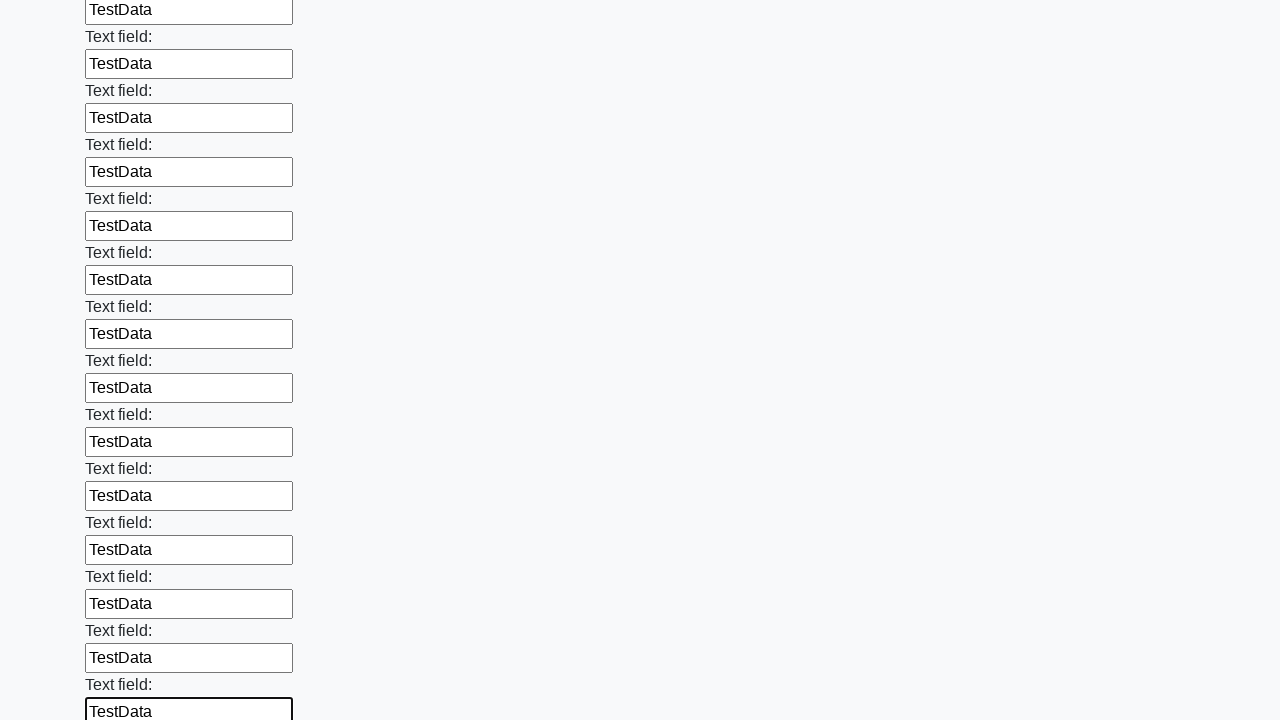

Filled text input field 56 of 100 with test data on input[type="text"] >> nth=55
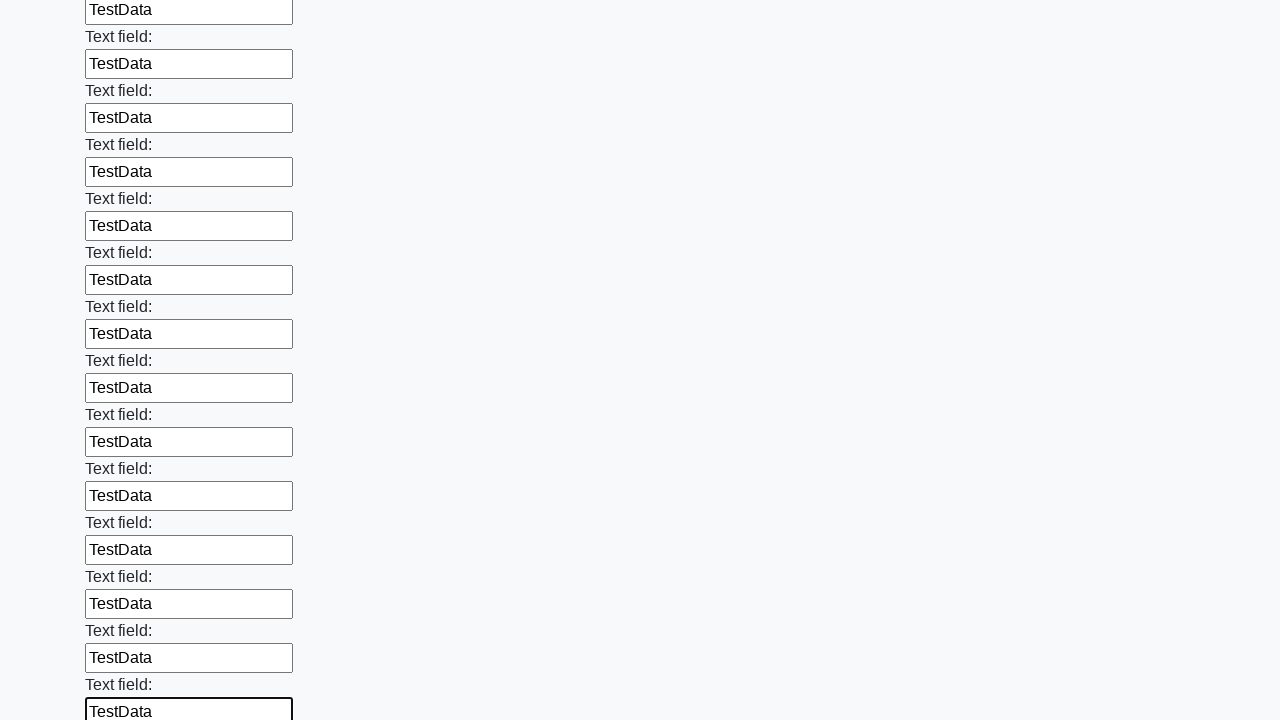

Filled text input field 57 of 100 with test data on input[type="text"] >> nth=56
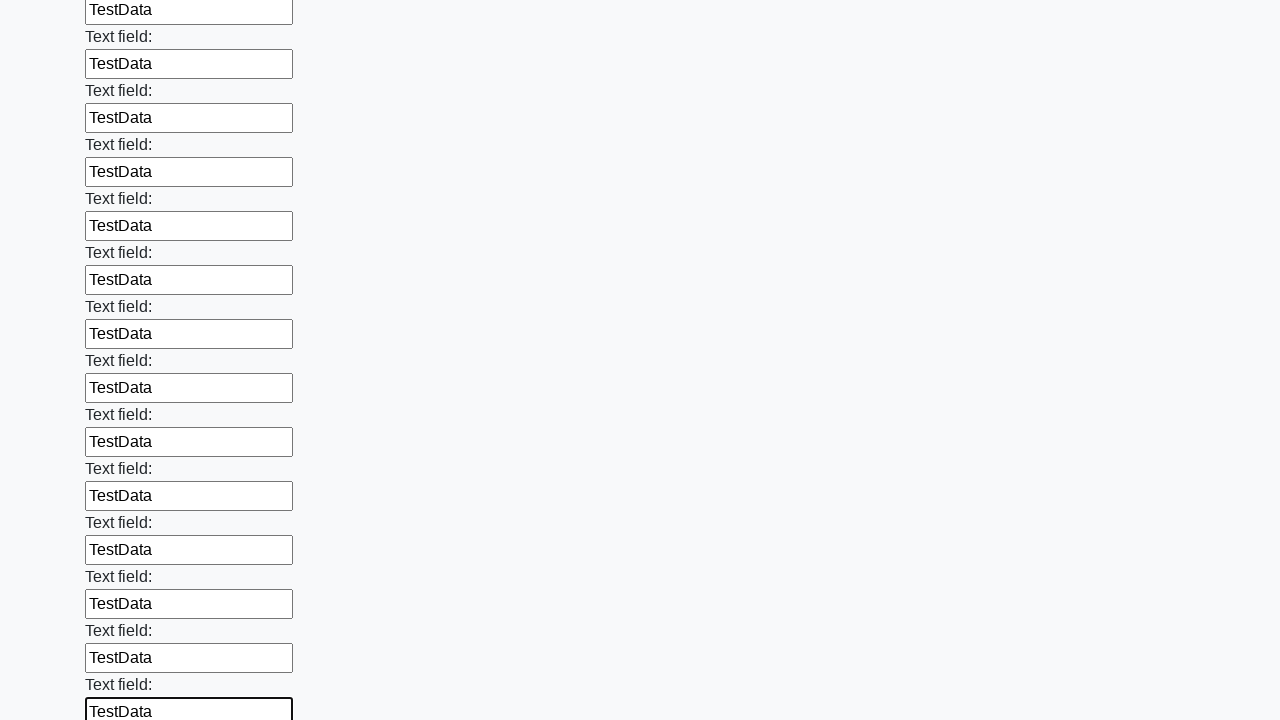

Filled text input field 58 of 100 with test data on input[type="text"] >> nth=57
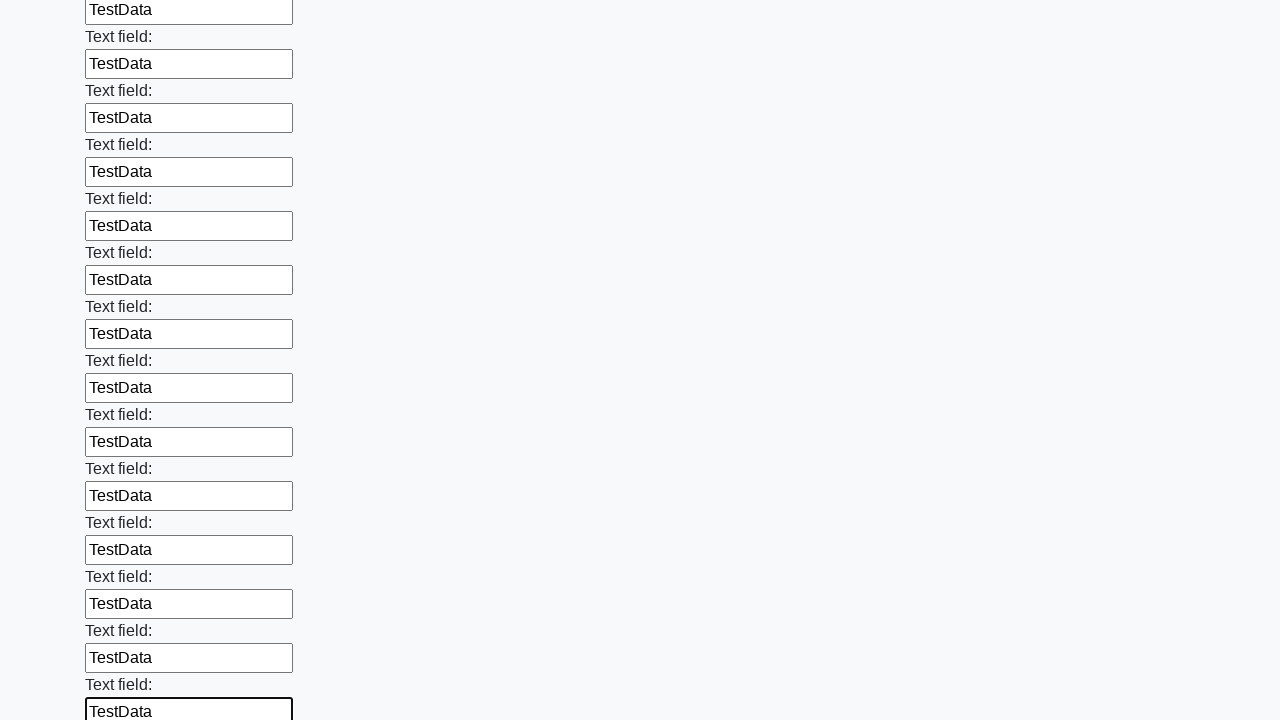

Filled text input field 59 of 100 with test data on input[type="text"] >> nth=58
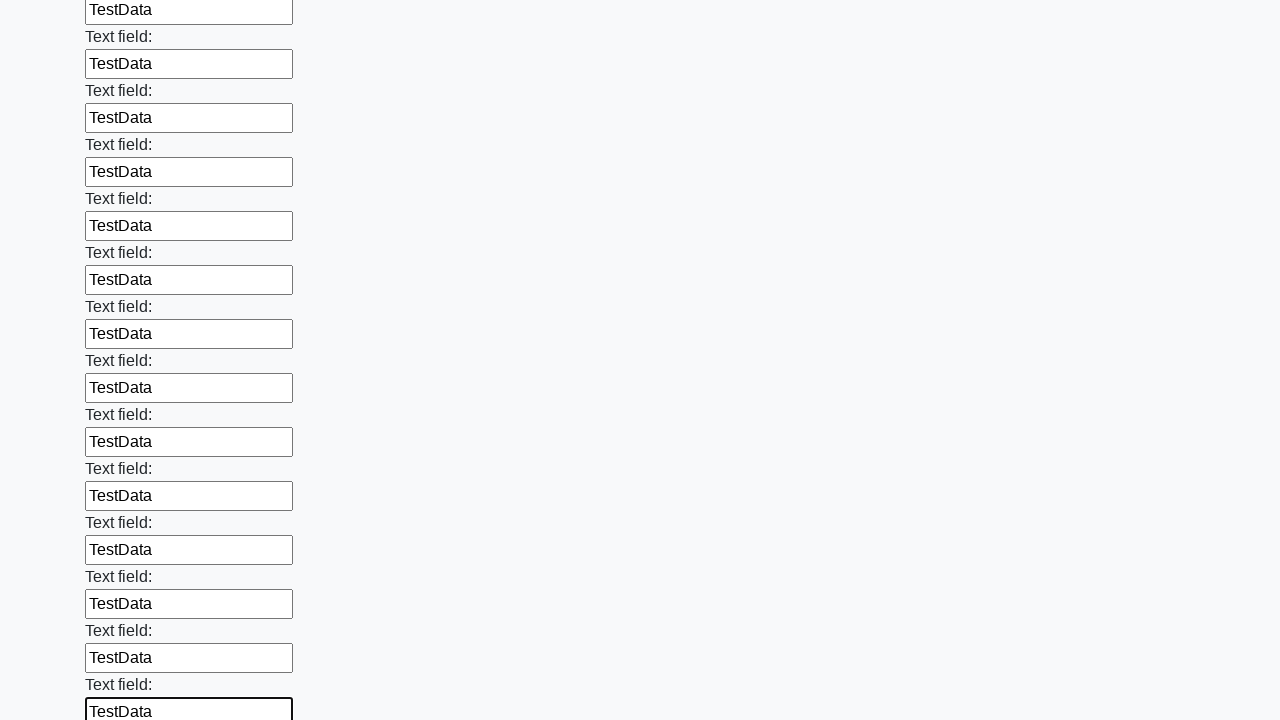

Filled text input field 60 of 100 with test data on input[type="text"] >> nth=59
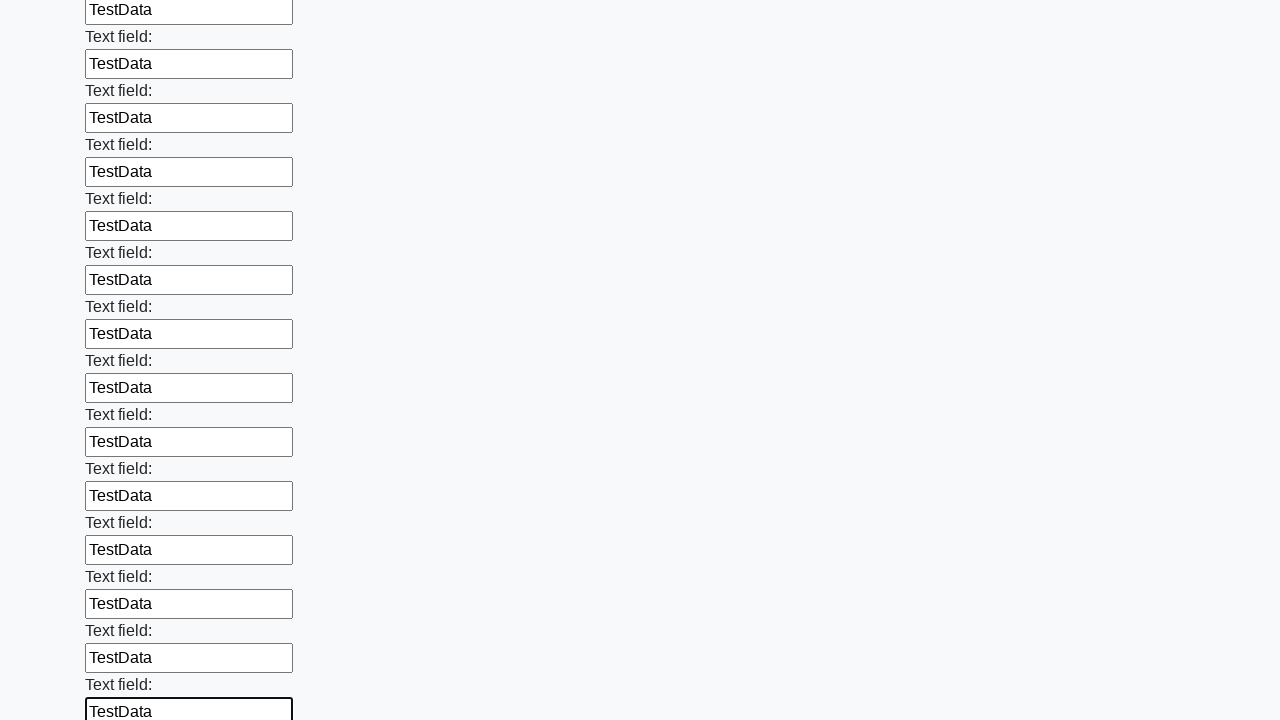

Filled text input field 61 of 100 with test data on input[type="text"] >> nth=60
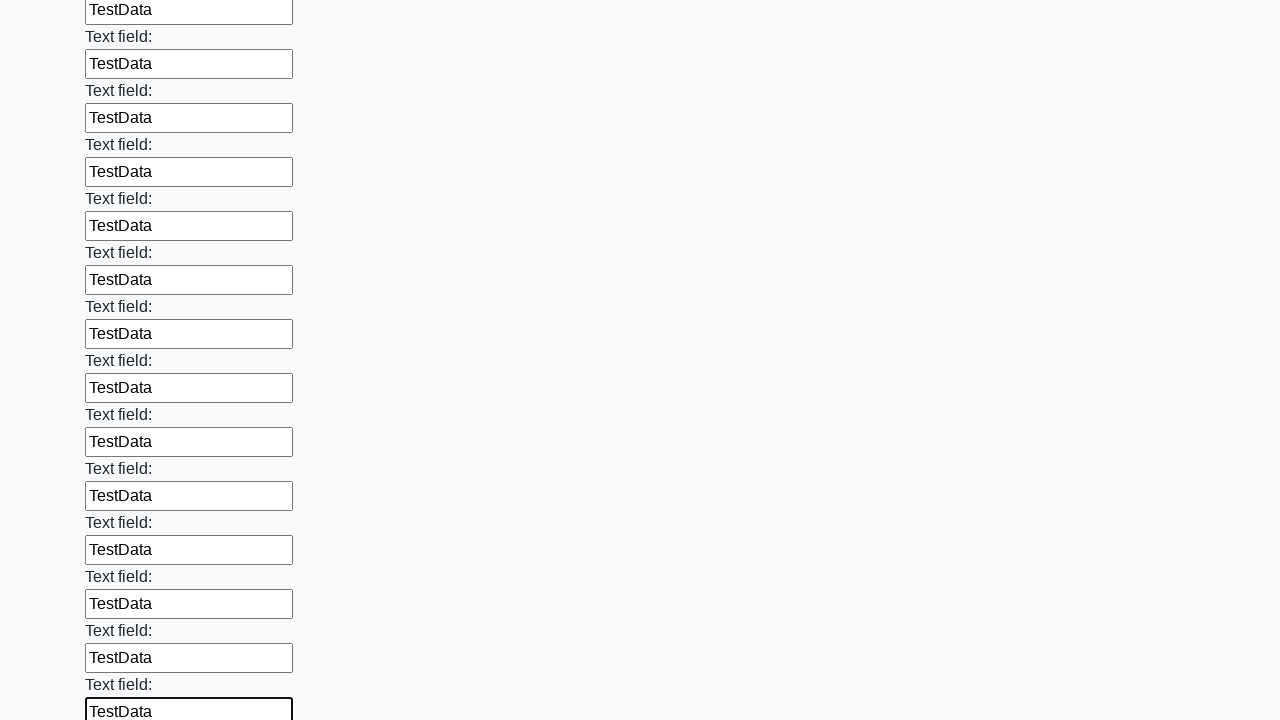

Filled text input field 62 of 100 with test data on input[type="text"] >> nth=61
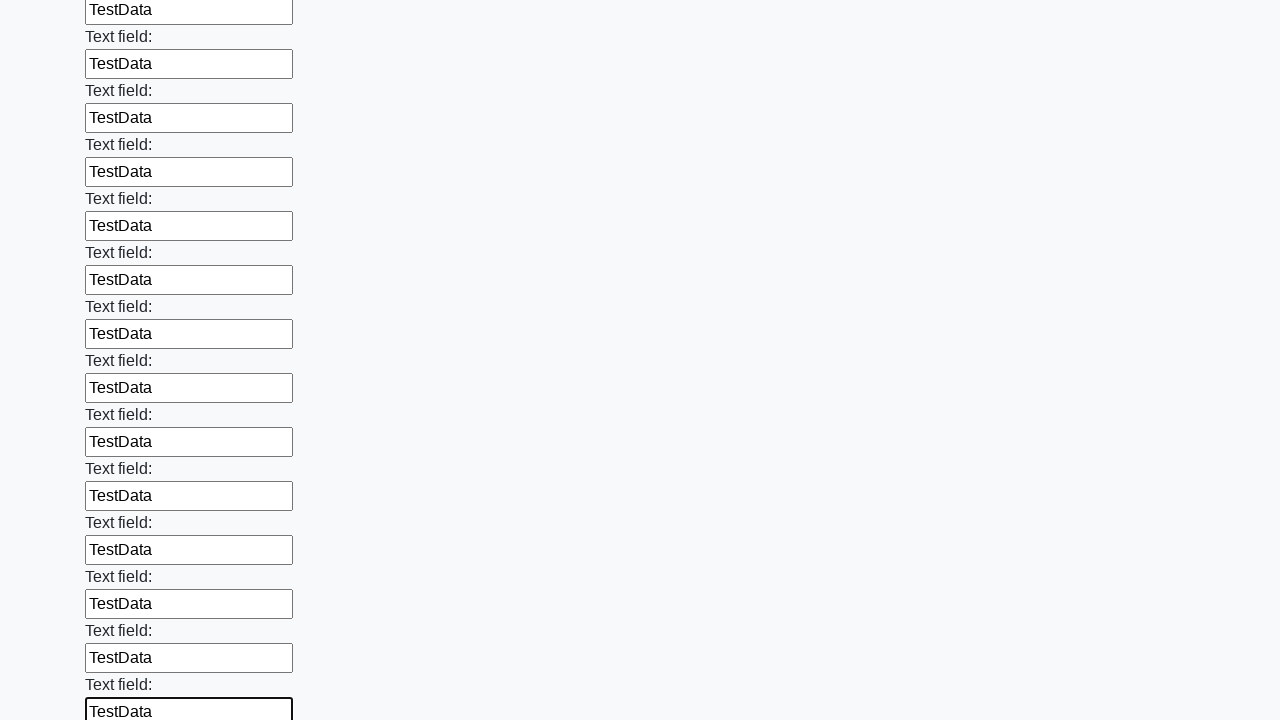

Filled text input field 63 of 100 with test data on input[type="text"] >> nth=62
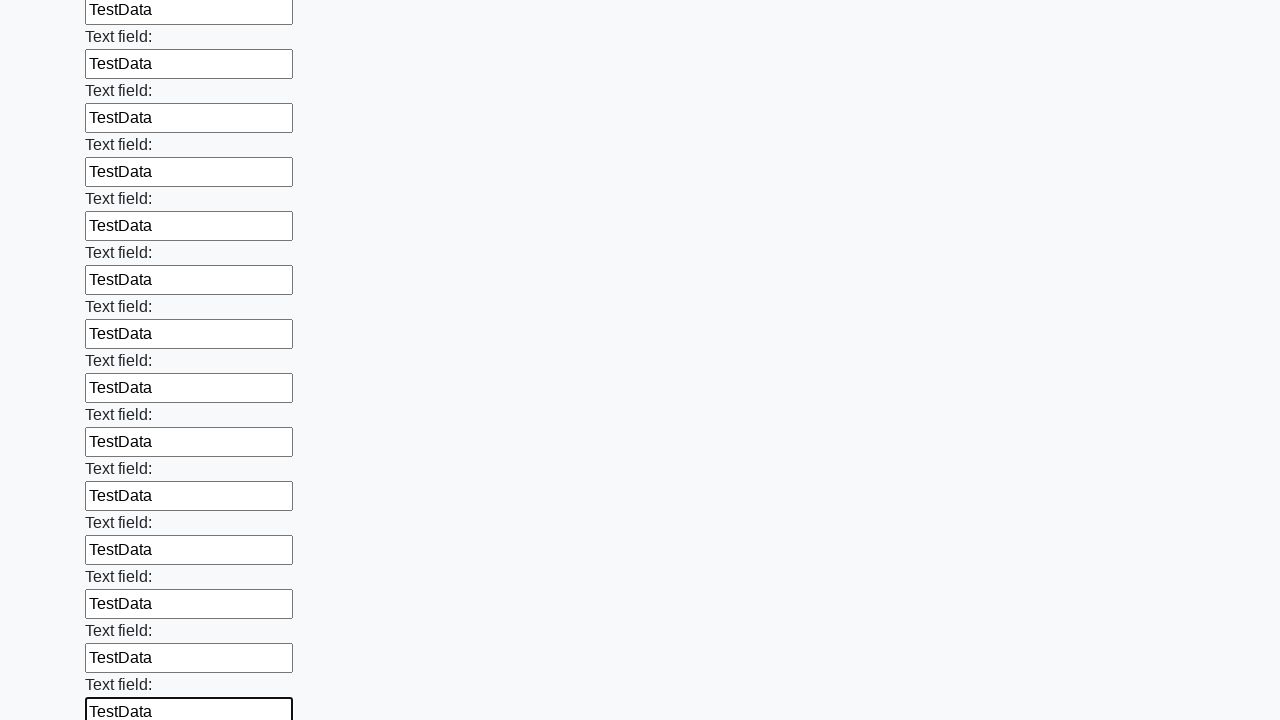

Filled text input field 64 of 100 with test data on input[type="text"] >> nth=63
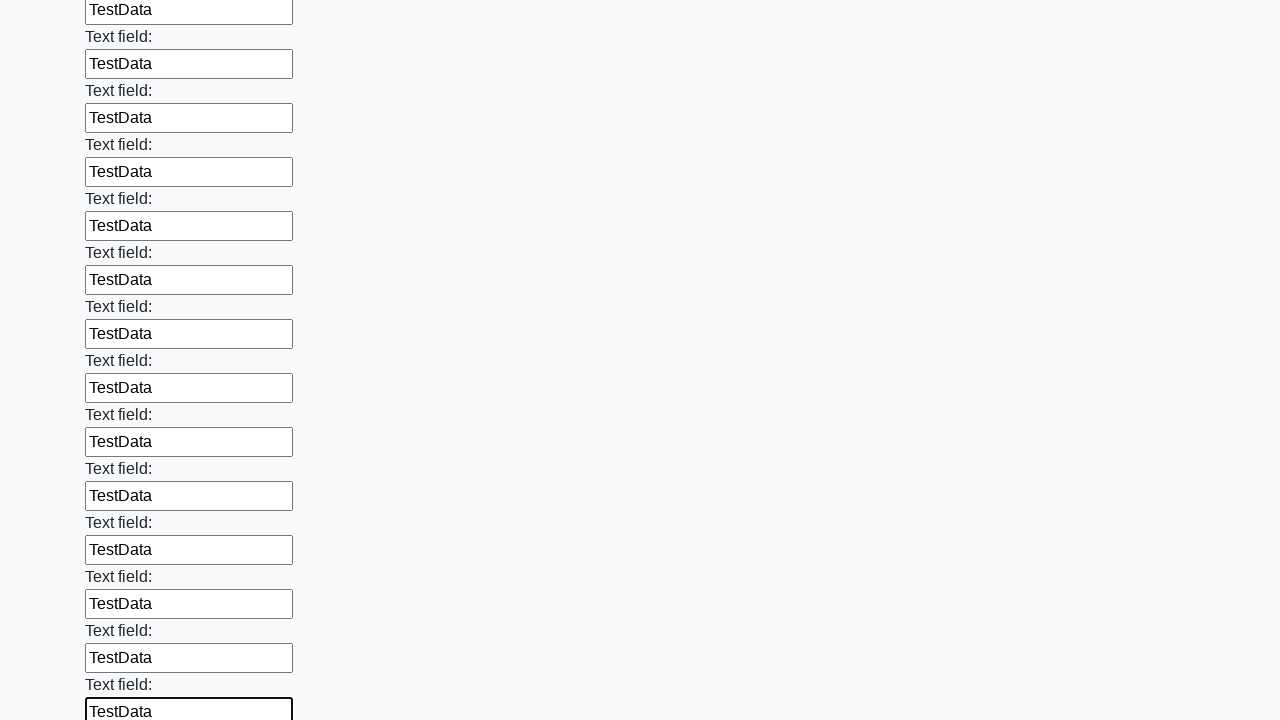

Filled text input field 65 of 100 with test data on input[type="text"] >> nth=64
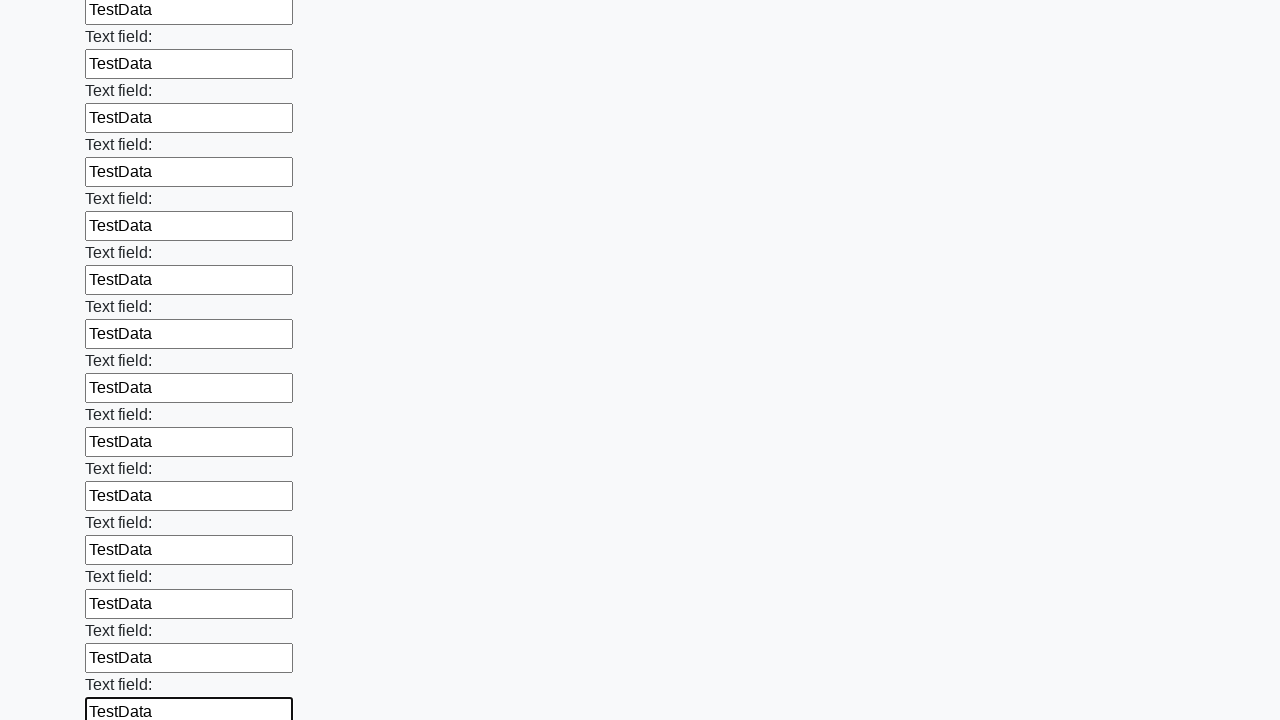

Filled text input field 66 of 100 with test data on input[type="text"] >> nth=65
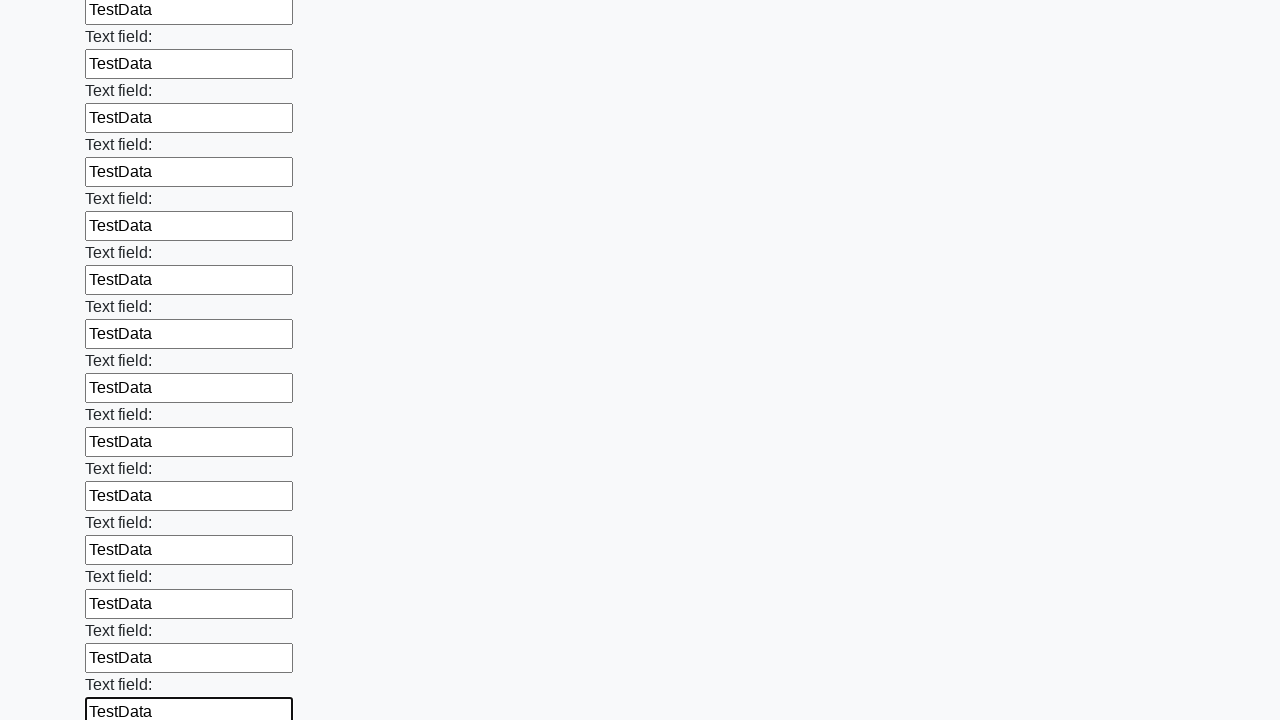

Filled text input field 67 of 100 with test data on input[type="text"] >> nth=66
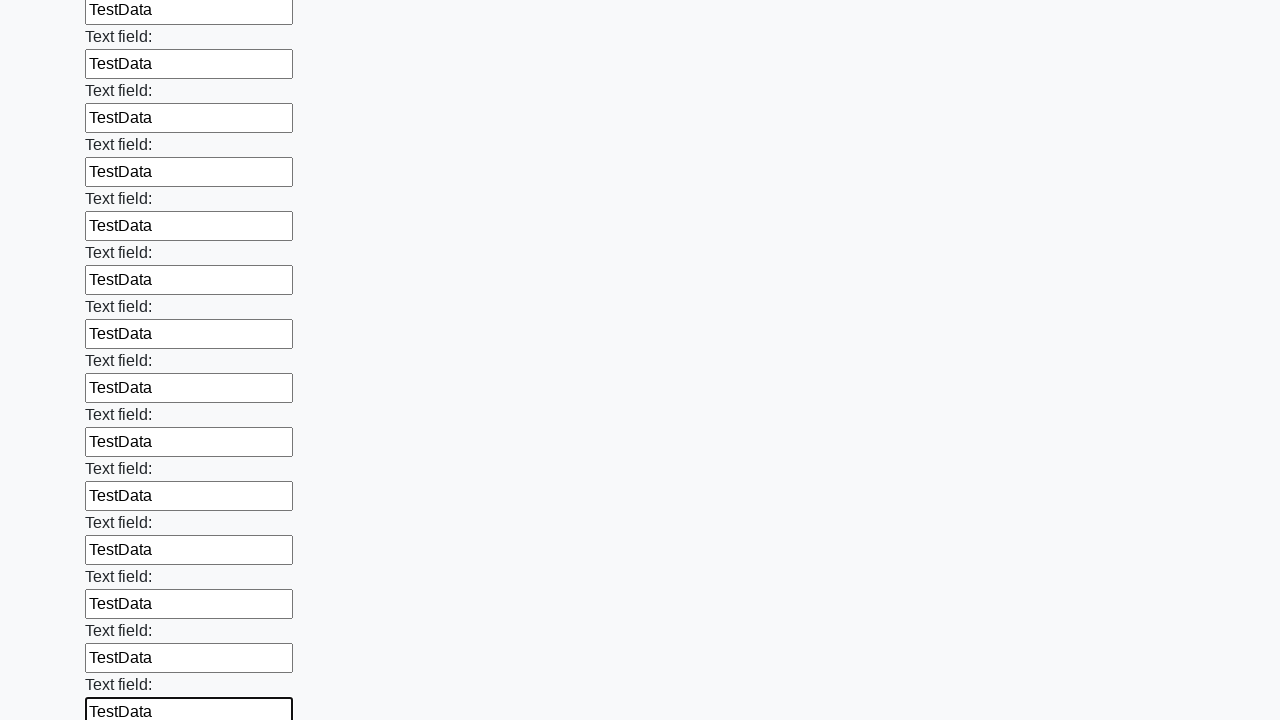

Filled text input field 68 of 100 with test data on input[type="text"] >> nth=67
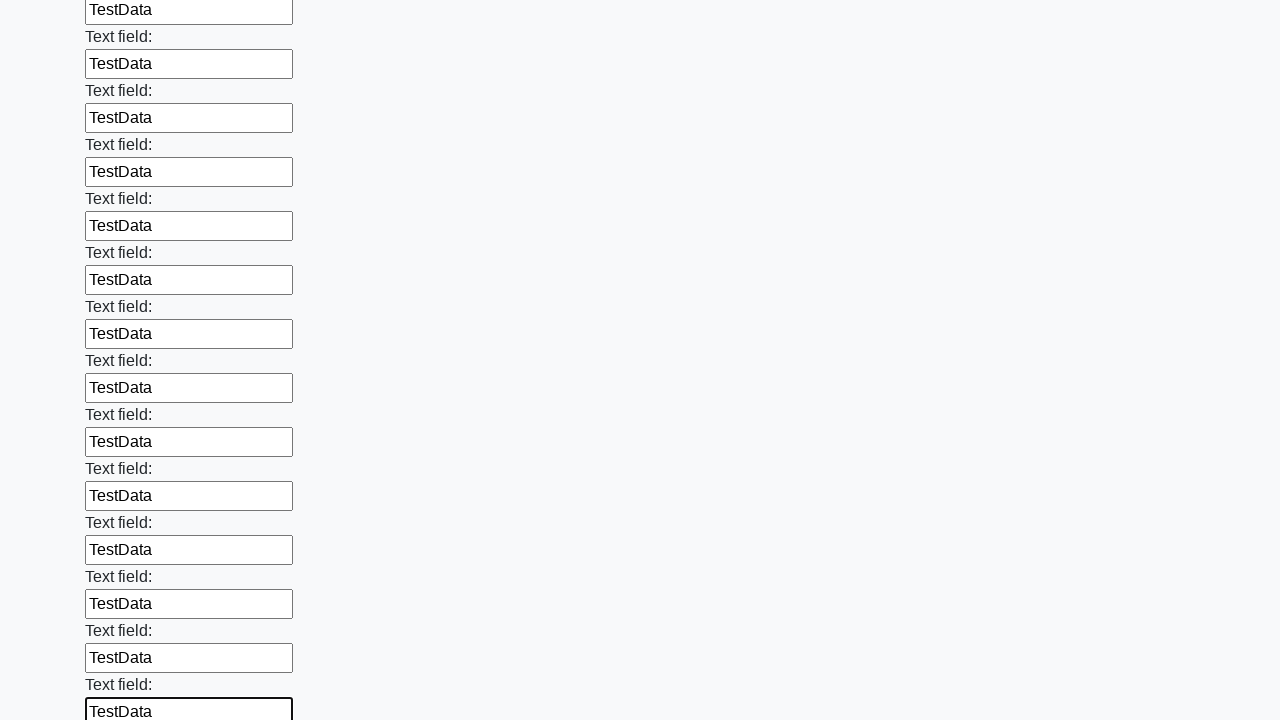

Filled text input field 69 of 100 with test data on input[type="text"] >> nth=68
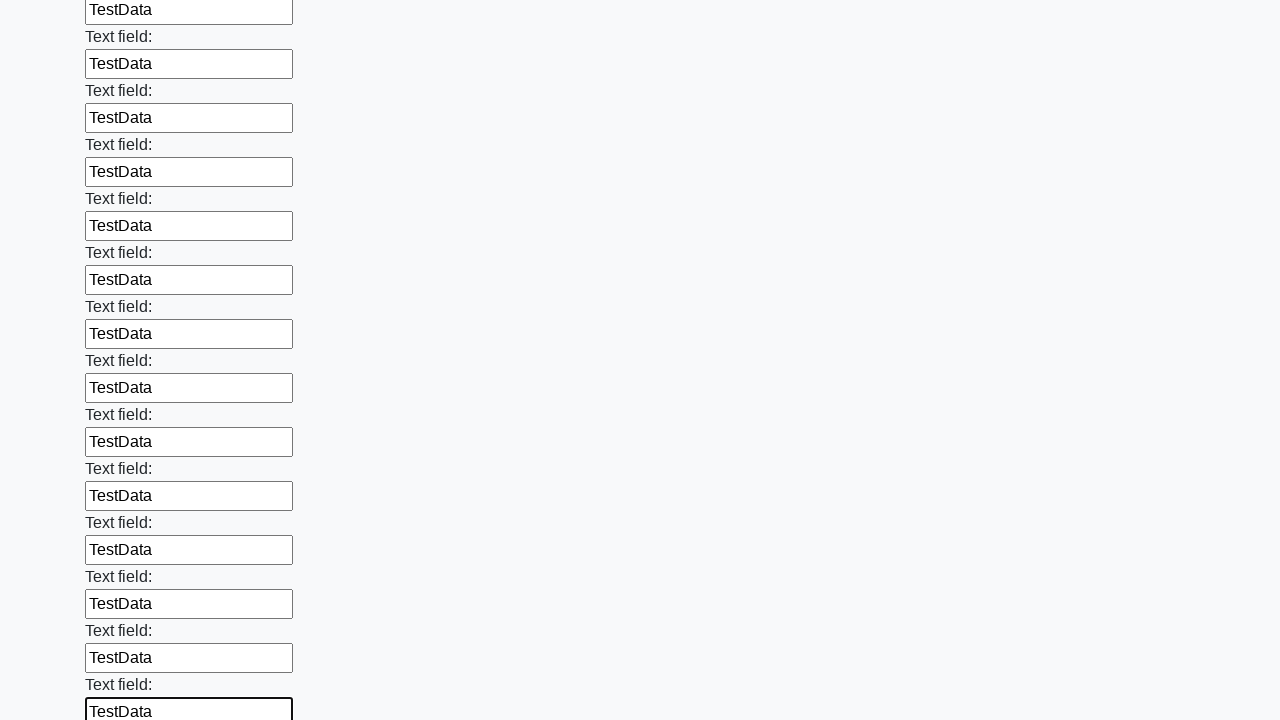

Filled text input field 70 of 100 with test data on input[type="text"] >> nth=69
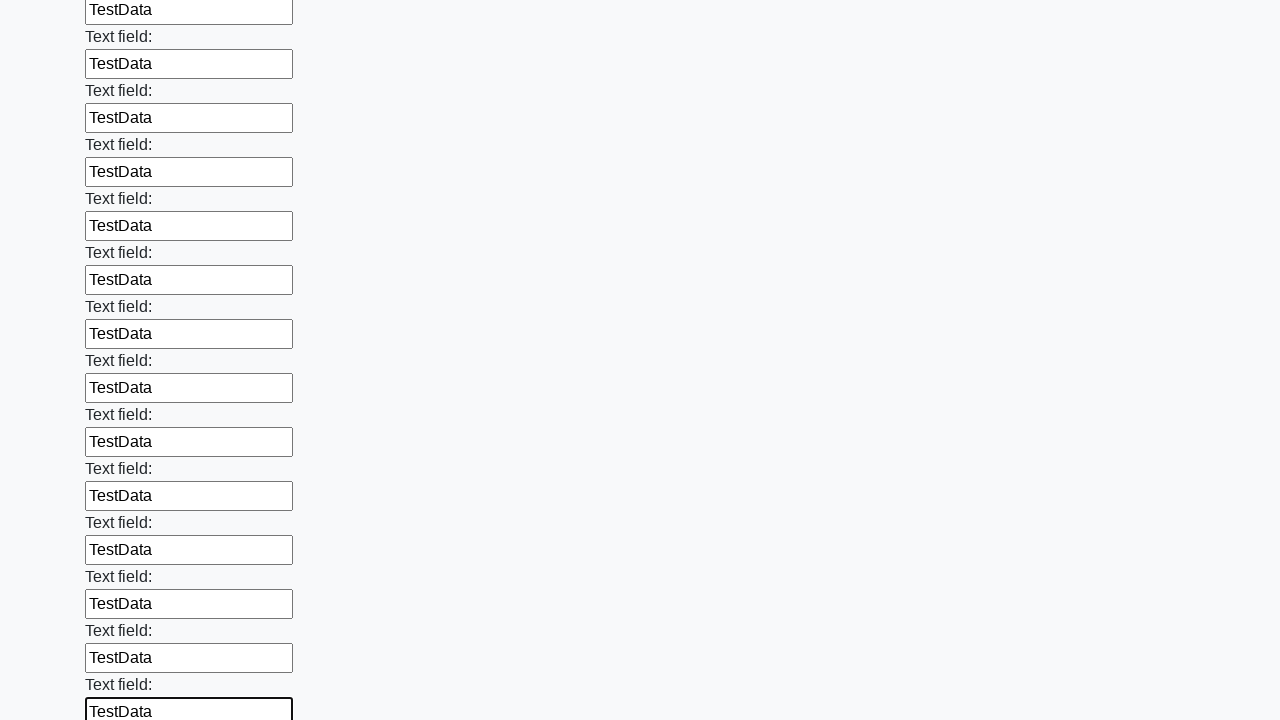

Filled text input field 71 of 100 with test data on input[type="text"] >> nth=70
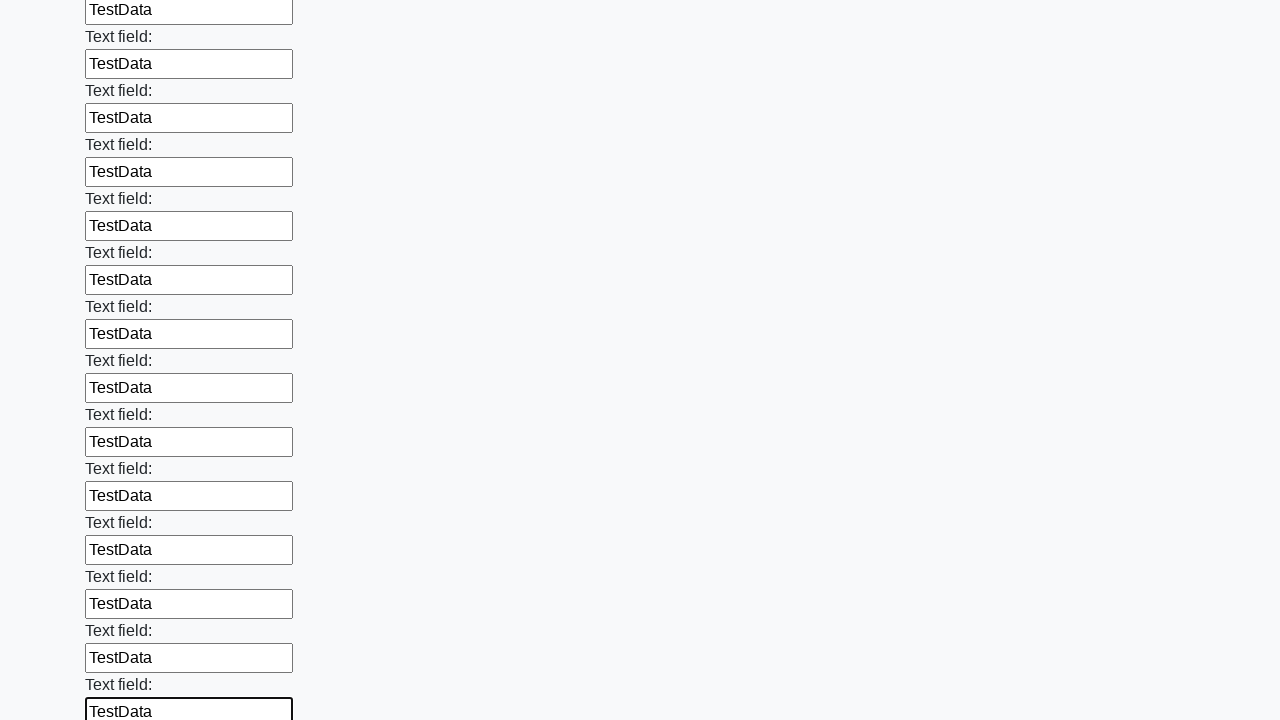

Filled text input field 72 of 100 with test data on input[type="text"] >> nth=71
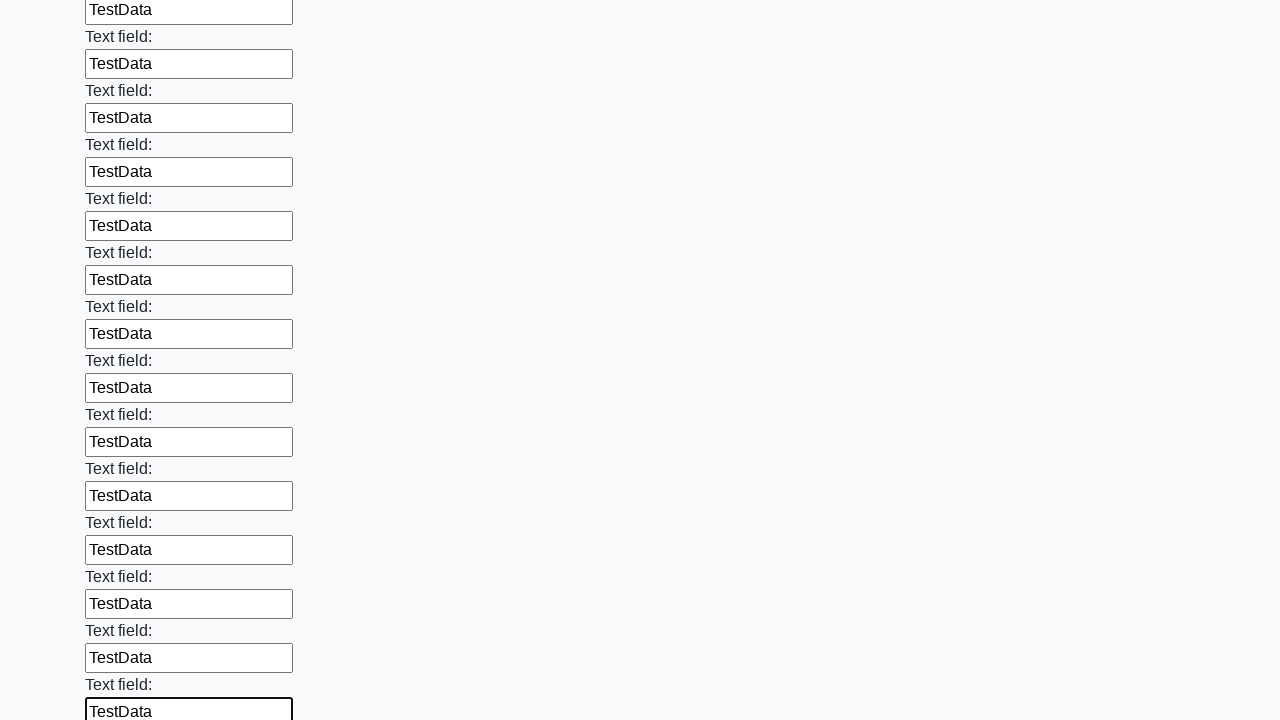

Filled text input field 73 of 100 with test data on input[type="text"] >> nth=72
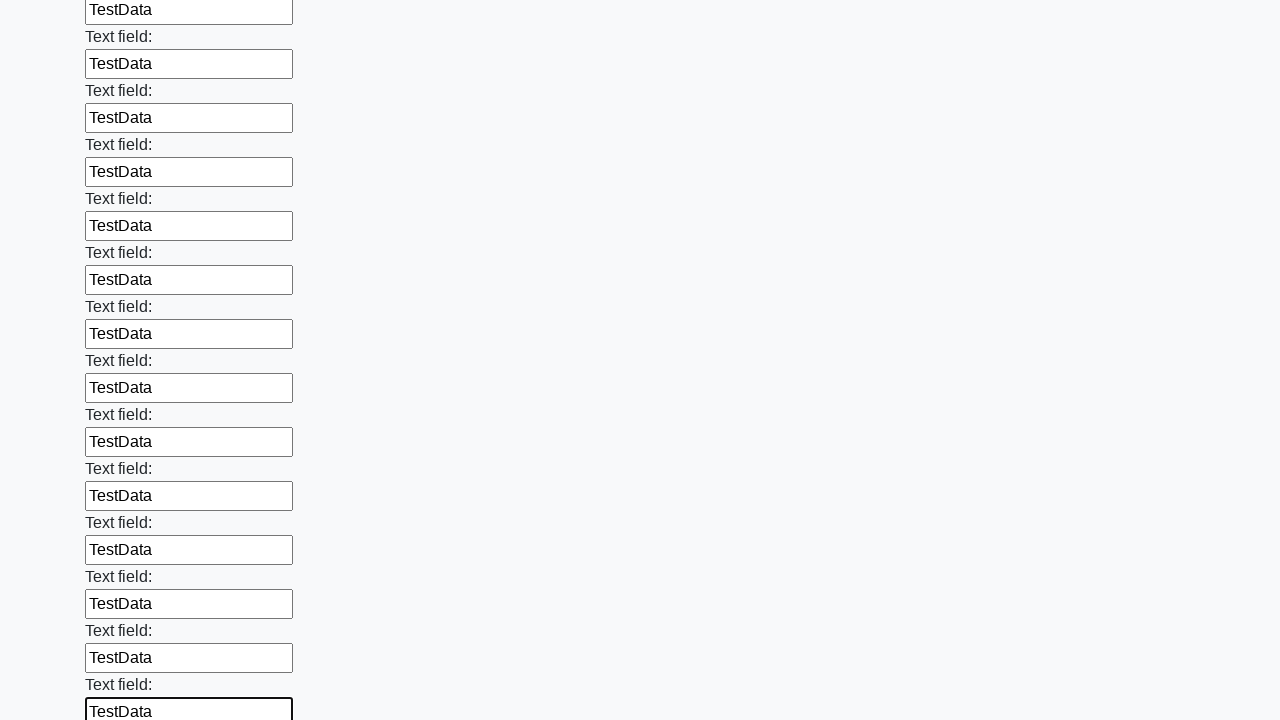

Filled text input field 74 of 100 with test data on input[type="text"] >> nth=73
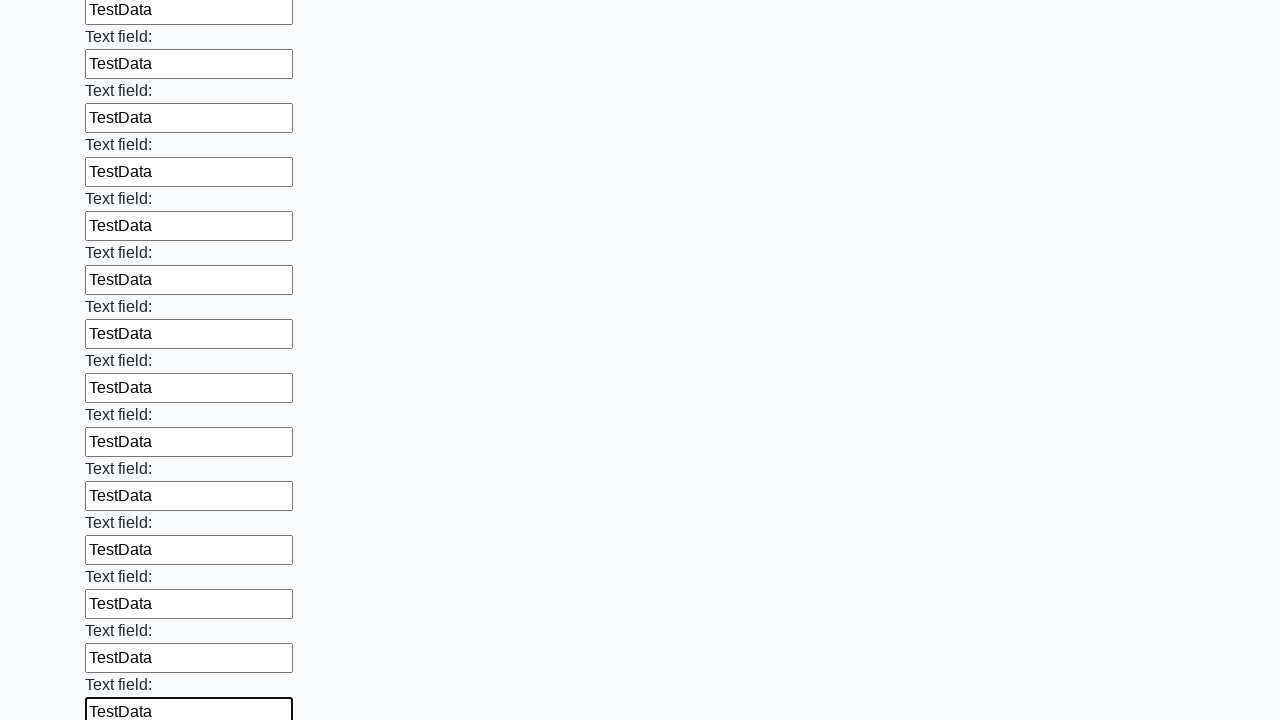

Filled text input field 75 of 100 with test data on input[type="text"] >> nth=74
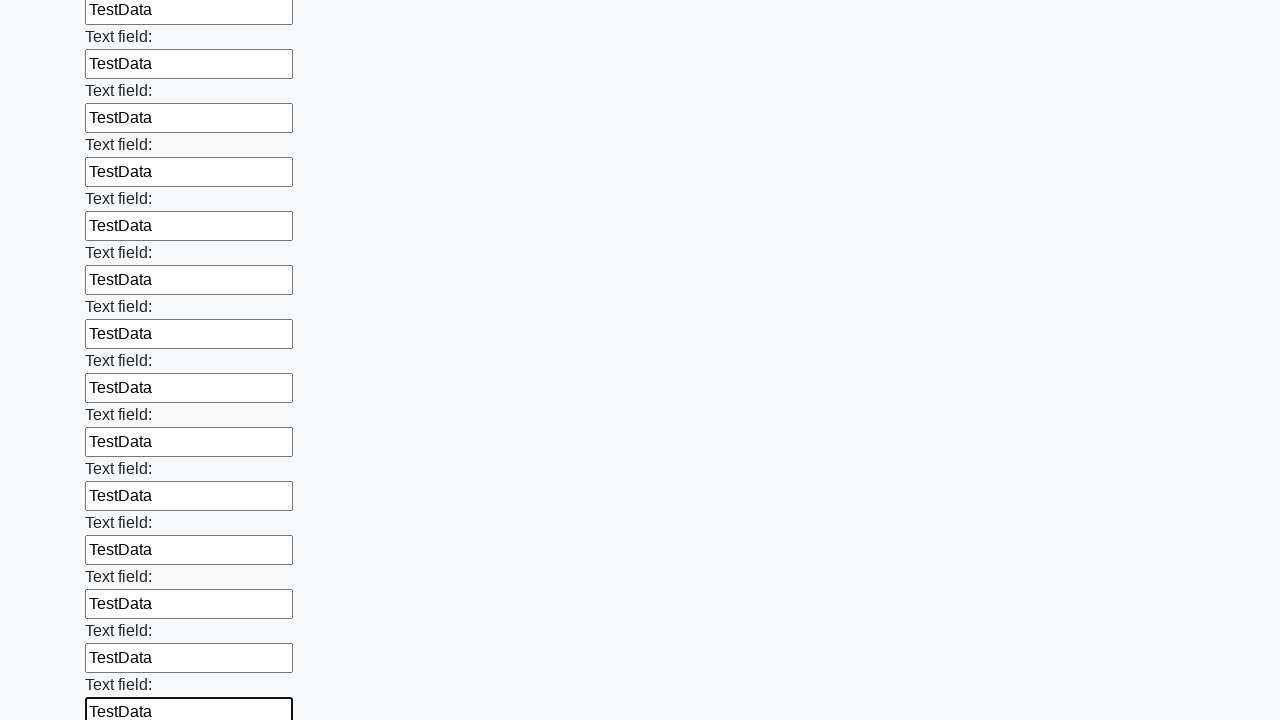

Filled text input field 76 of 100 with test data on input[type="text"] >> nth=75
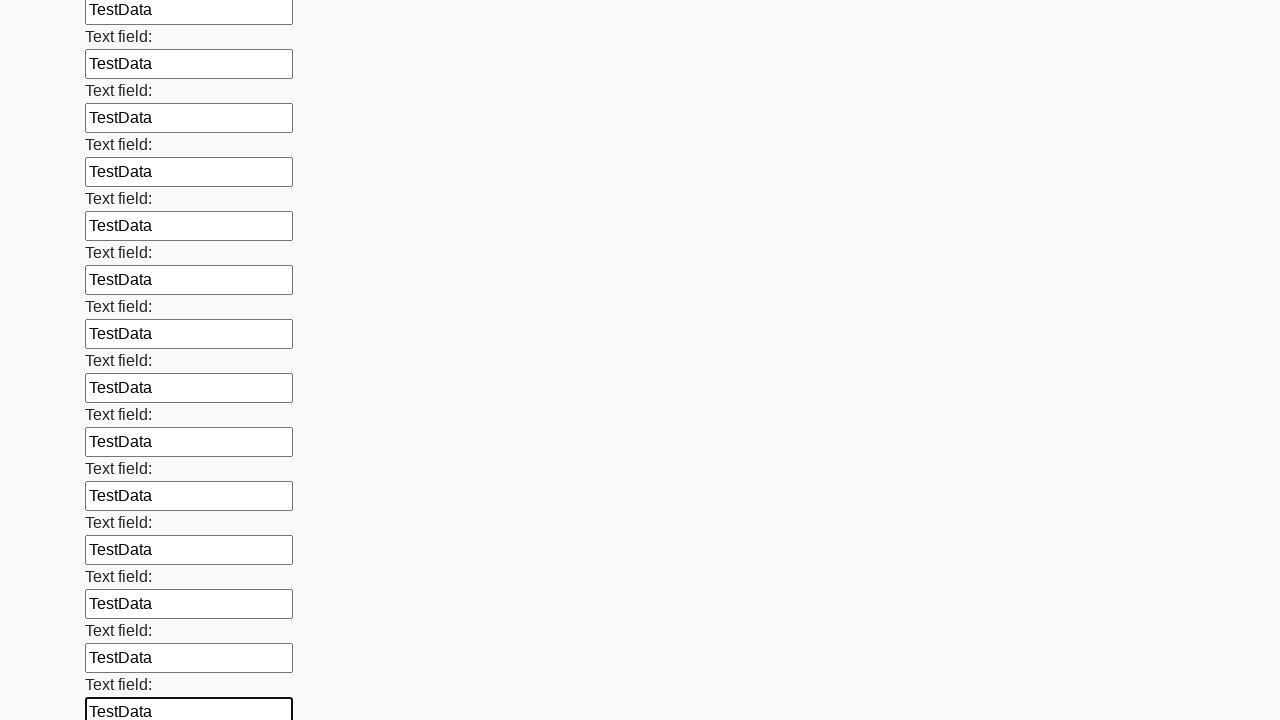

Filled text input field 77 of 100 with test data on input[type="text"] >> nth=76
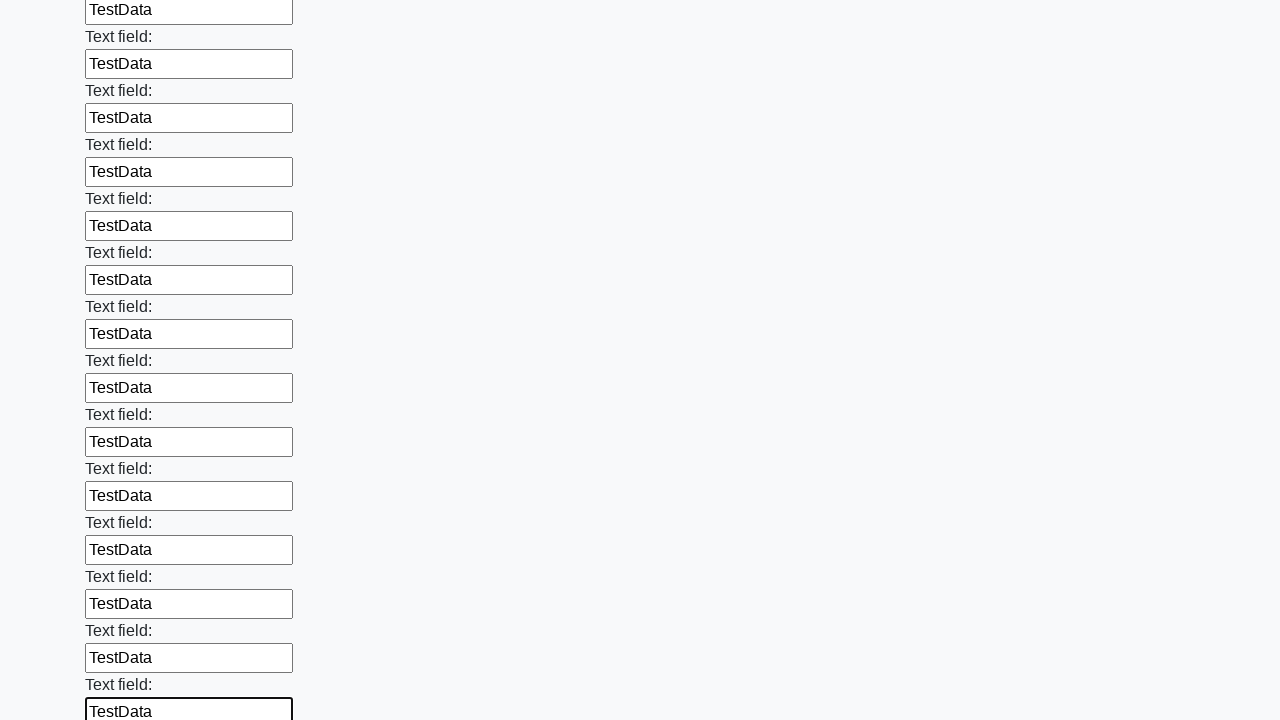

Filled text input field 78 of 100 with test data on input[type="text"] >> nth=77
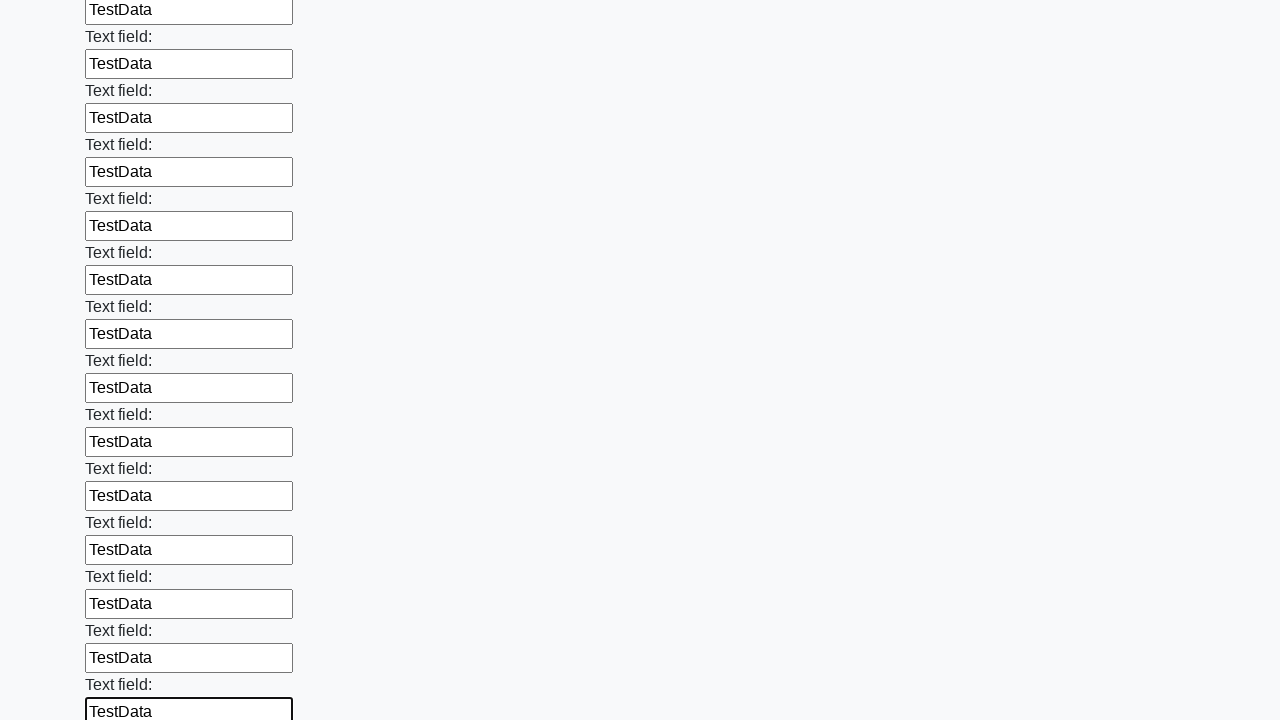

Filled text input field 79 of 100 with test data on input[type="text"] >> nth=78
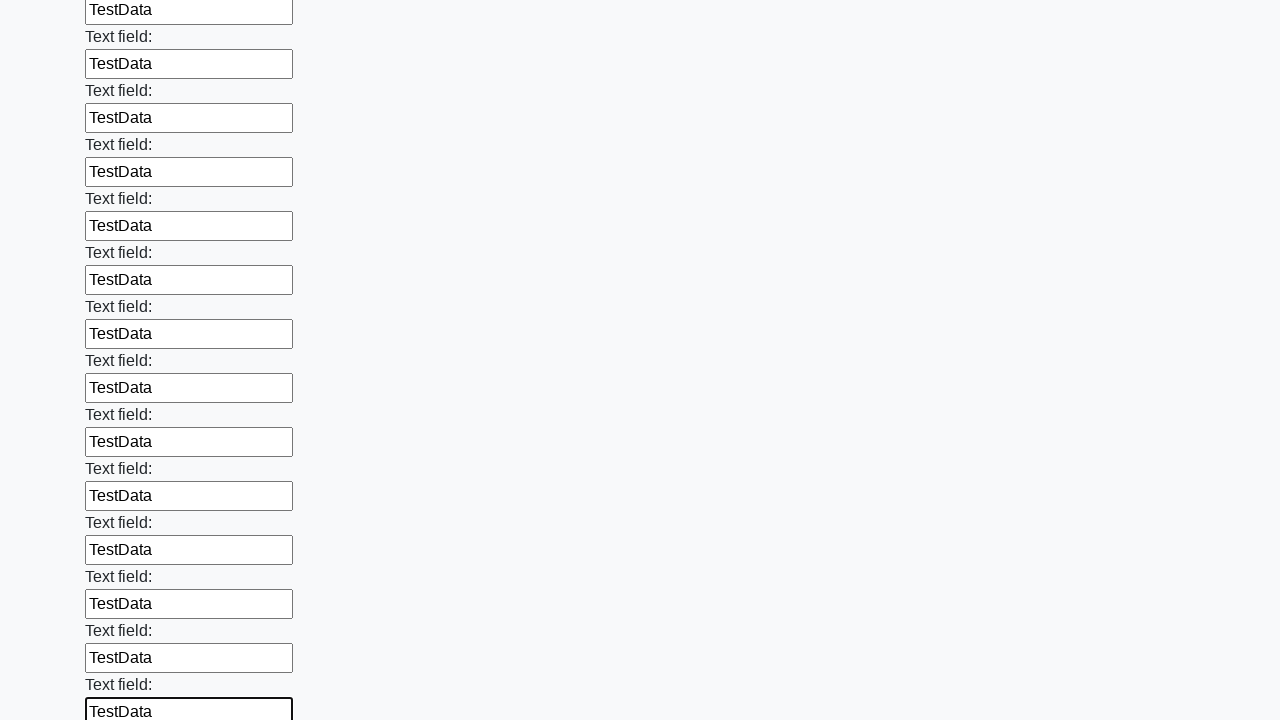

Filled text input field 80 of 100 with test data on input[type="text"] >> nth=79
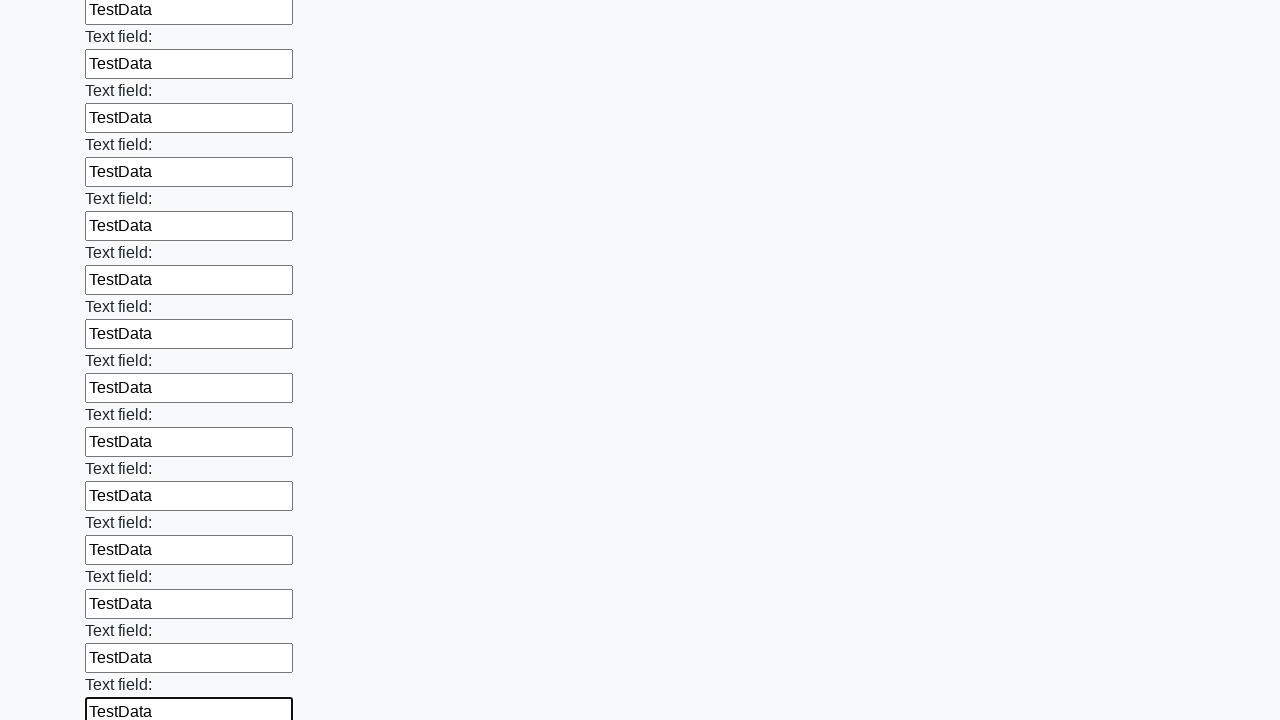

Filled text input field 81 of 100 with test data on input[type="text"] >> nth=80
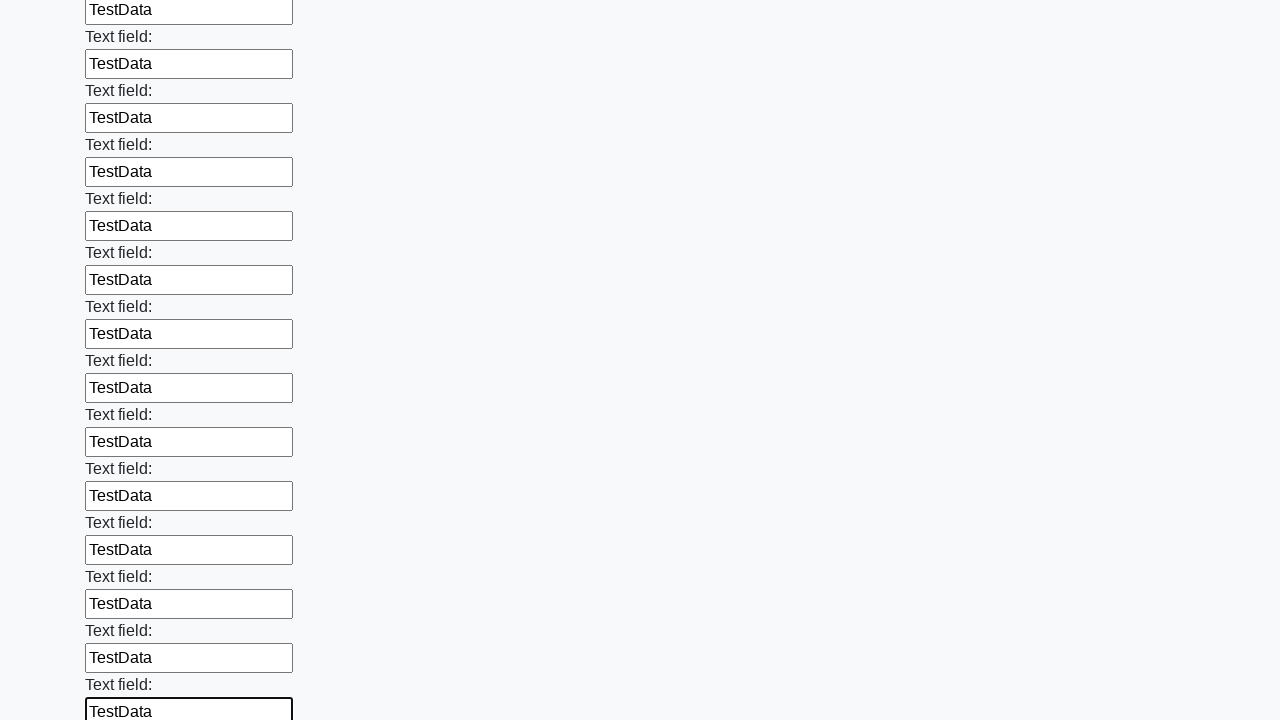

Filled text input field 82 of 100 with test data on input[type="text"] >> nth=81
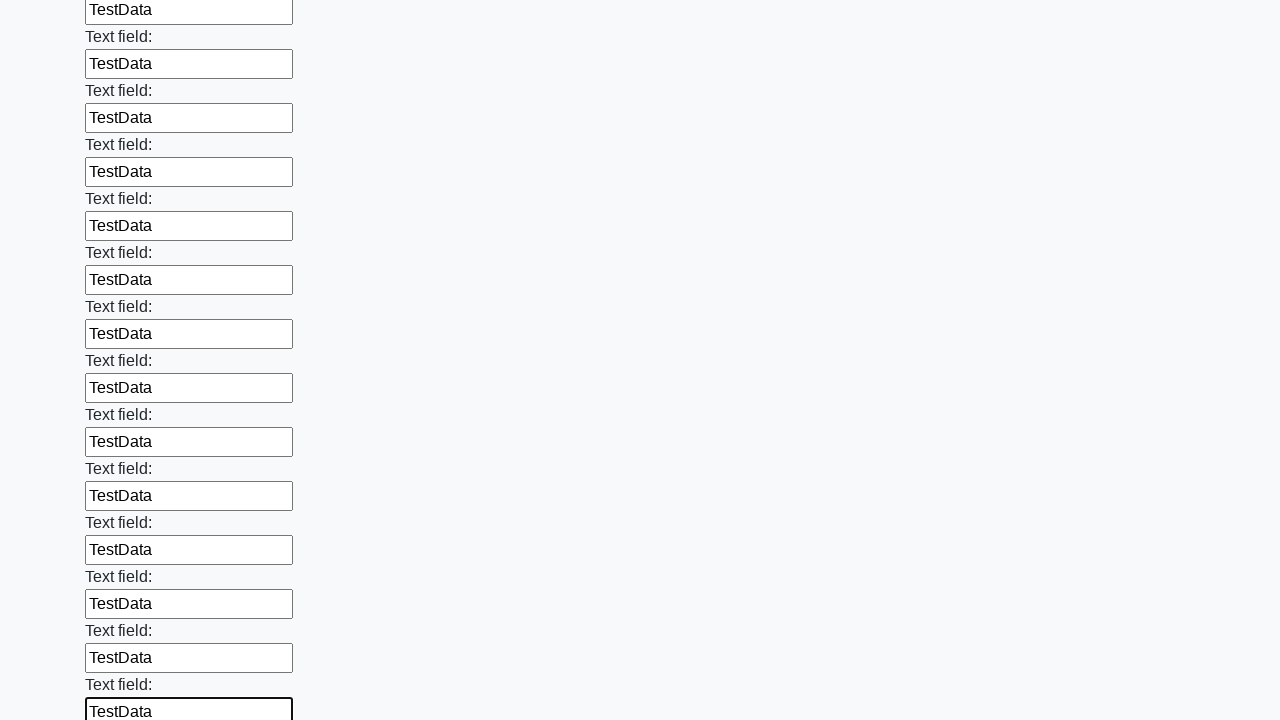

Filled text input field 83 of 100 with test data on input[type="text"] >> nth=82
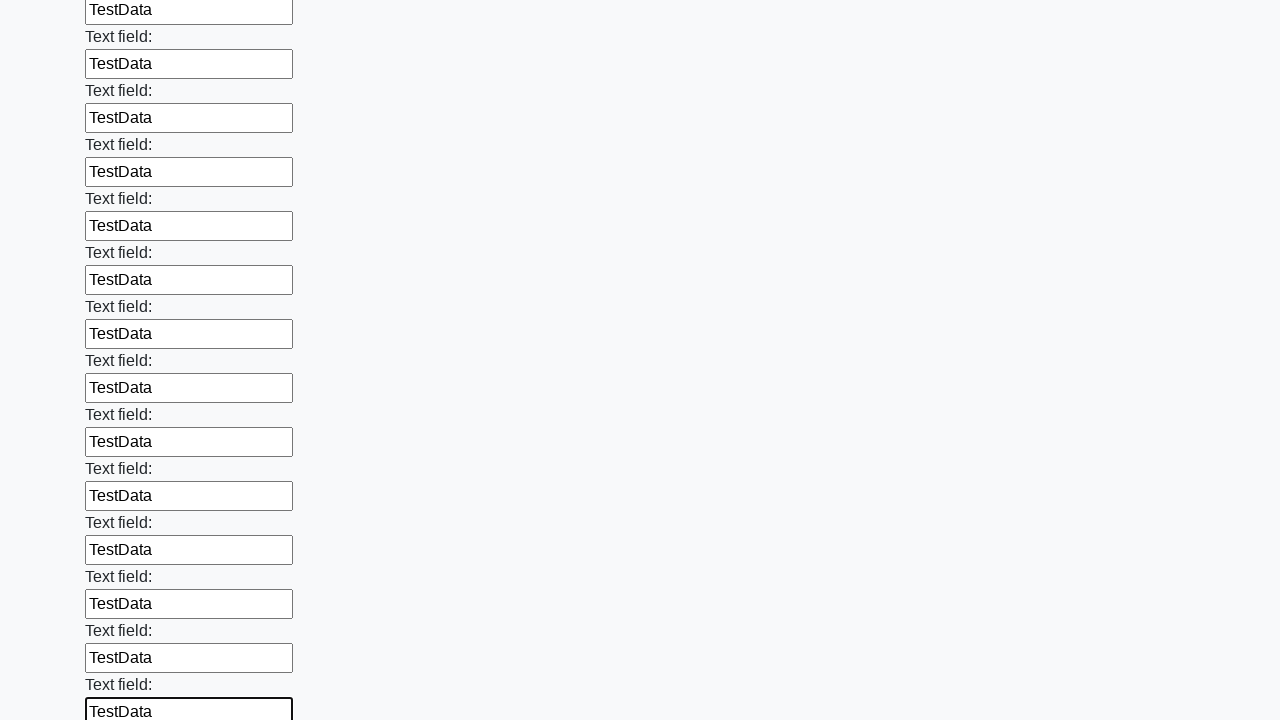

Filled text input field 84 of 100 with test data on input[type="text"] >> nth=83
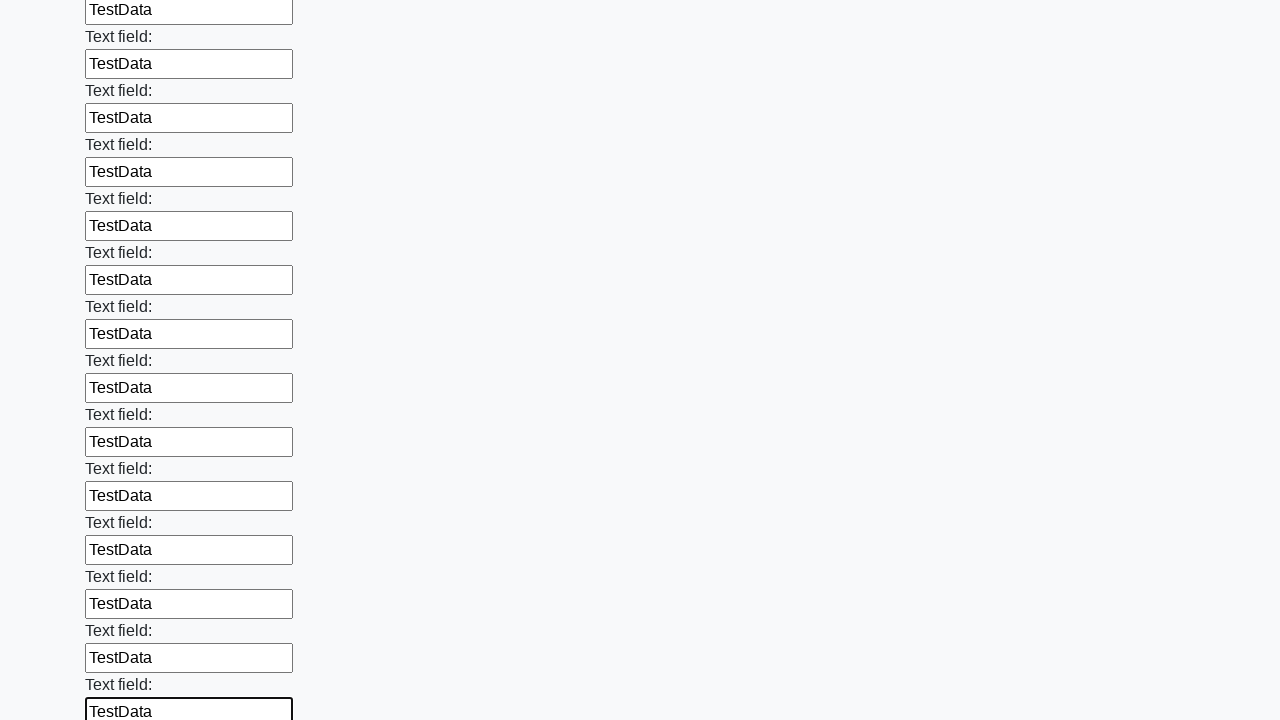

Filled text input field 85 of 100 with test data on input[type="text"] >> nth=84
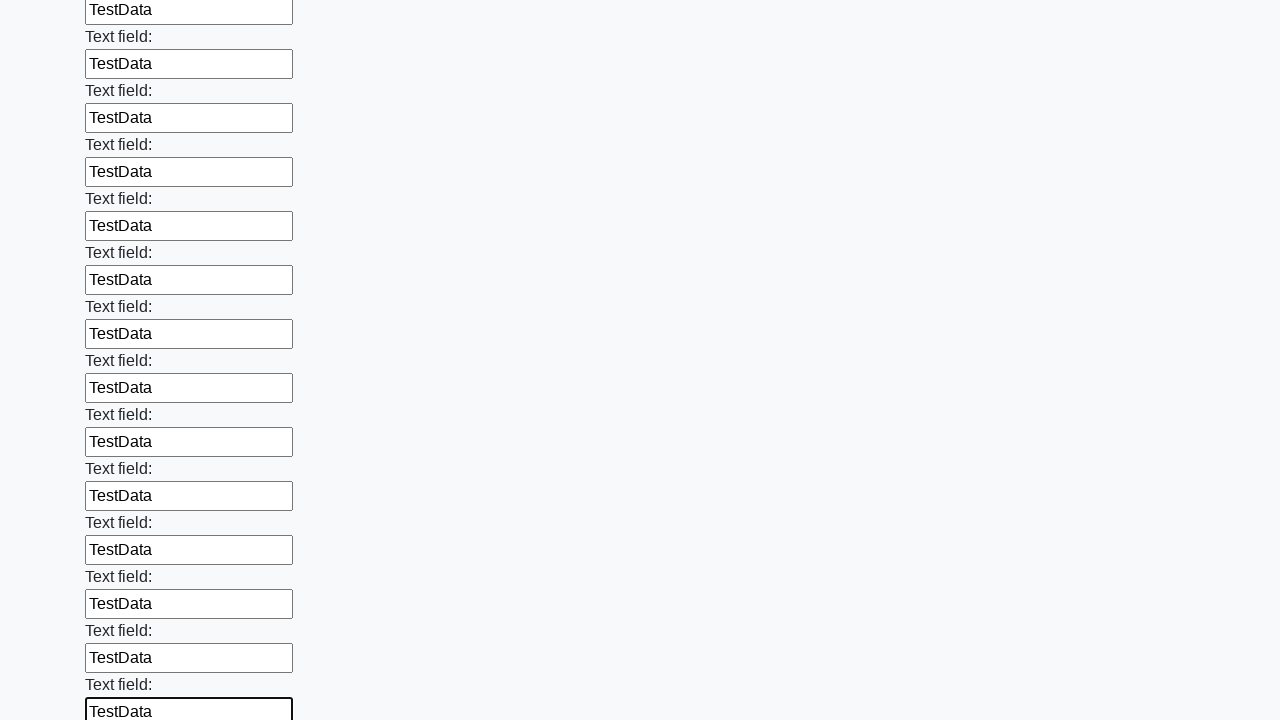

Filled text input field 86 of 100 with test data on input[type="text"] >> nth=85
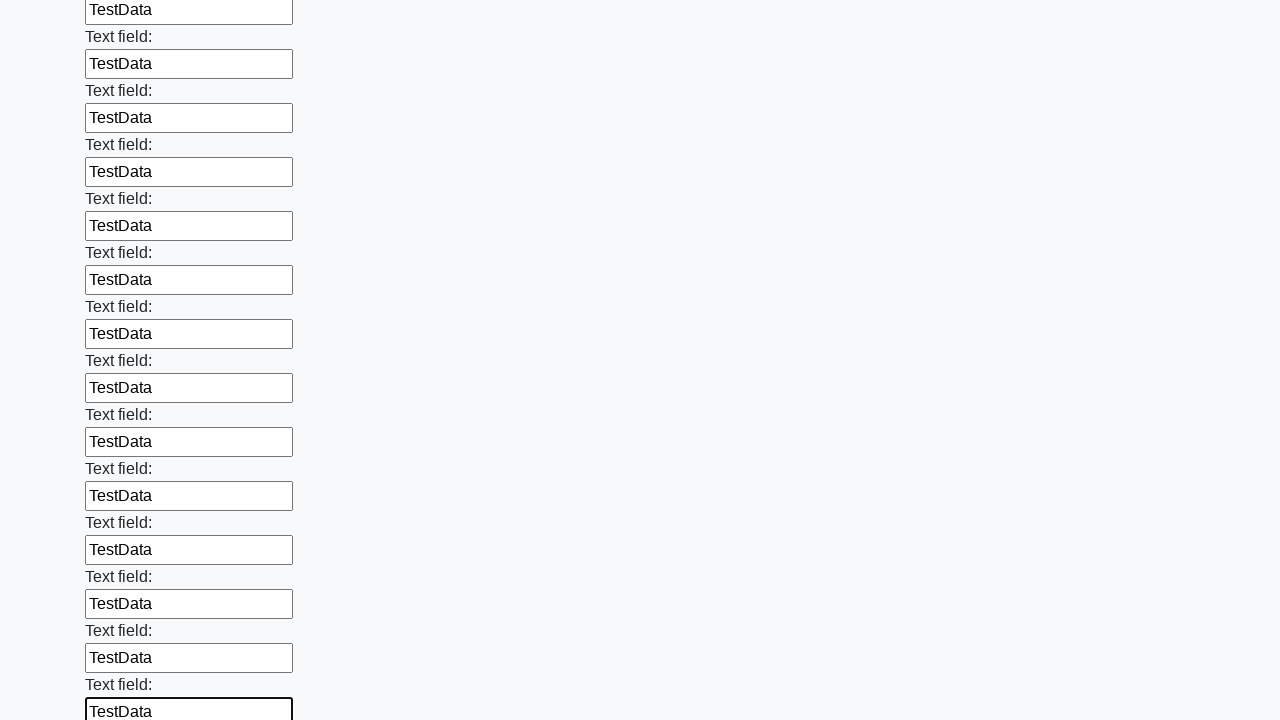

Filled text input field 87 of 100 with test data on input[type="text"] >> nth=86
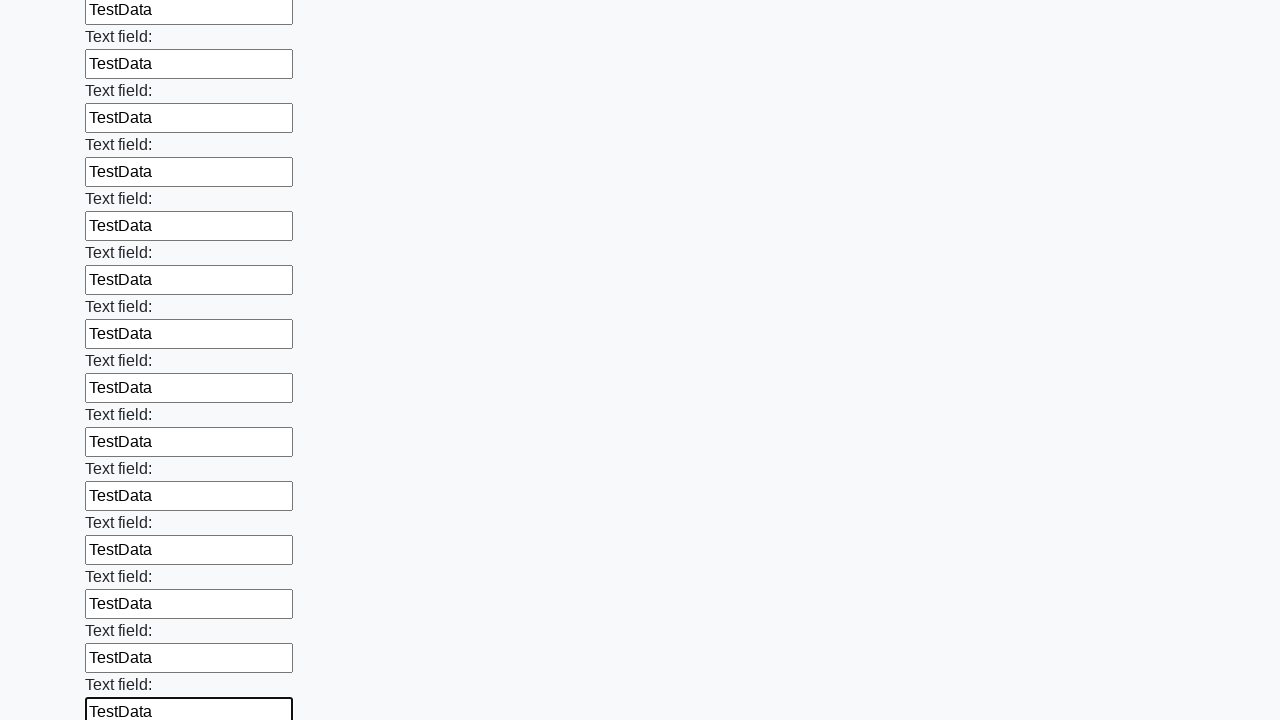

Filled text input field 88 of 100 with test data on input[type="text"] >> nth=87
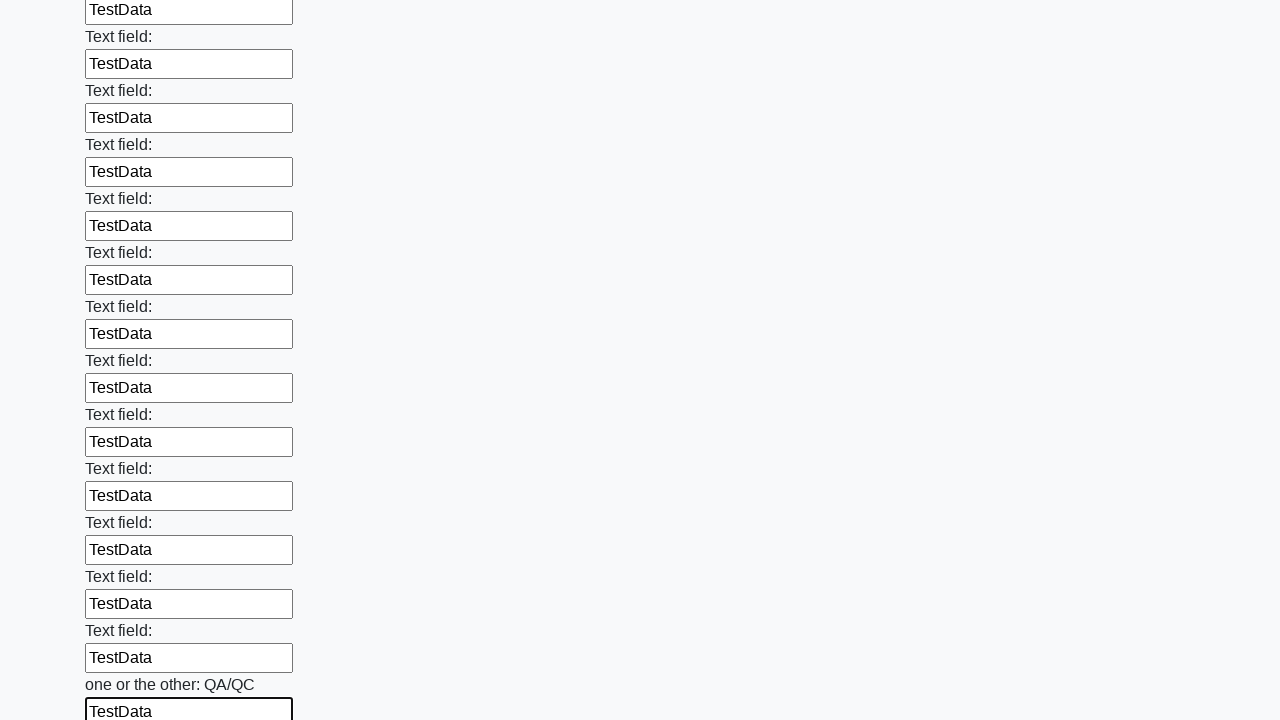

Filled text input field 89 of 100 with test data on input[type="text"] >> nth=88
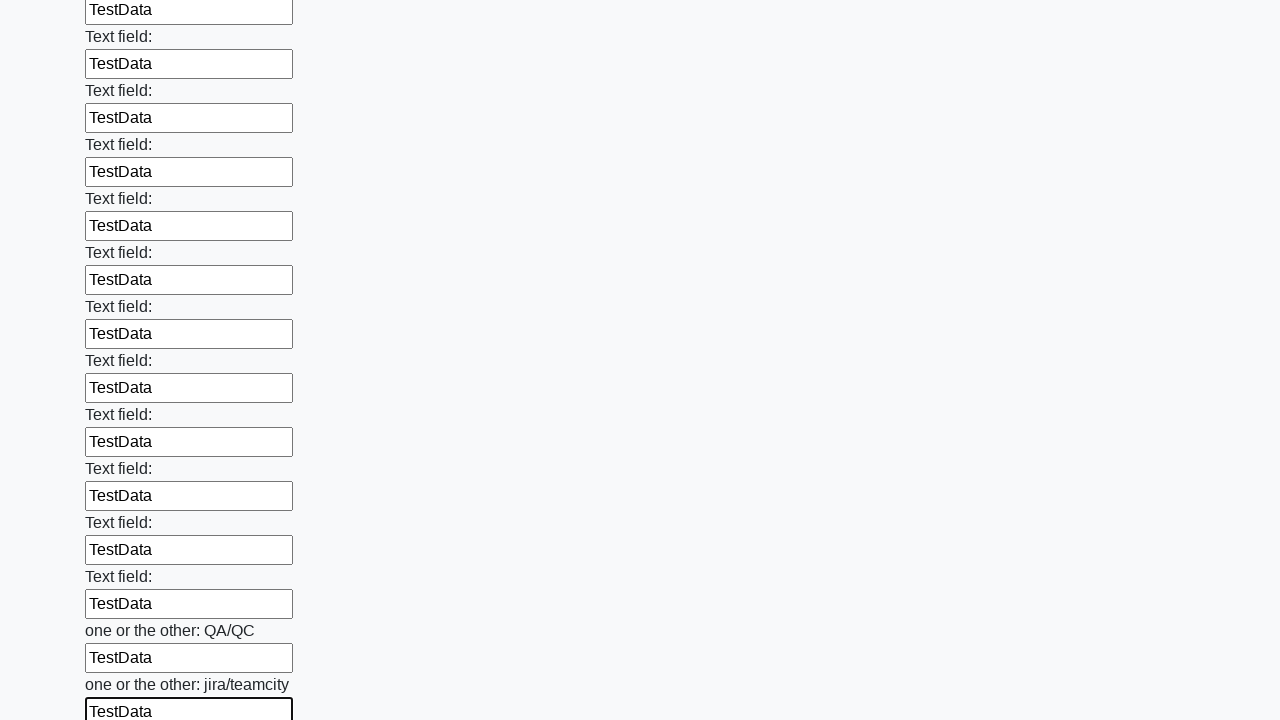

Filled text input field 90 of 100 with test data on input[type="text"] >> nth=89
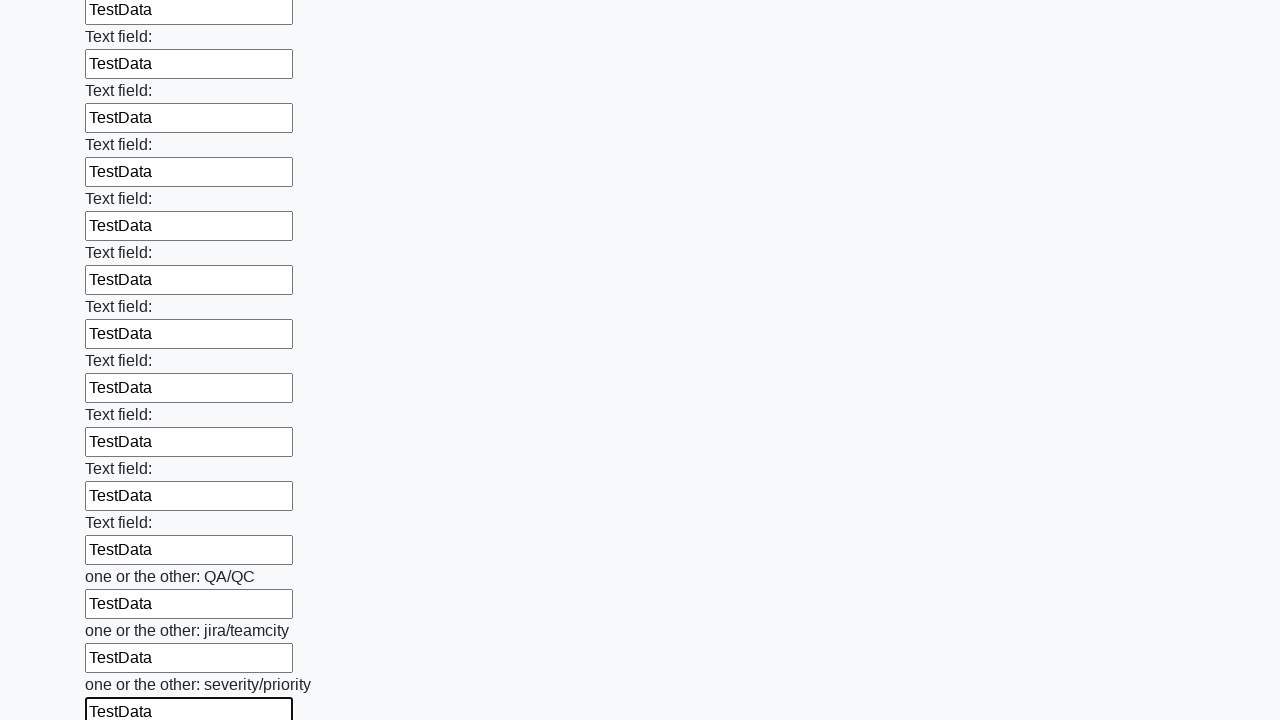

Filled text input field 91 of 100 with test data on input[type="text"] >> nth=90
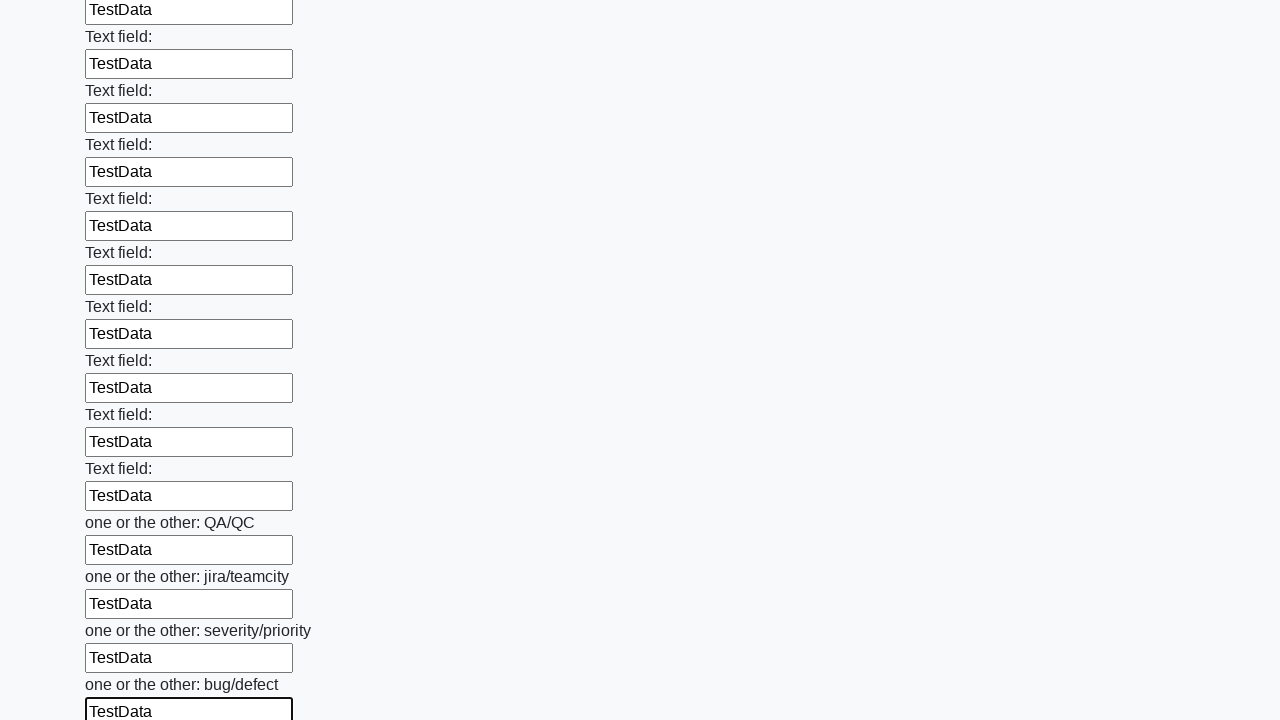

Filled text input field 92 of 100 with test data on input[type="text"] >> nth=91
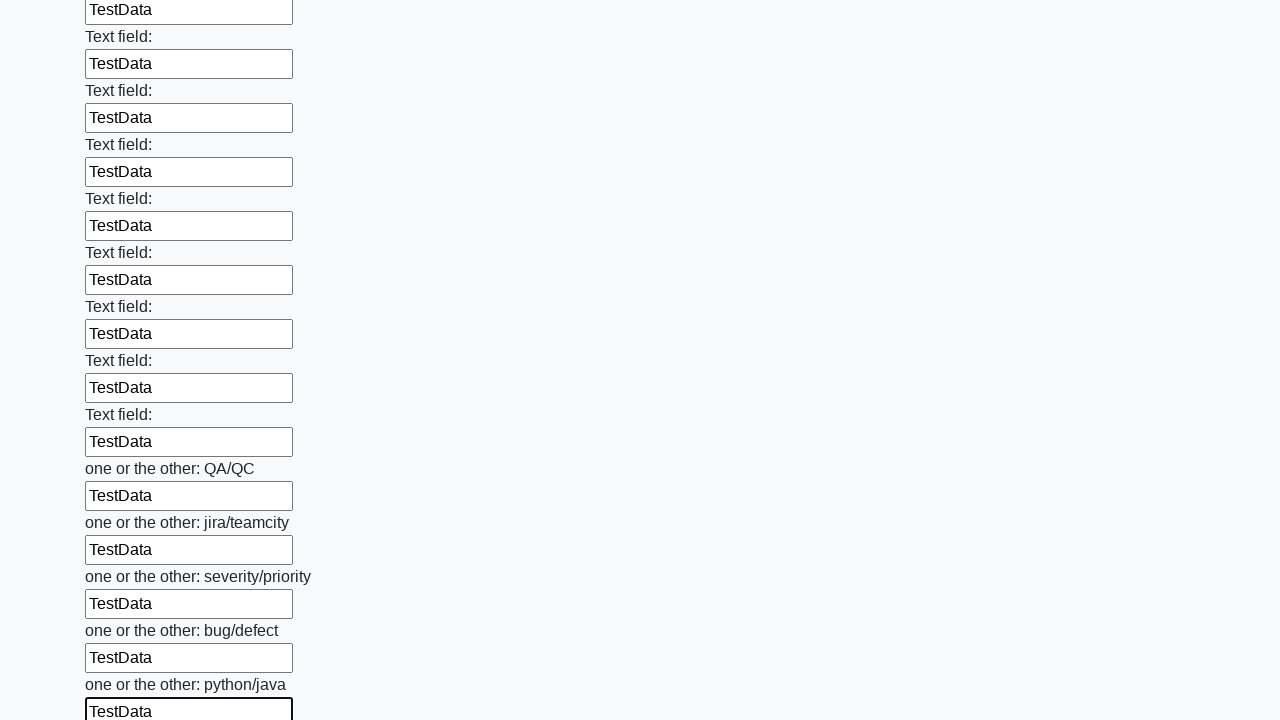

Filled text input field 93 of 100 with test data on input[type="text"] >> nth=92
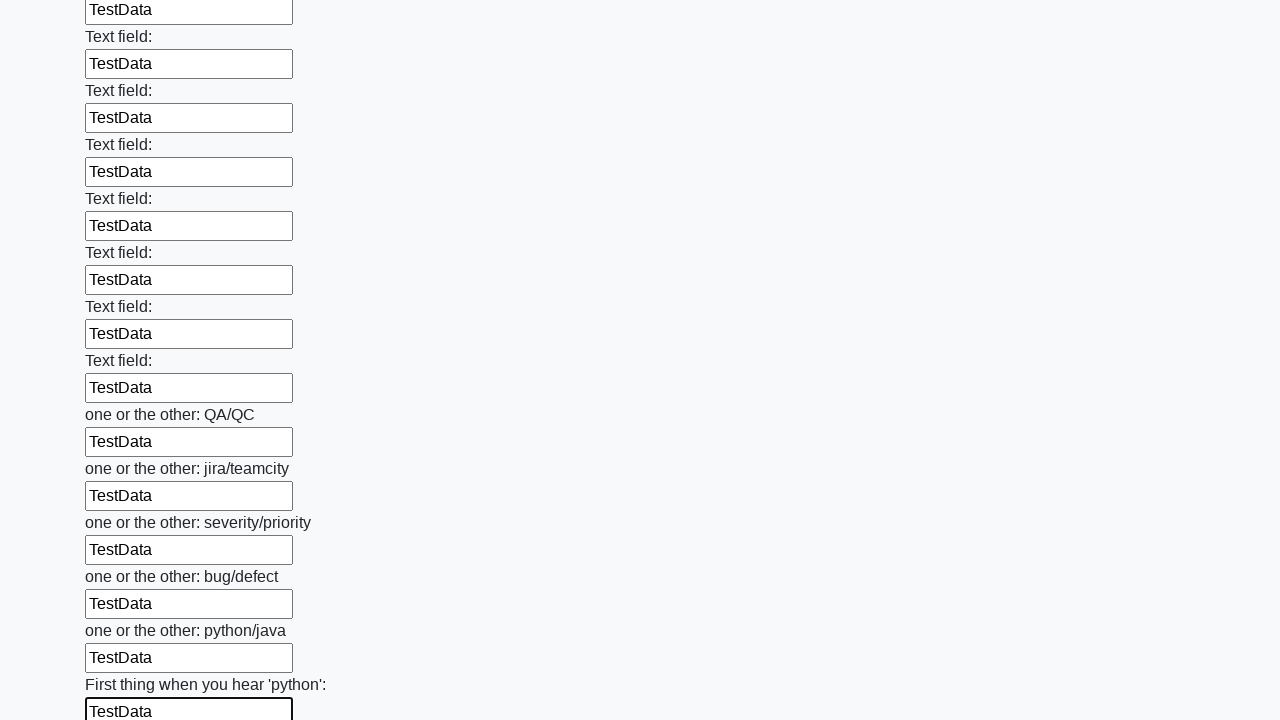

Filled text input field 94 of 100 with test data on input[type="text"] >> nth=93
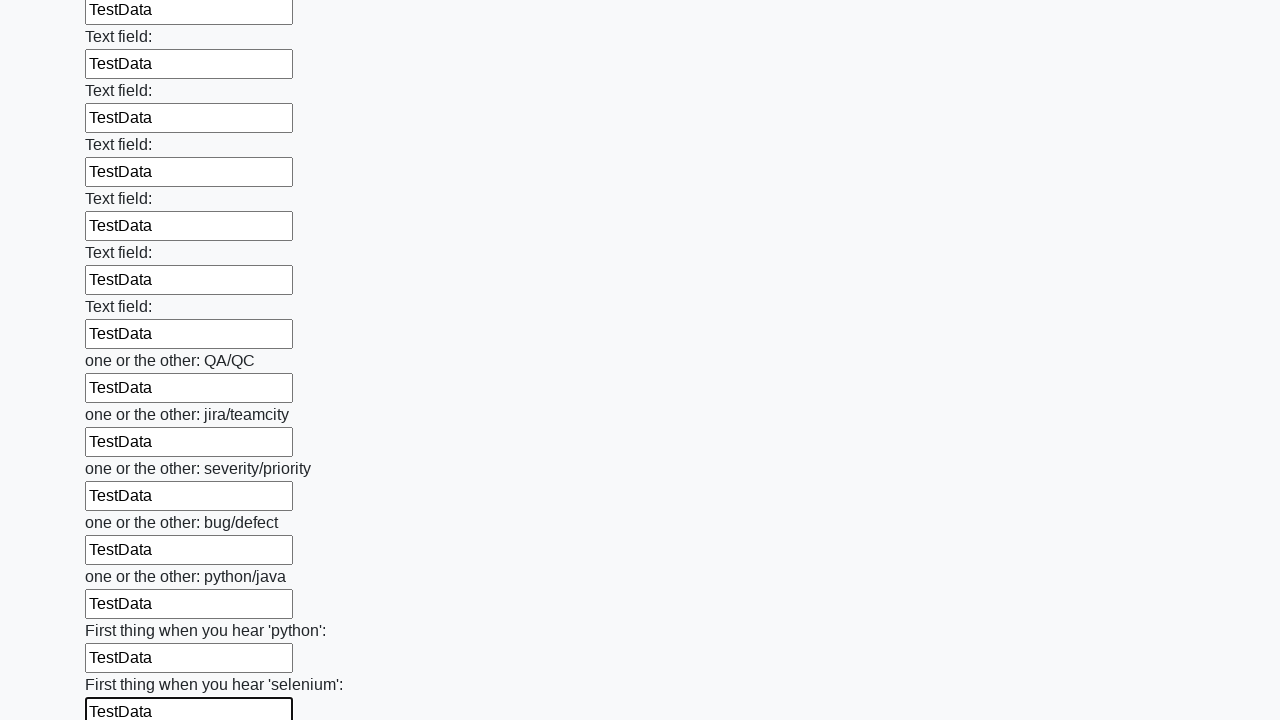

Filled text input field 95 of 100 with test data on input[type="text"] >> nth=94
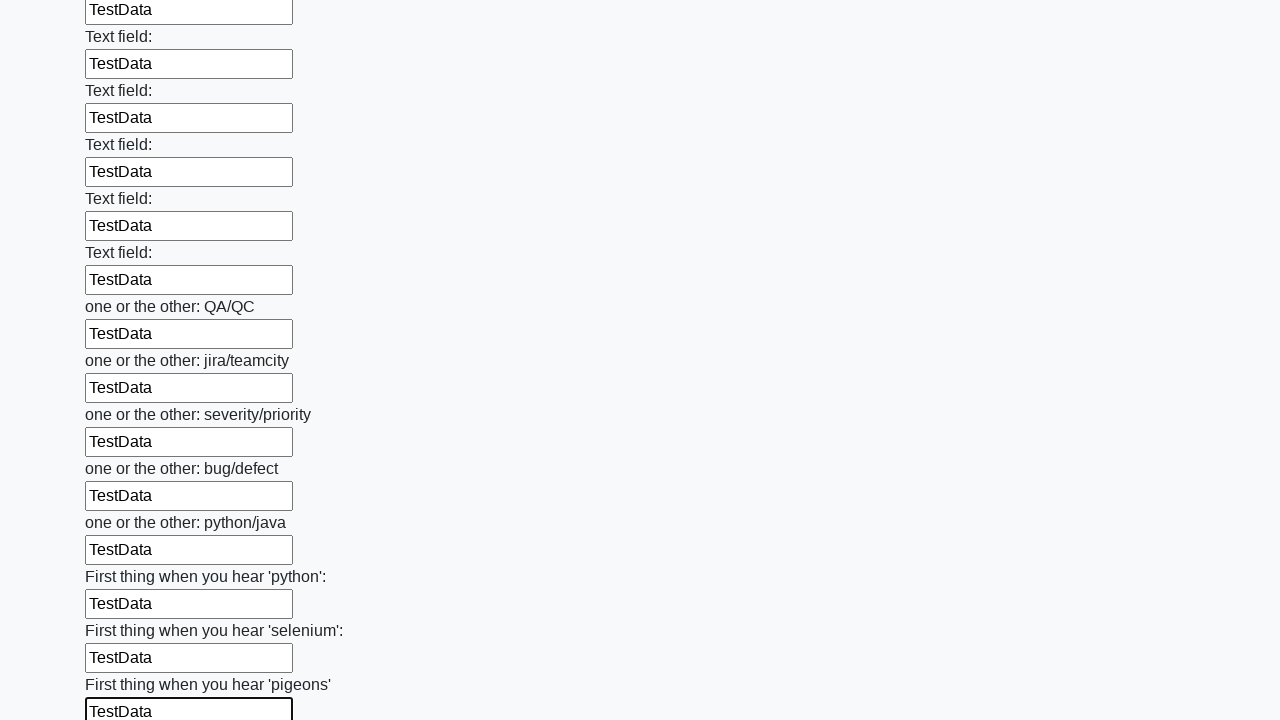

Filled text input field 96 of 100 with test data on input[type="text"] >> nth=95
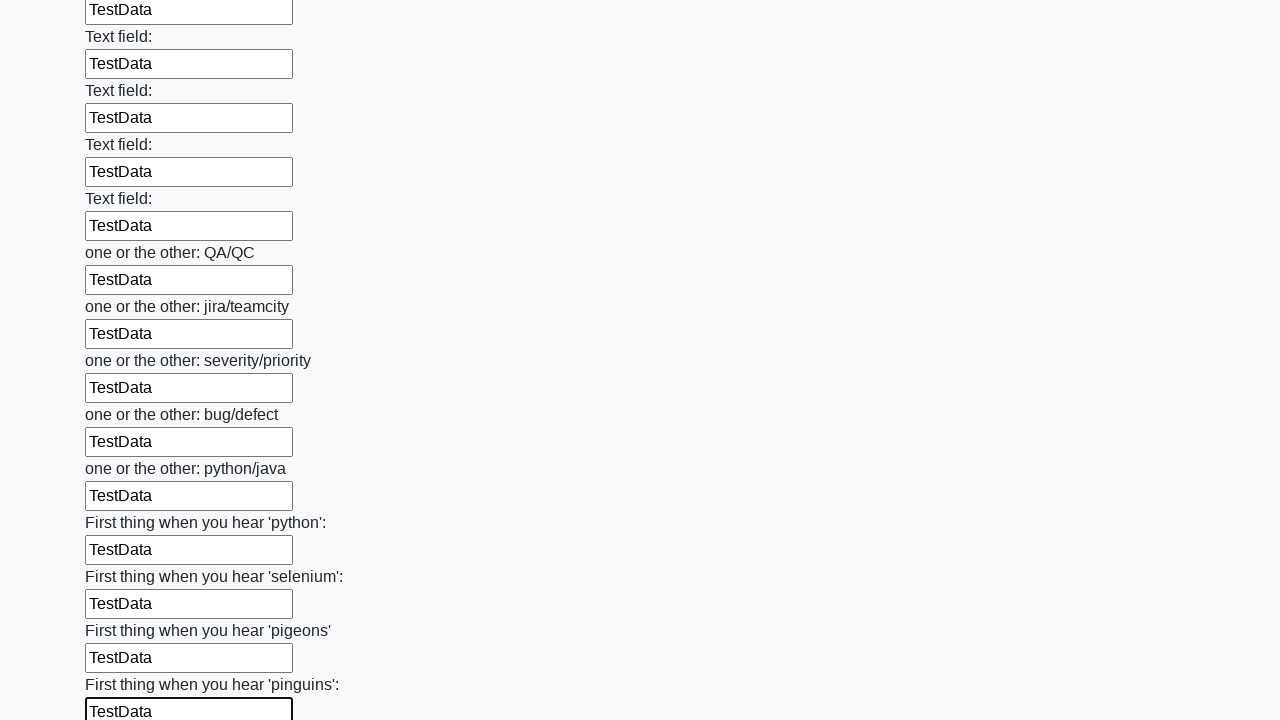

Filled text input field 97 of 100 with test data on input[type="text"] >> nth=96
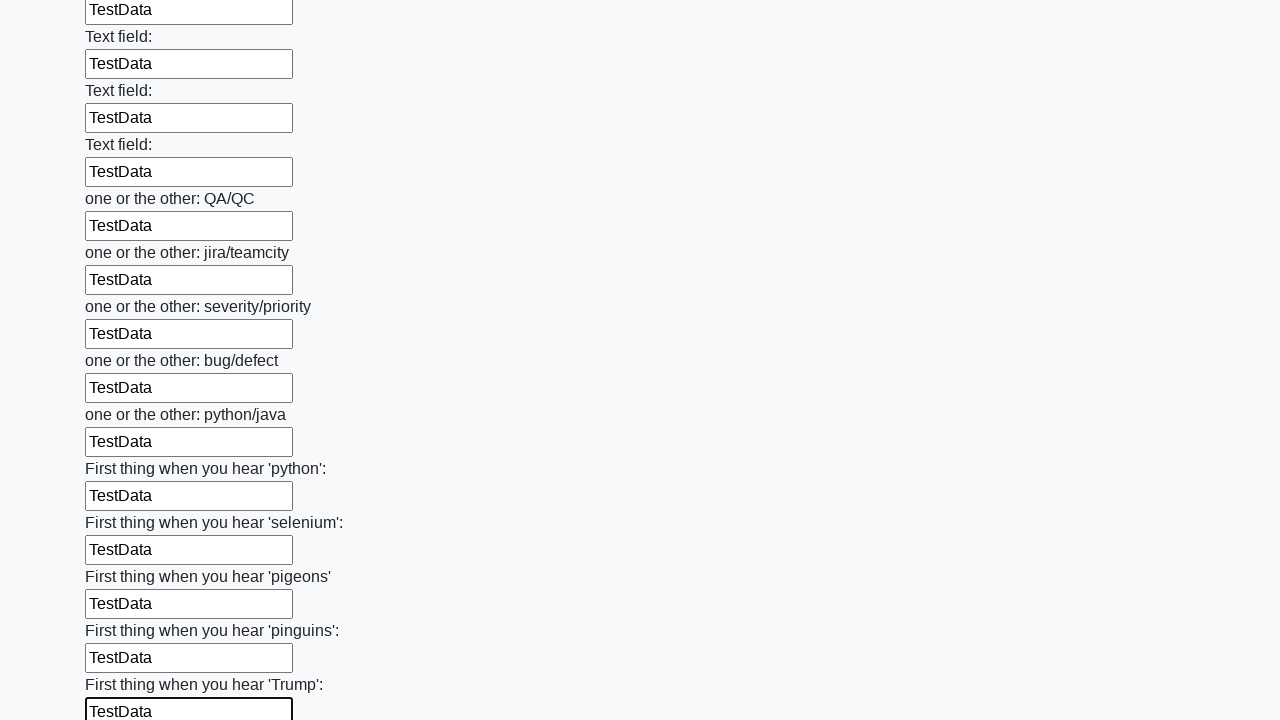

Filled text input field 98 of 100 with test data on input[type="text"] >> nth=97
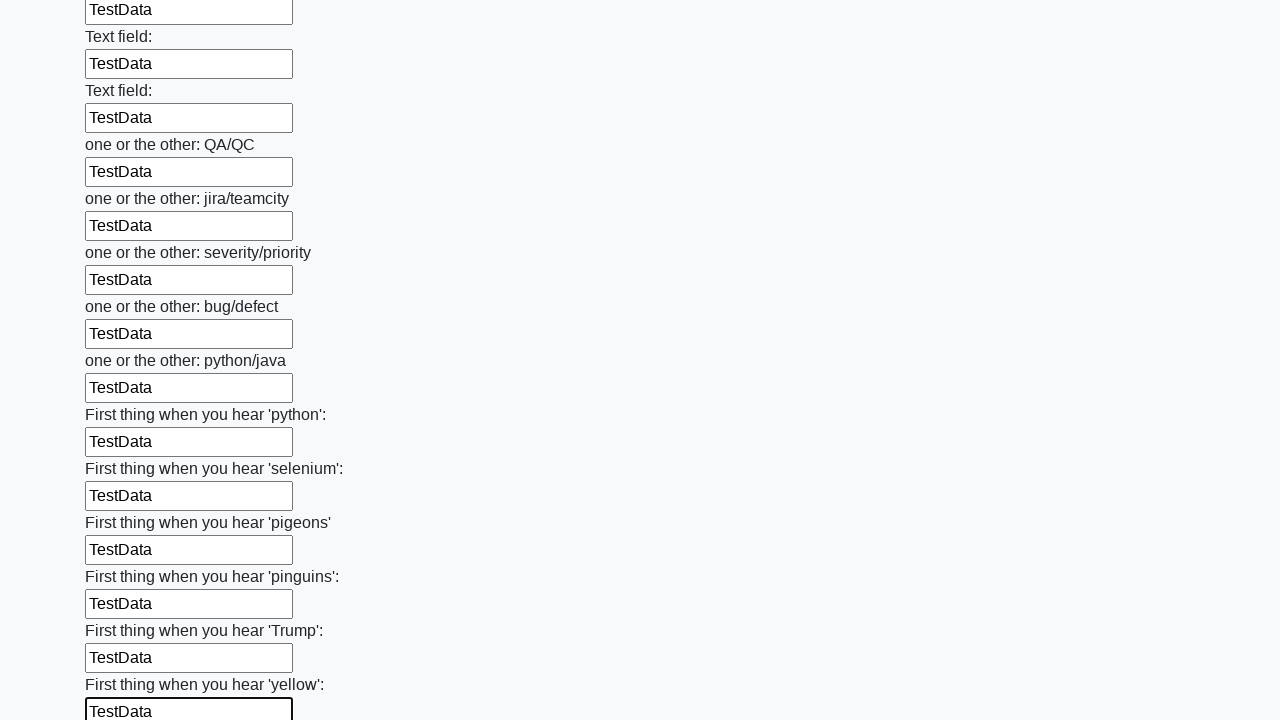

Filled text input field 99 of 100 with test data on input[type="text"] >> nth=98
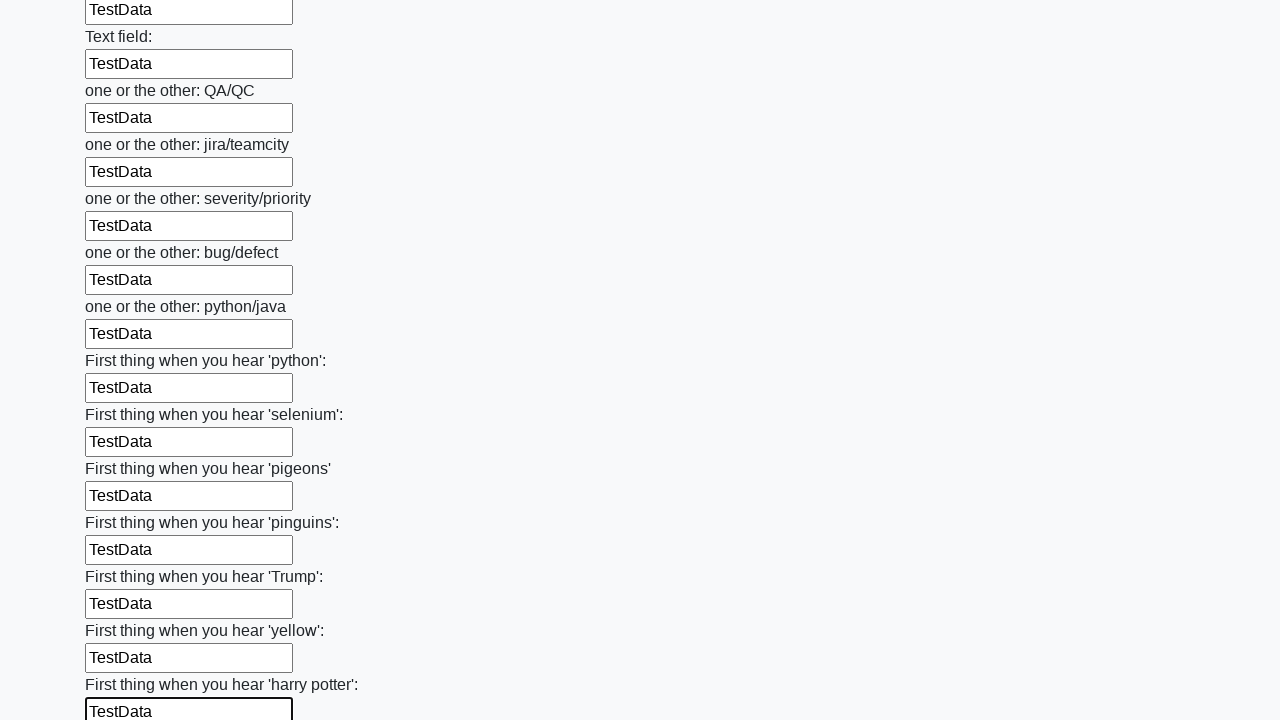

Filled text input field 100 of 100 with test data on input[type="text"] >> nth=99
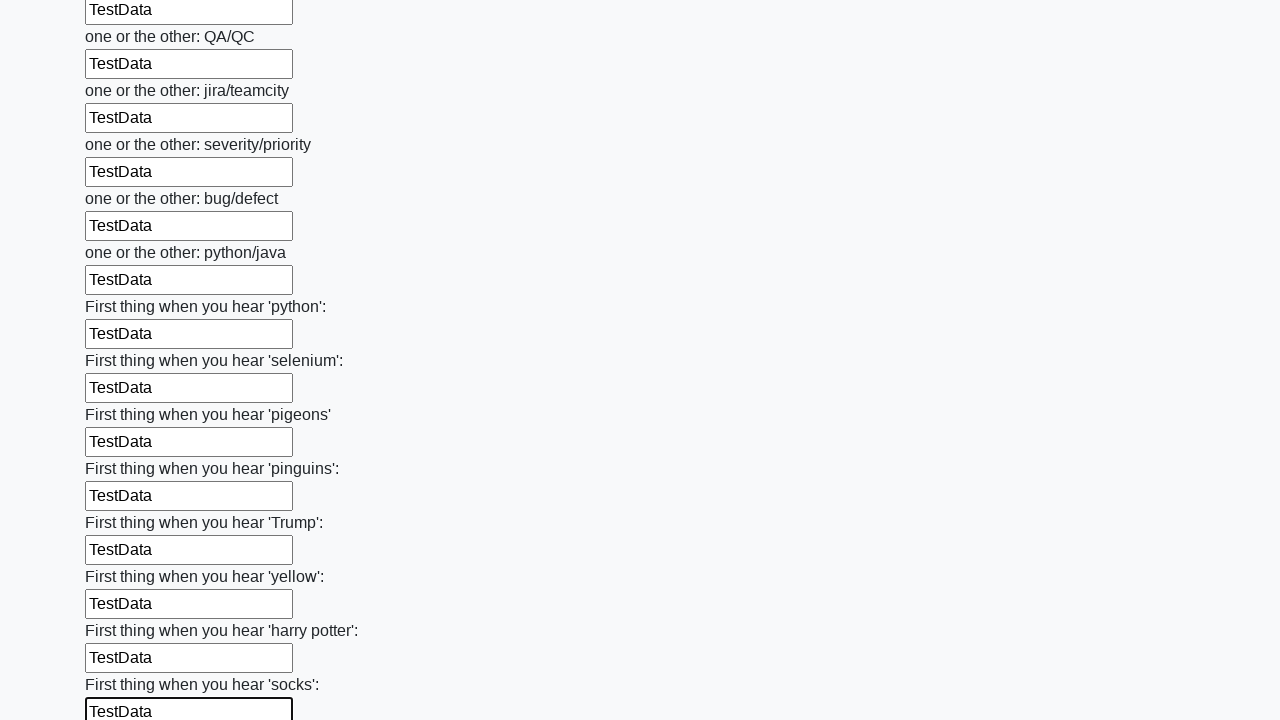

Clicked the submit button to complete form submission at (123, 611) on .btn
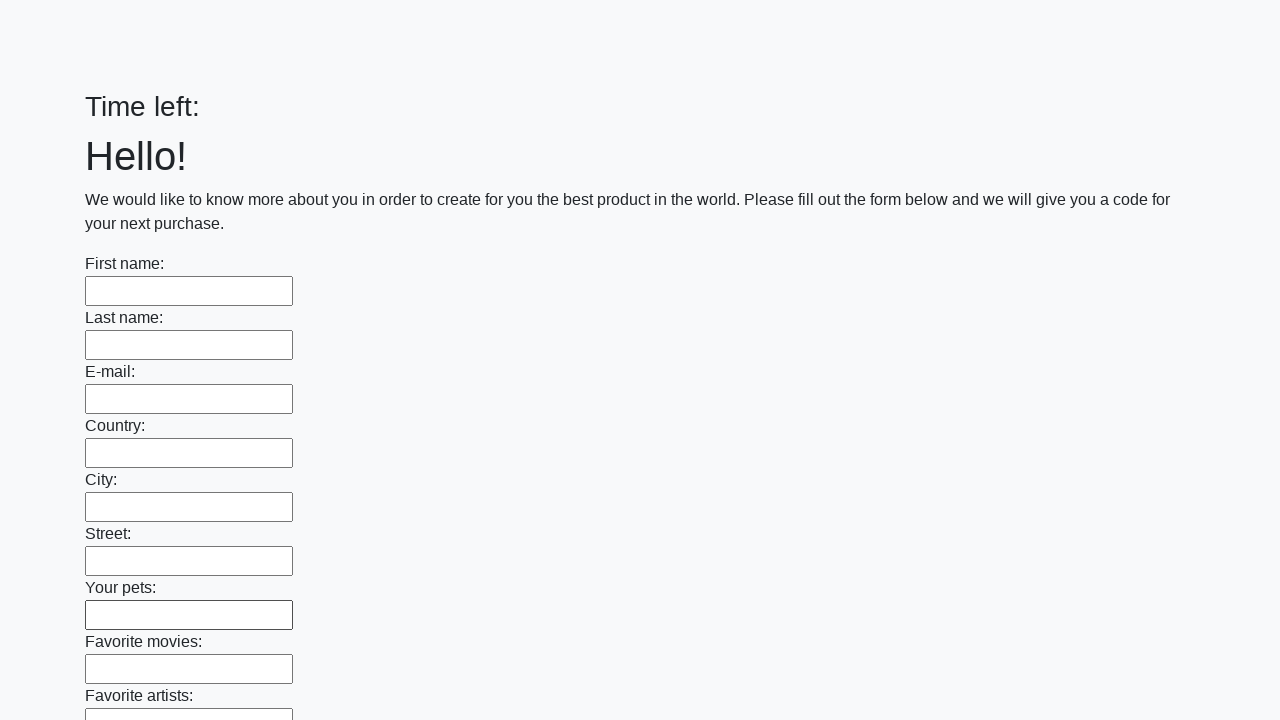

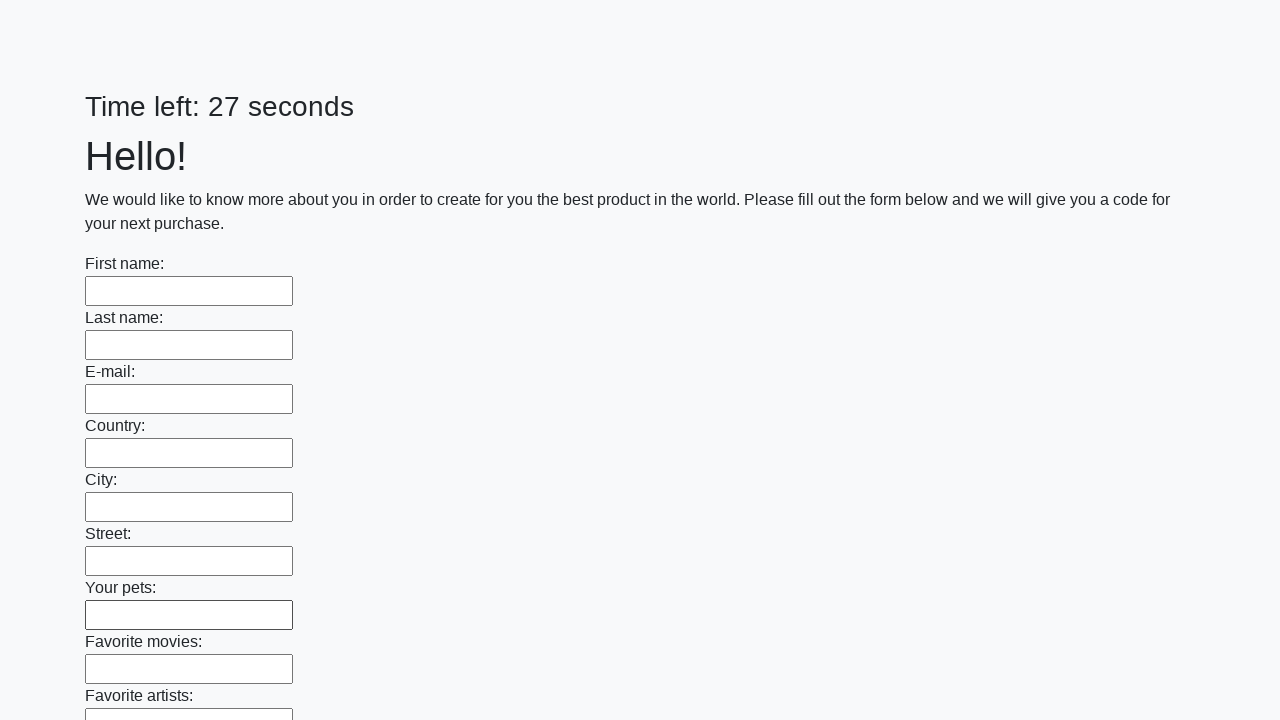